Tests filling a large form with multiple input fields and submitting it by clicking the submit button

Starting URL: http://suninjuly.github.io/huge_form.html

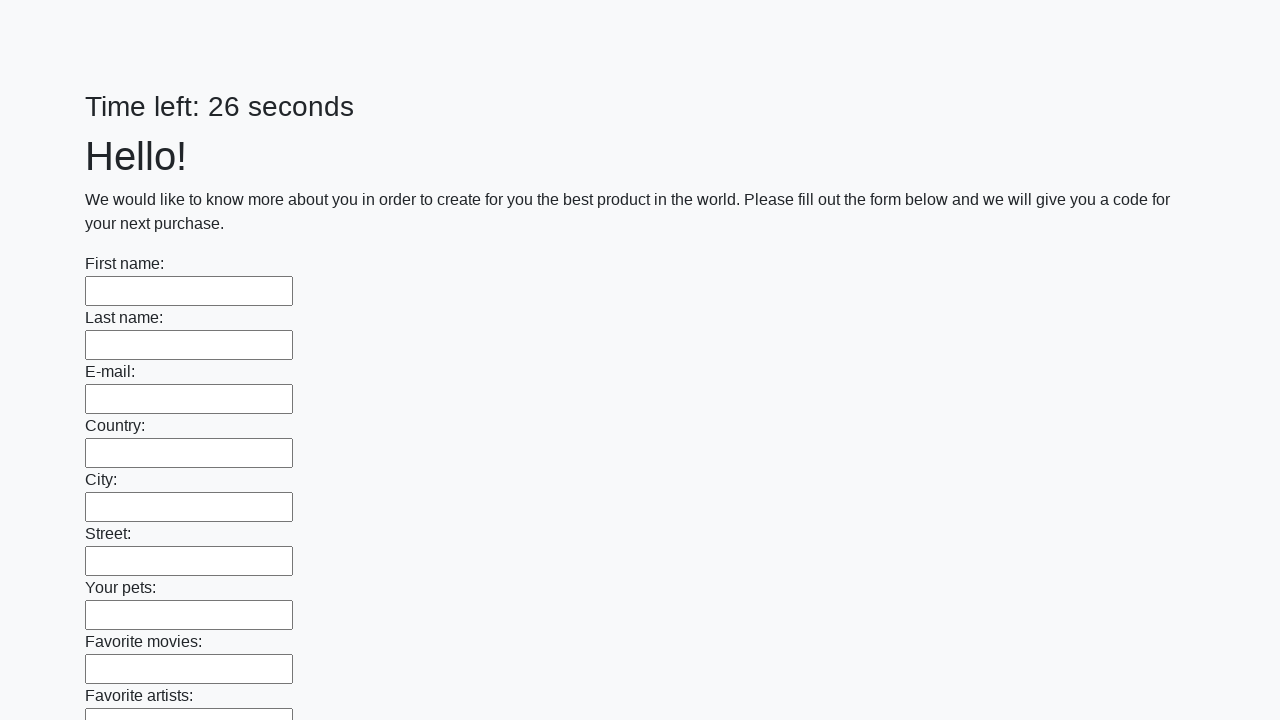

Located all input fields on the huge form
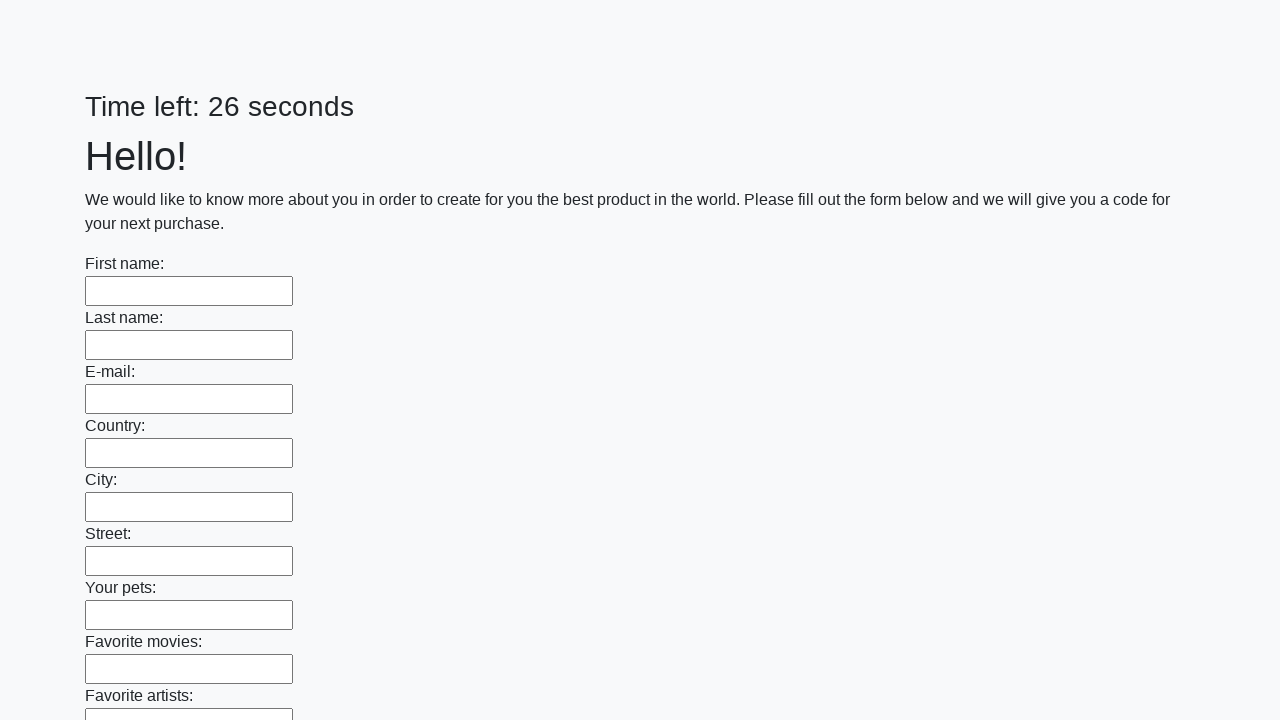

Filled an input field with 'BAN' on input >> nth=0
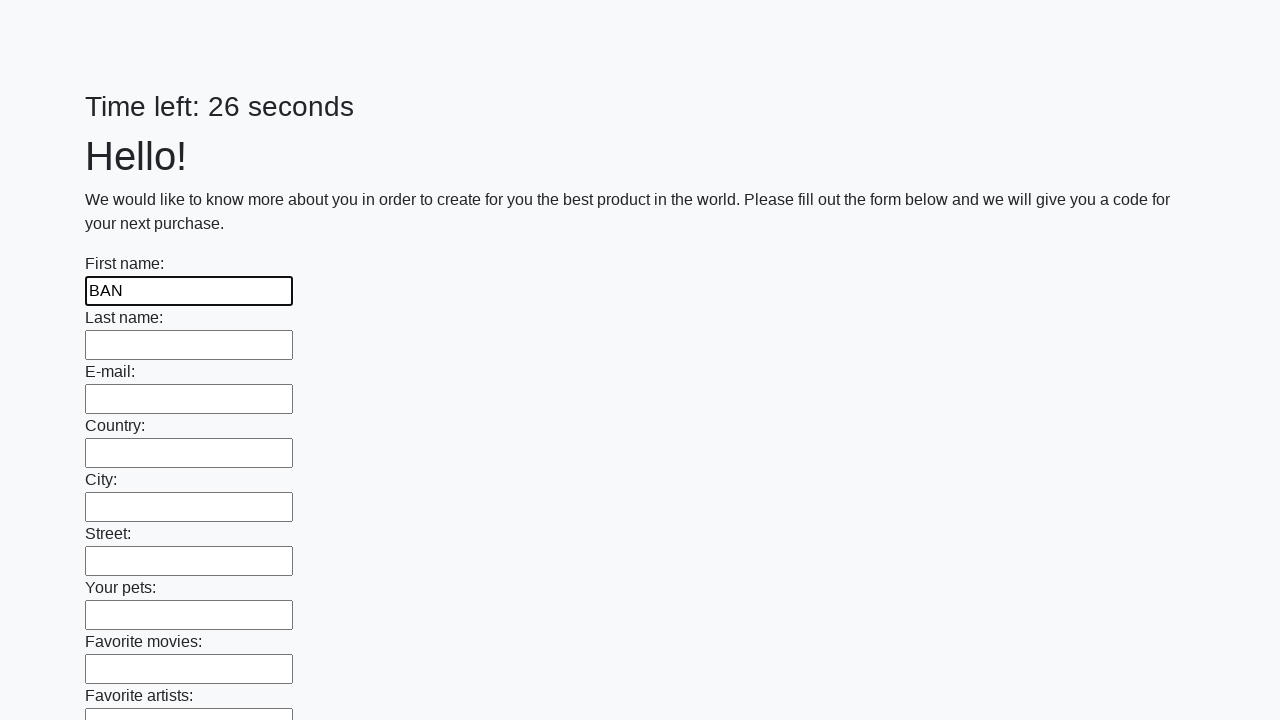

Filled an input field with 'BAN' on input >> nth=1
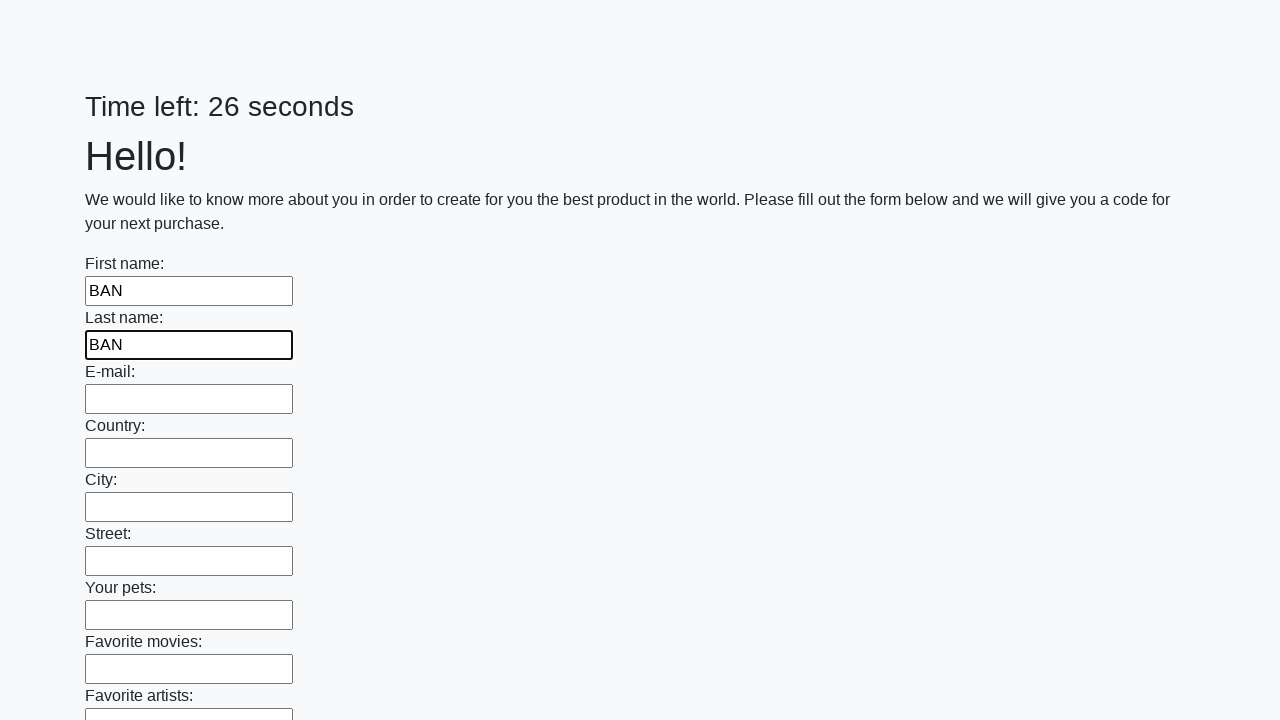

Filled an input field with 'BAN' on input >> nth=2
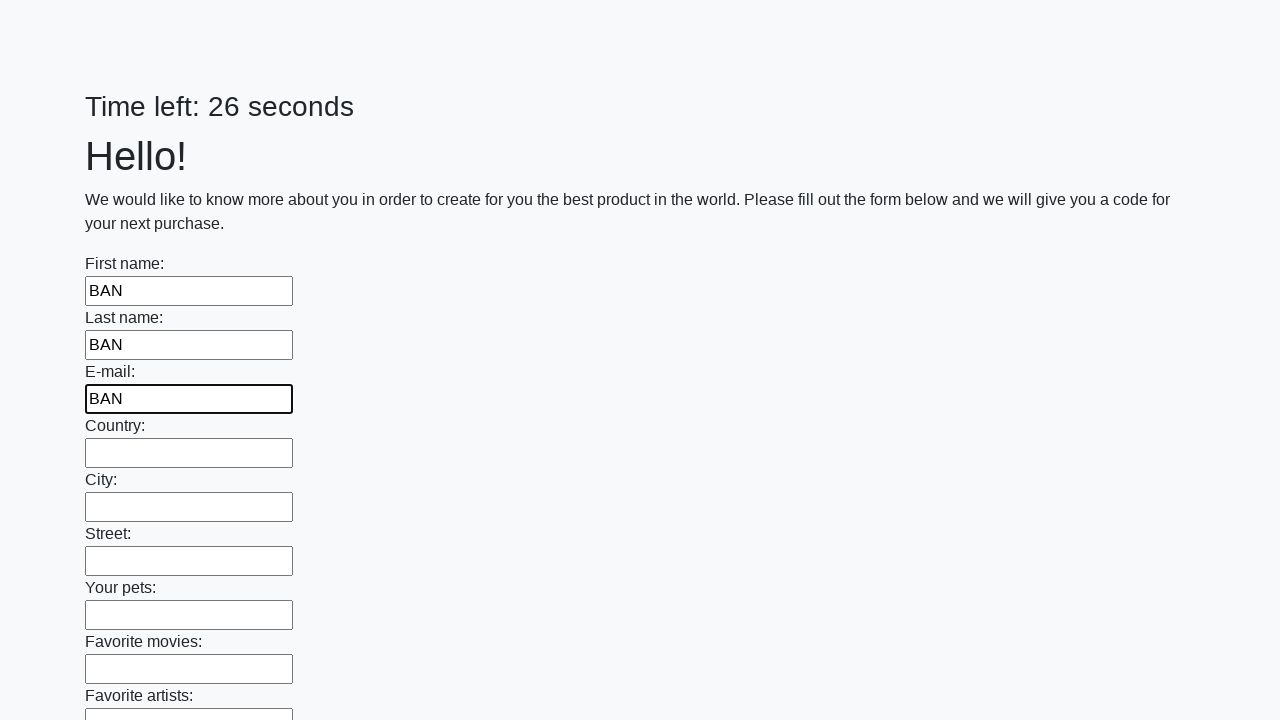

Filled an input field with 'BAN' on input >> nth=3
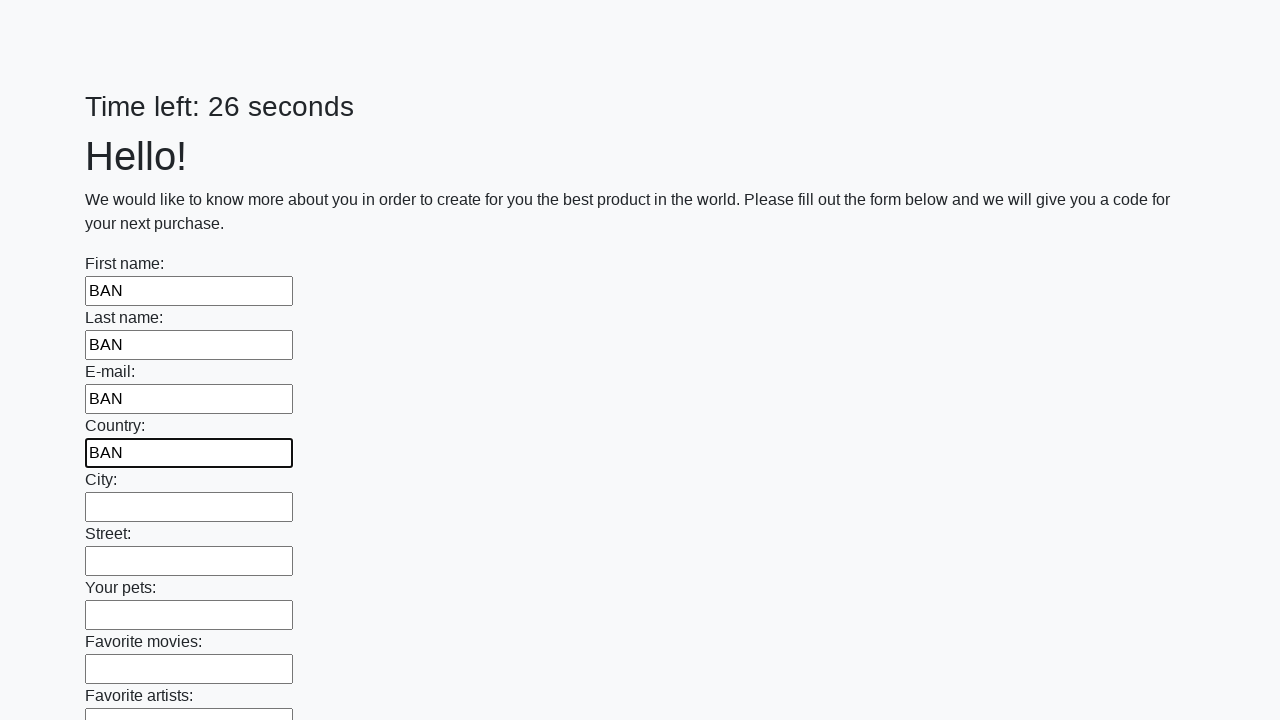

Filled an input field with 'BAN' on input >> nth=4
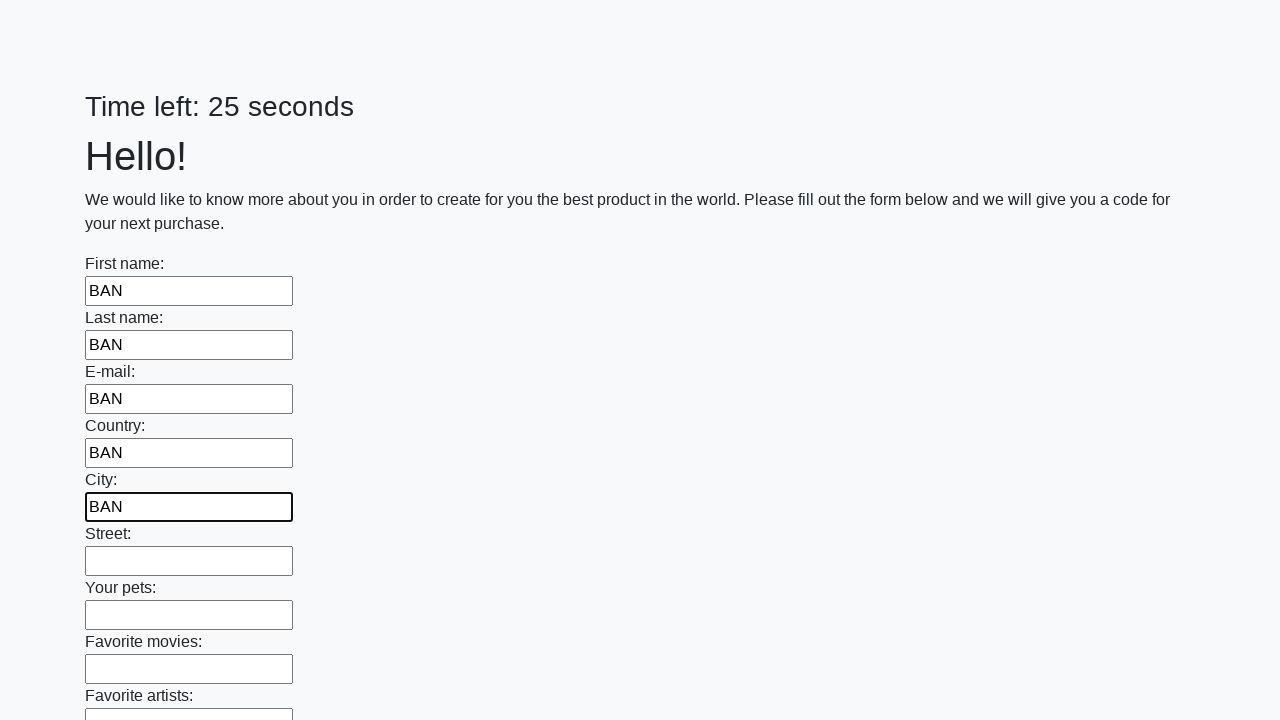

Filled an input field with 'BAN' on input >> nth=5
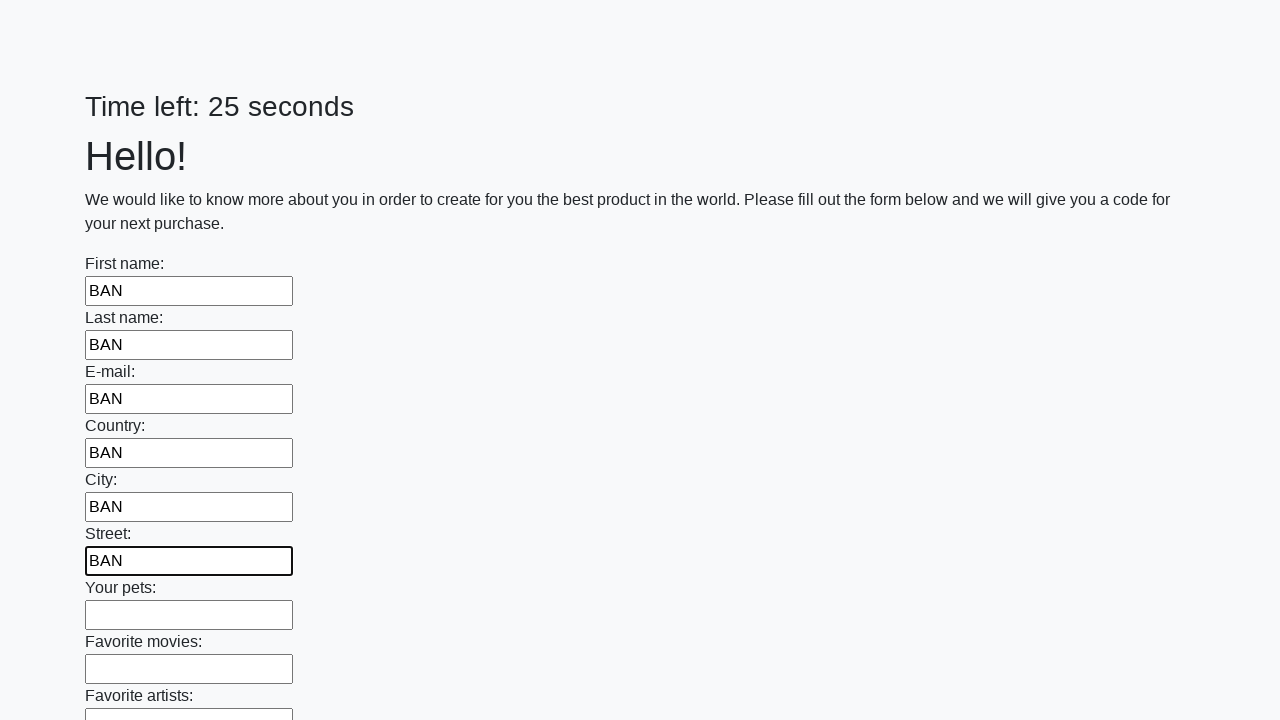

Filled an input field with 'BAN' on input >> nth=6
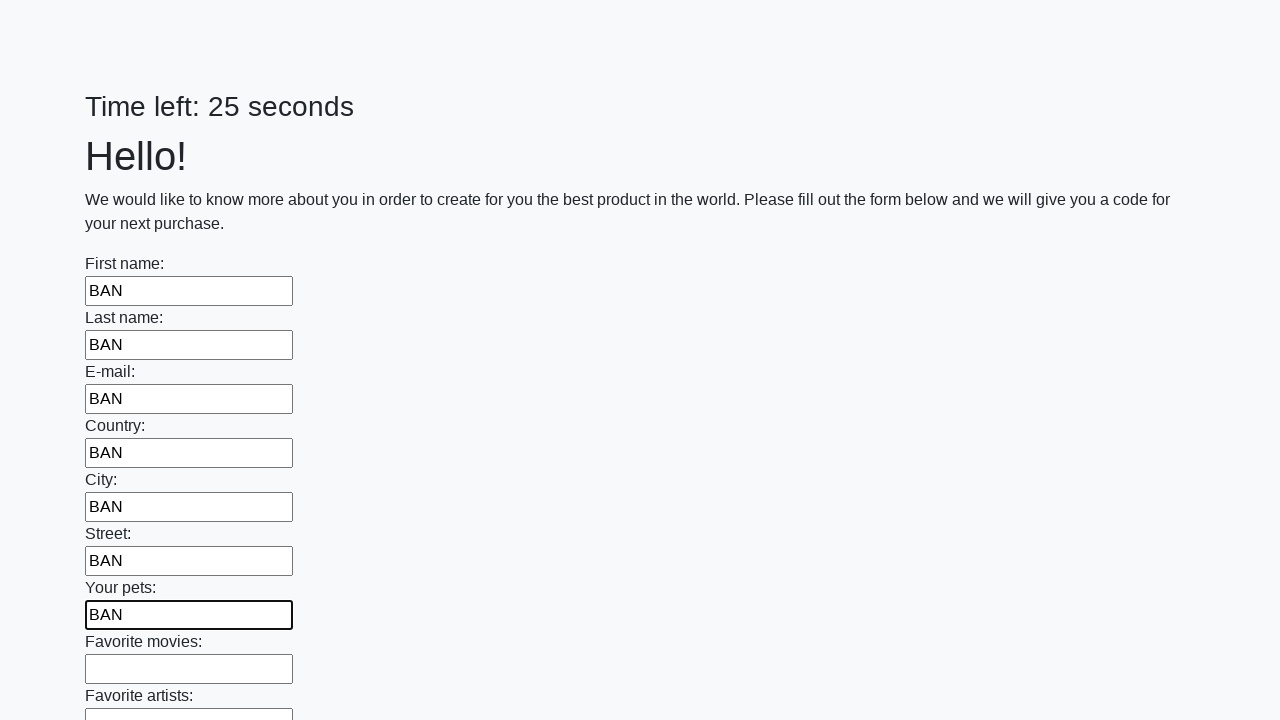

Filled an input field with 'BAN' on input >> nth=7
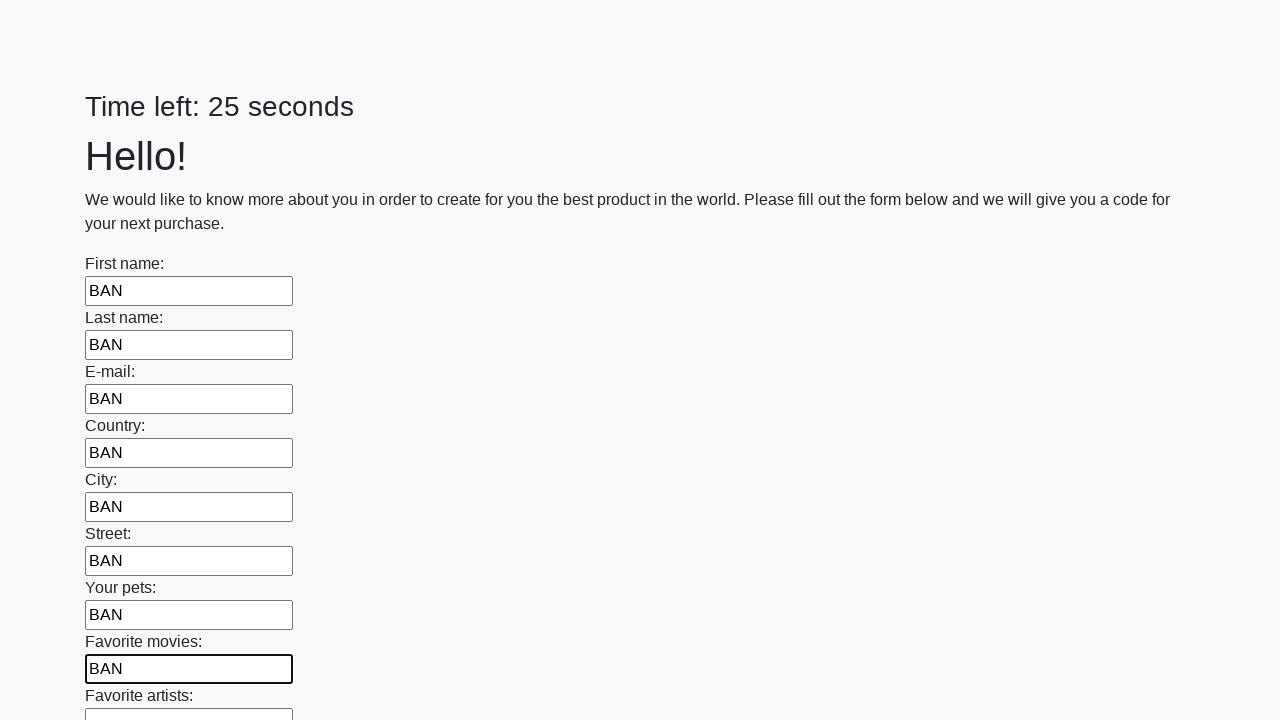

Filled an input field with 'BAN' on input >> nth=8
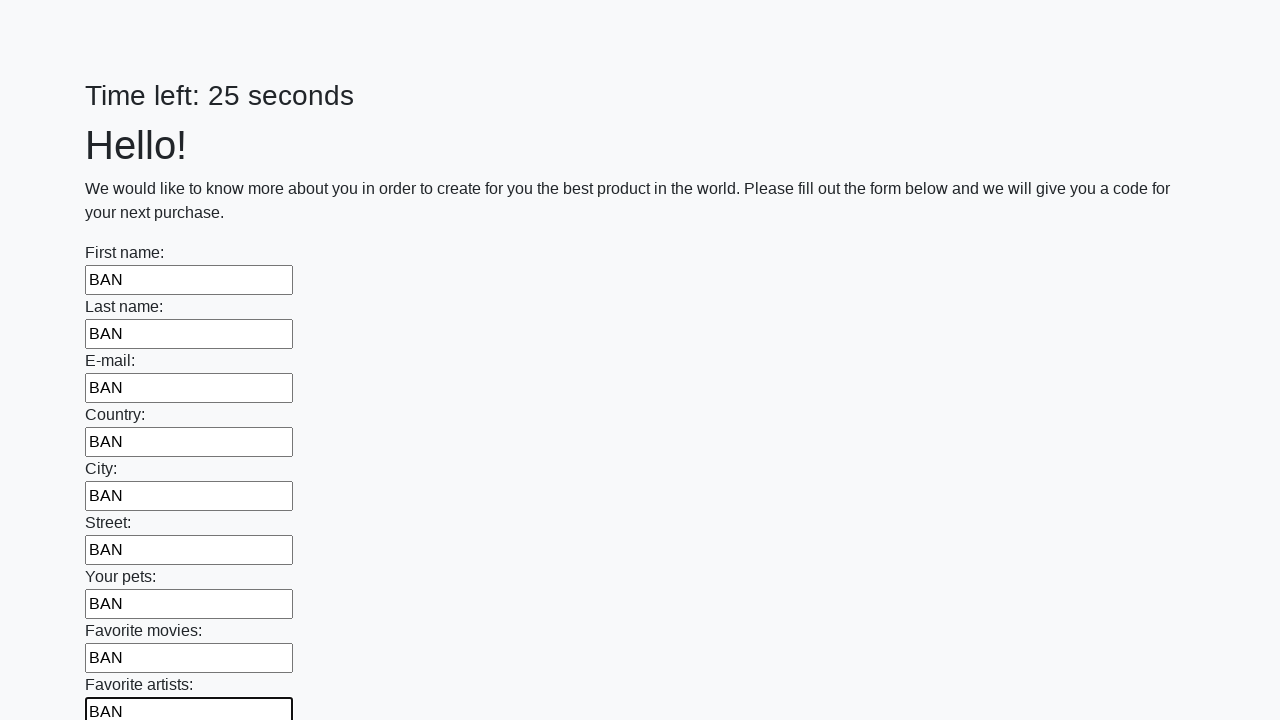

Filled an input field with 'BAN' on input >> nth=9
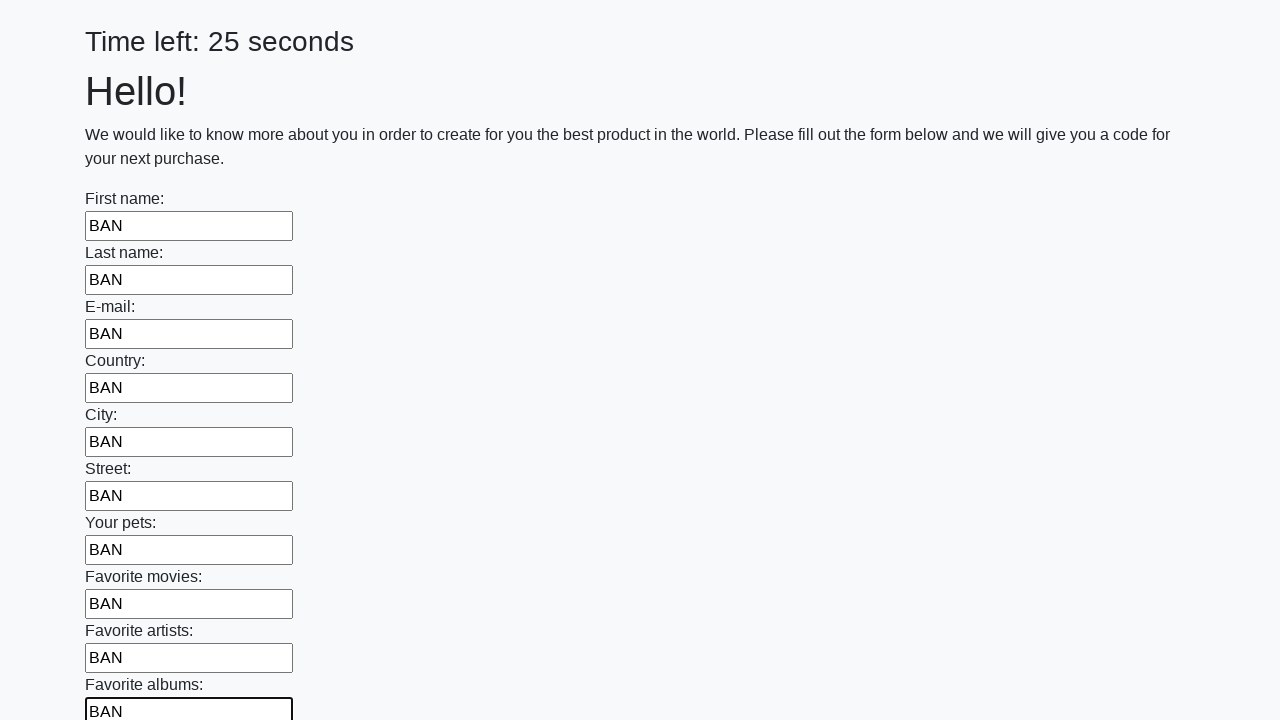

Filled an input field with 'BAN' on input >> nth=10
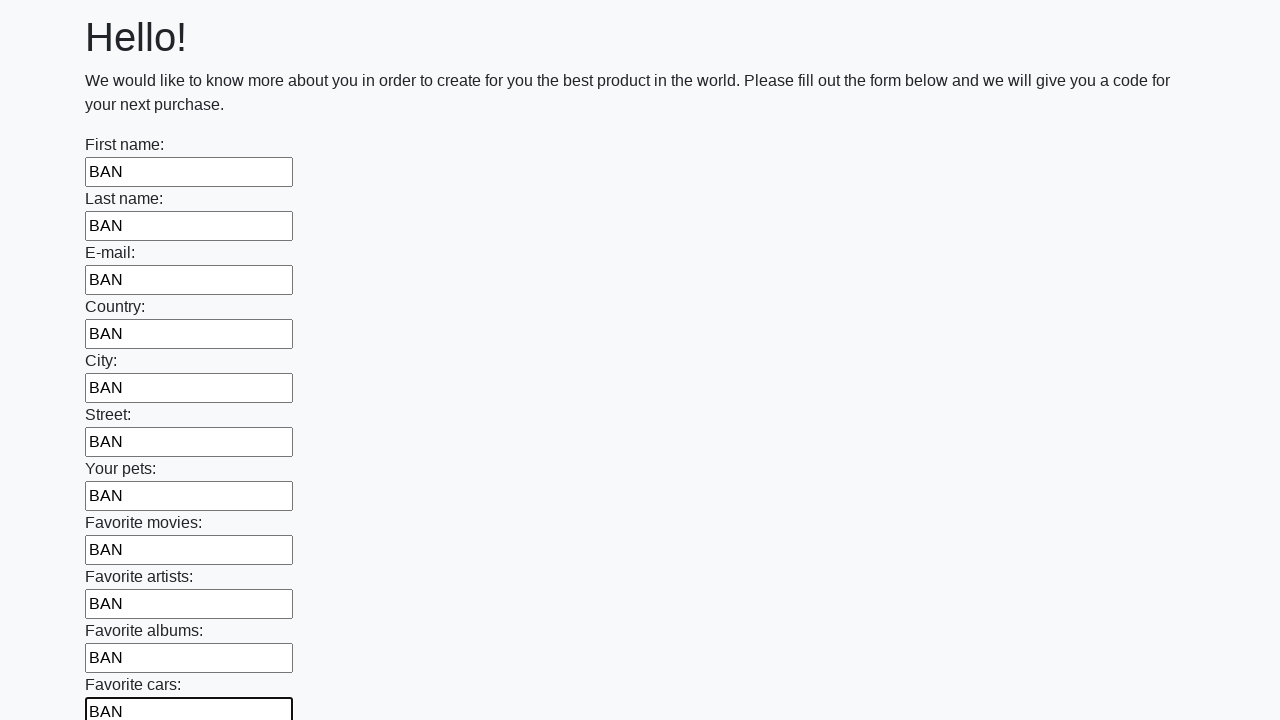

Filled an input field with 'BAN' on input >> nth=11
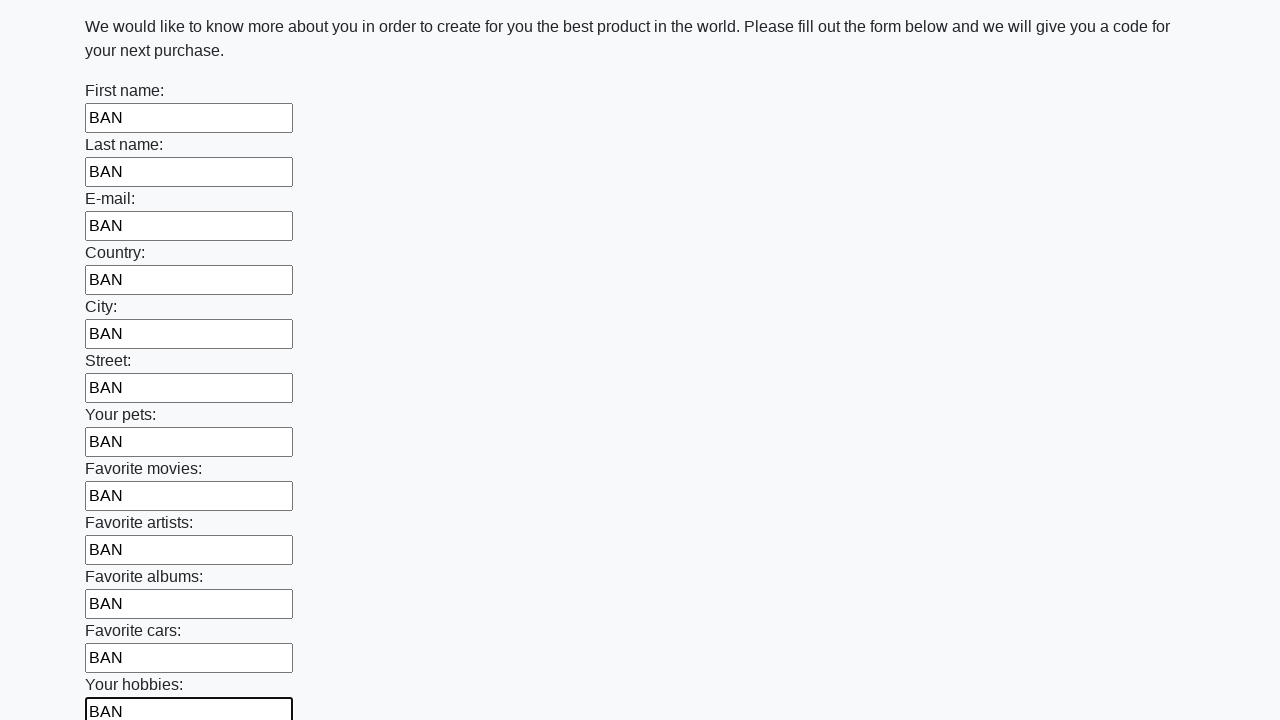

Filled an input field with 'BAN' on input >> nth=12
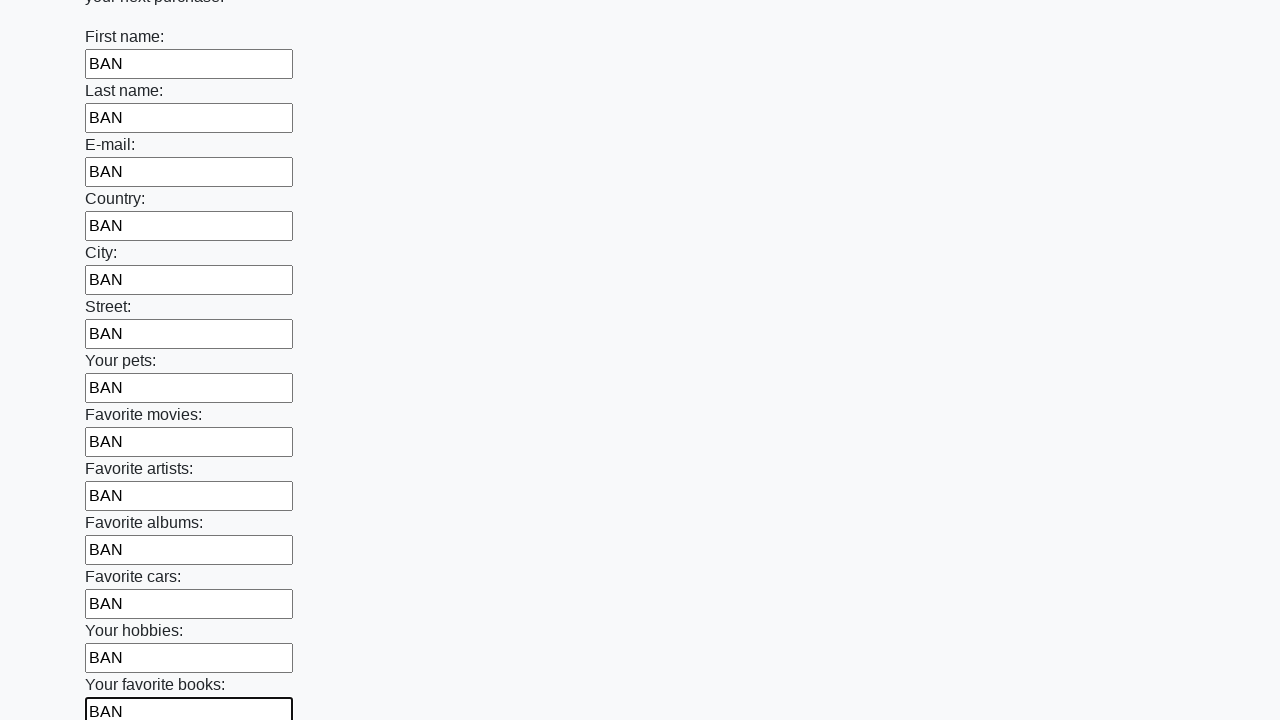

Filled an input field with 'BAN' on input >> nth=13
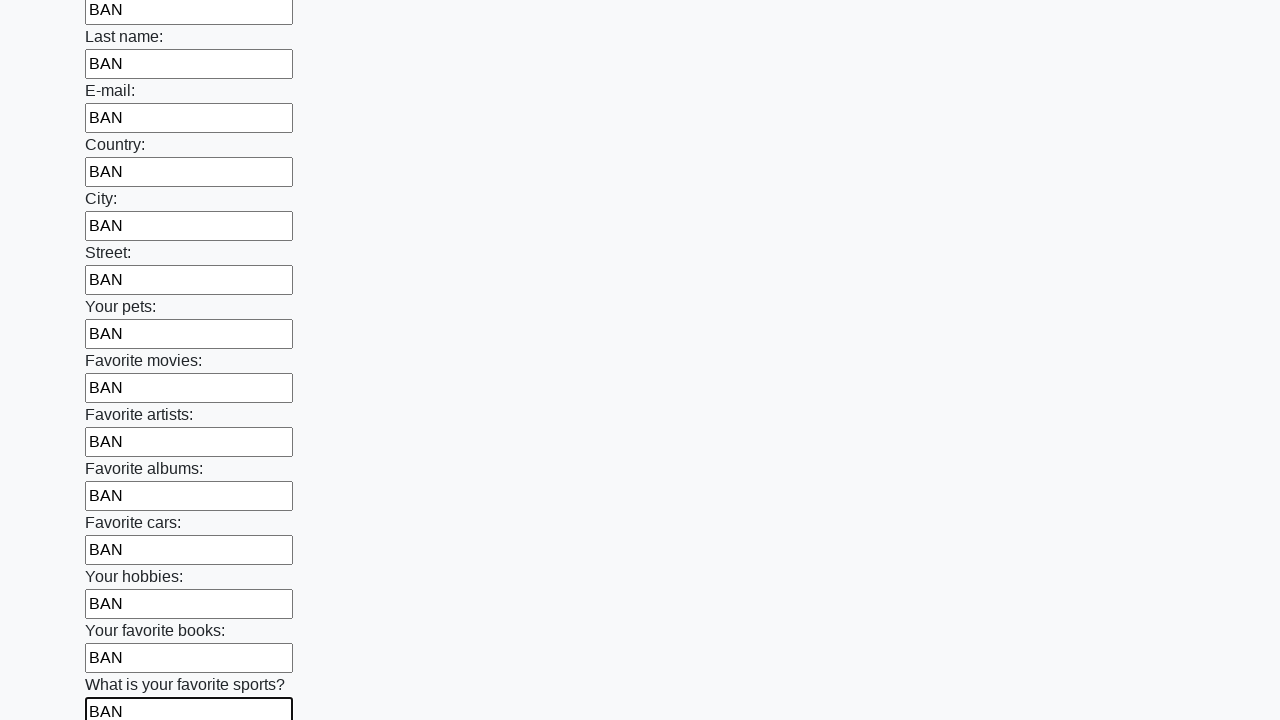

Filled an input field with 'BAN' on input >> nth=14
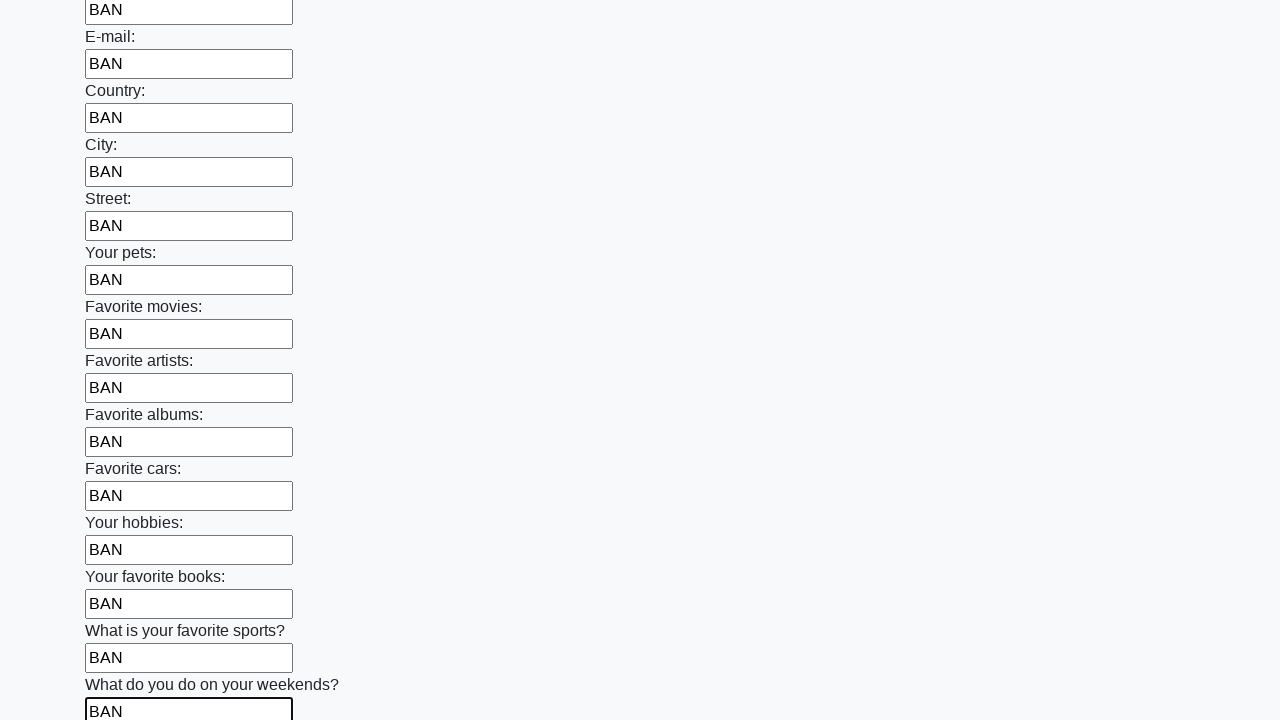

Filled an input field with 'BAN' on input >> nth=15
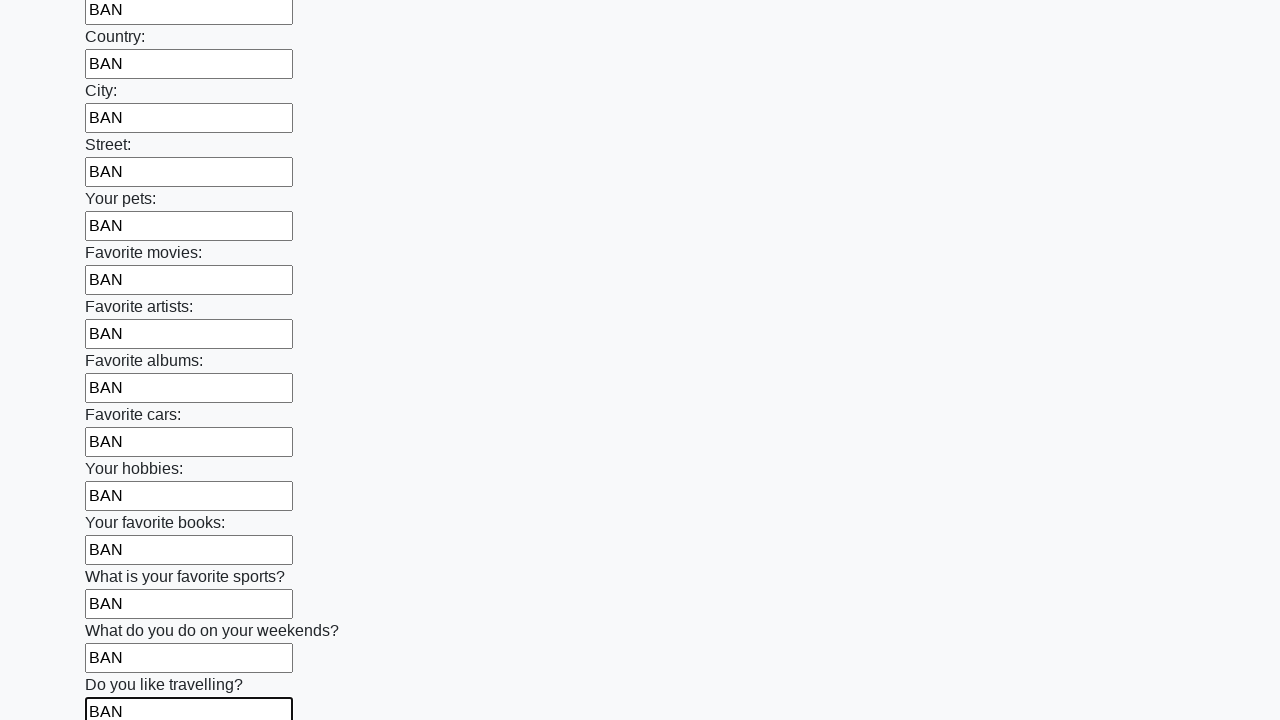

Filled an input field with 'BAN' on input >> nth=16
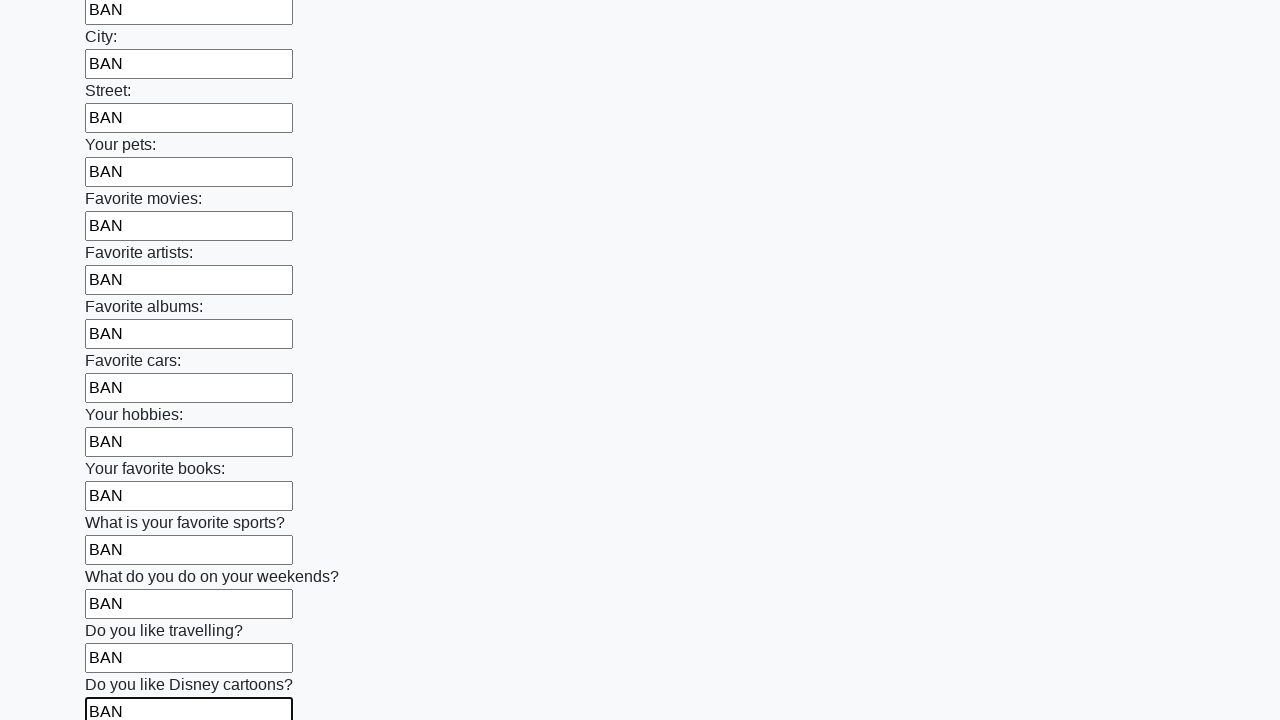

Filled an input field with 'BAN' on input >> nth=17
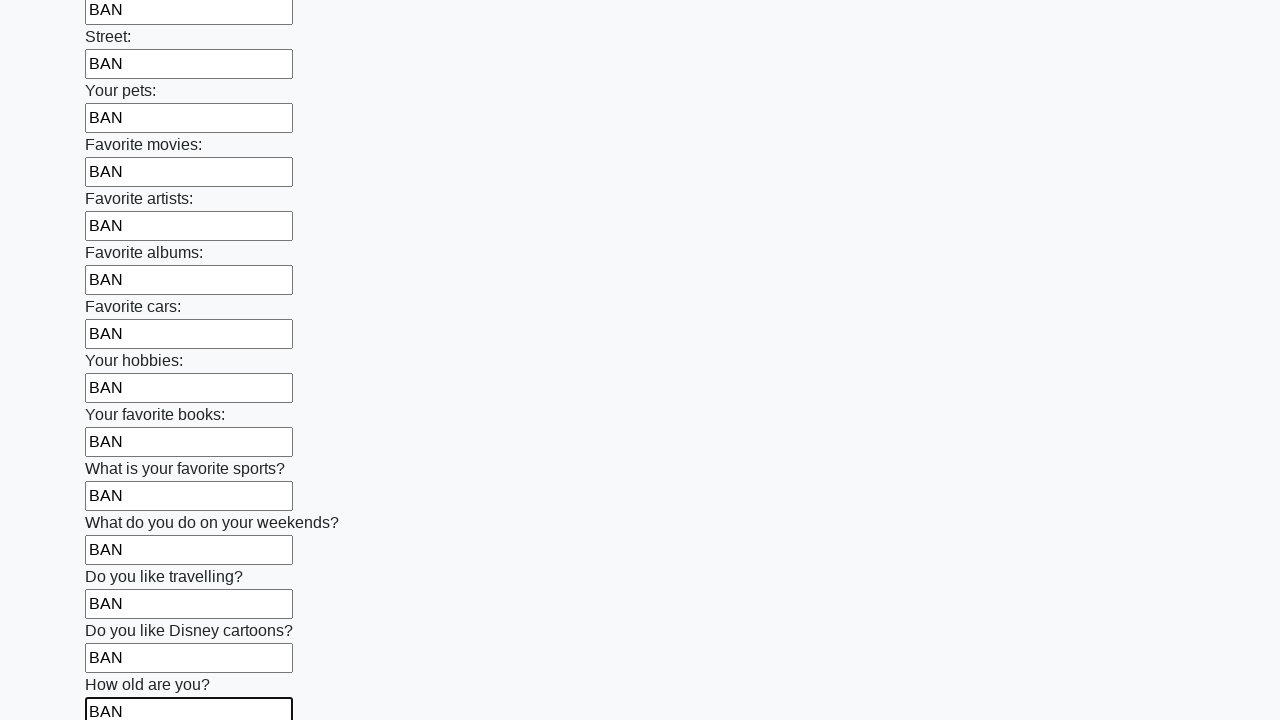

Filled an input field with 'BAN' on input >> nth=18
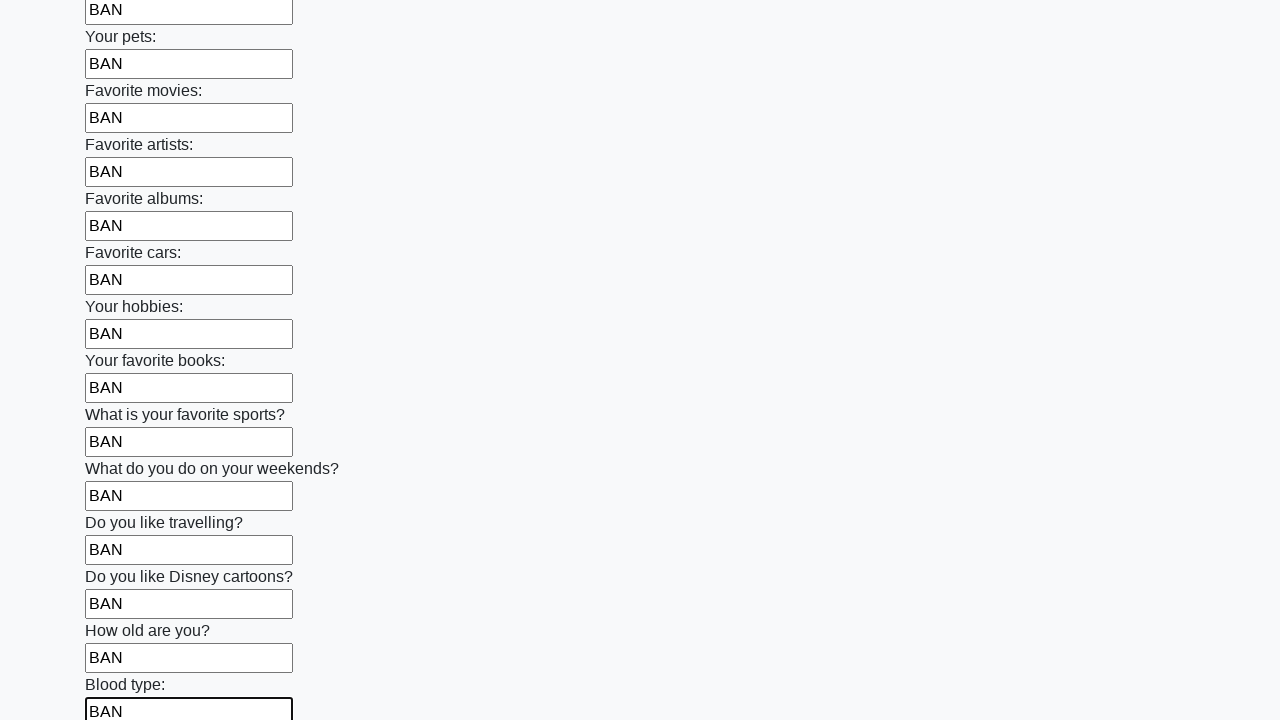

Filled an input field with 'BAN' on input >> nth=19
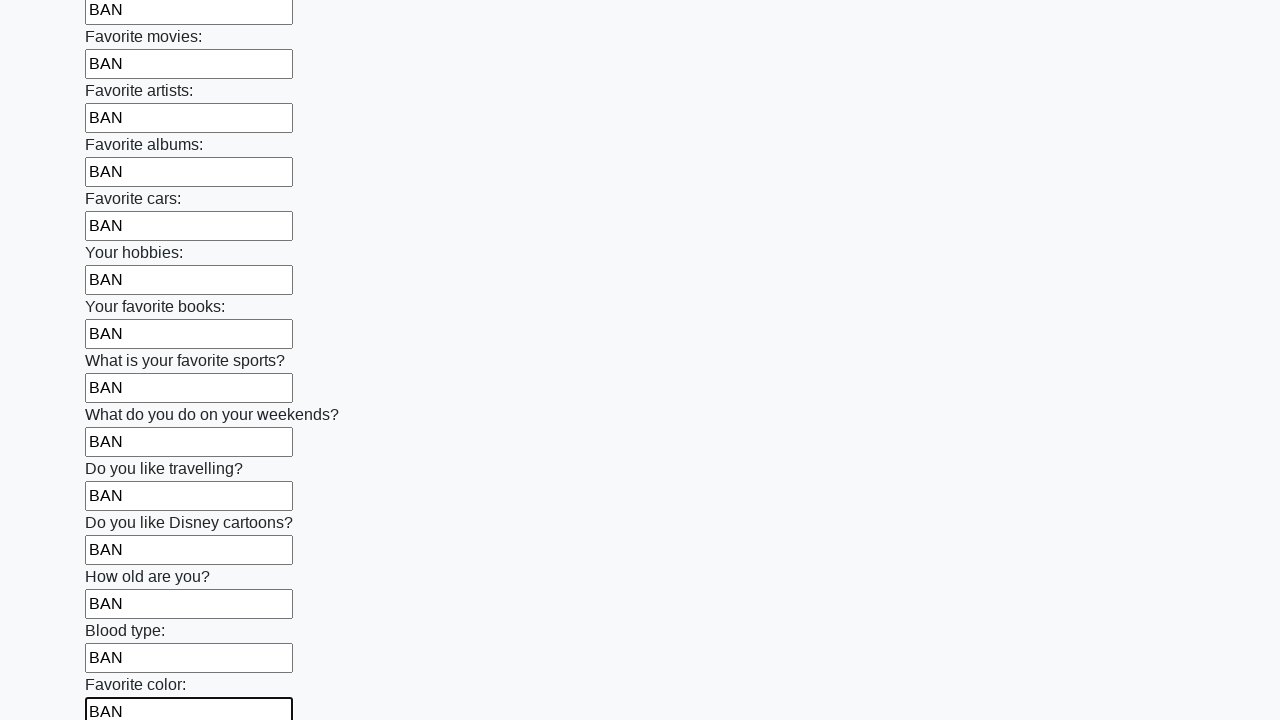

Filled an input field with 'BAN' on input >> nth=20
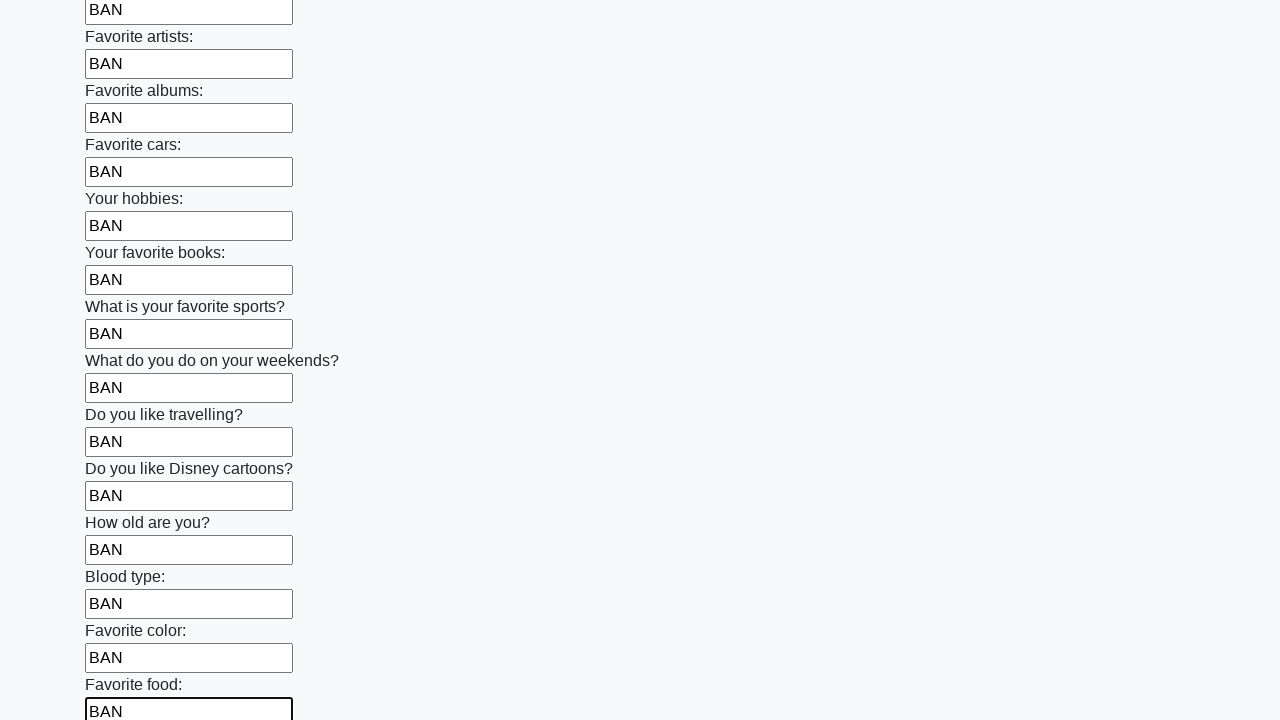

Filled an input field with 'BAN' on input >> nth=21
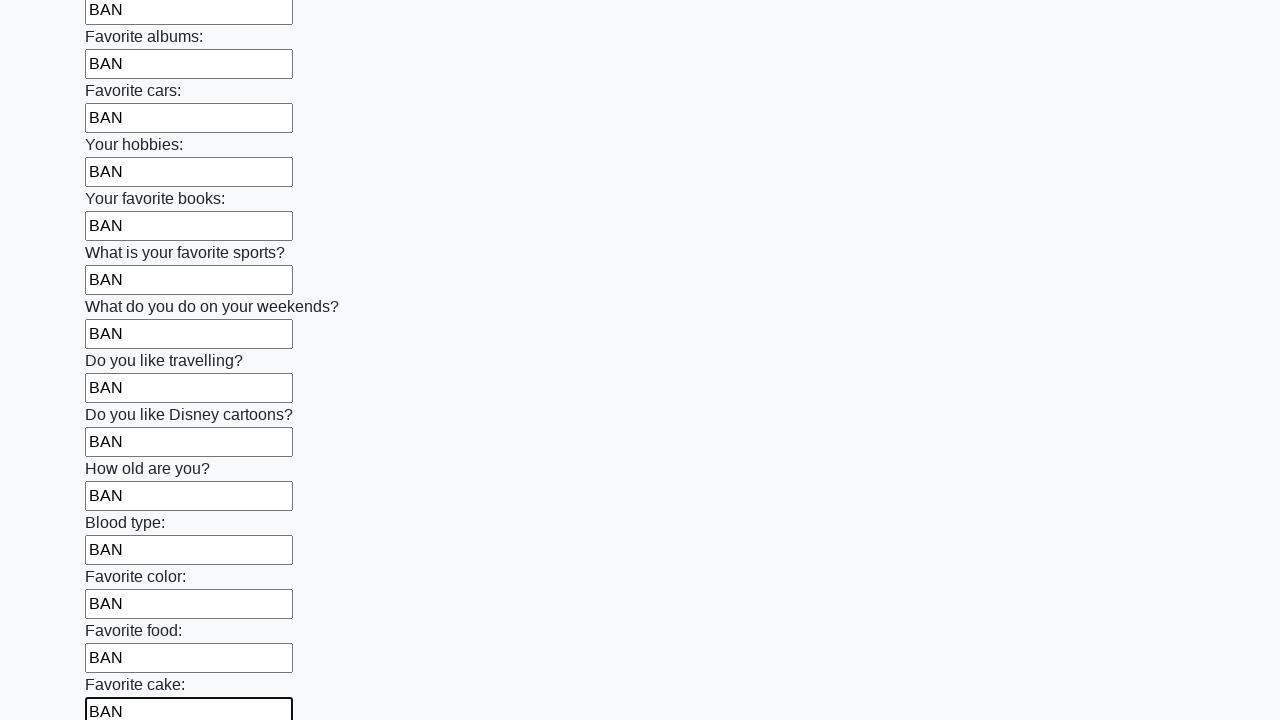

Filled an input field with 'BAN' on input >> nth=22
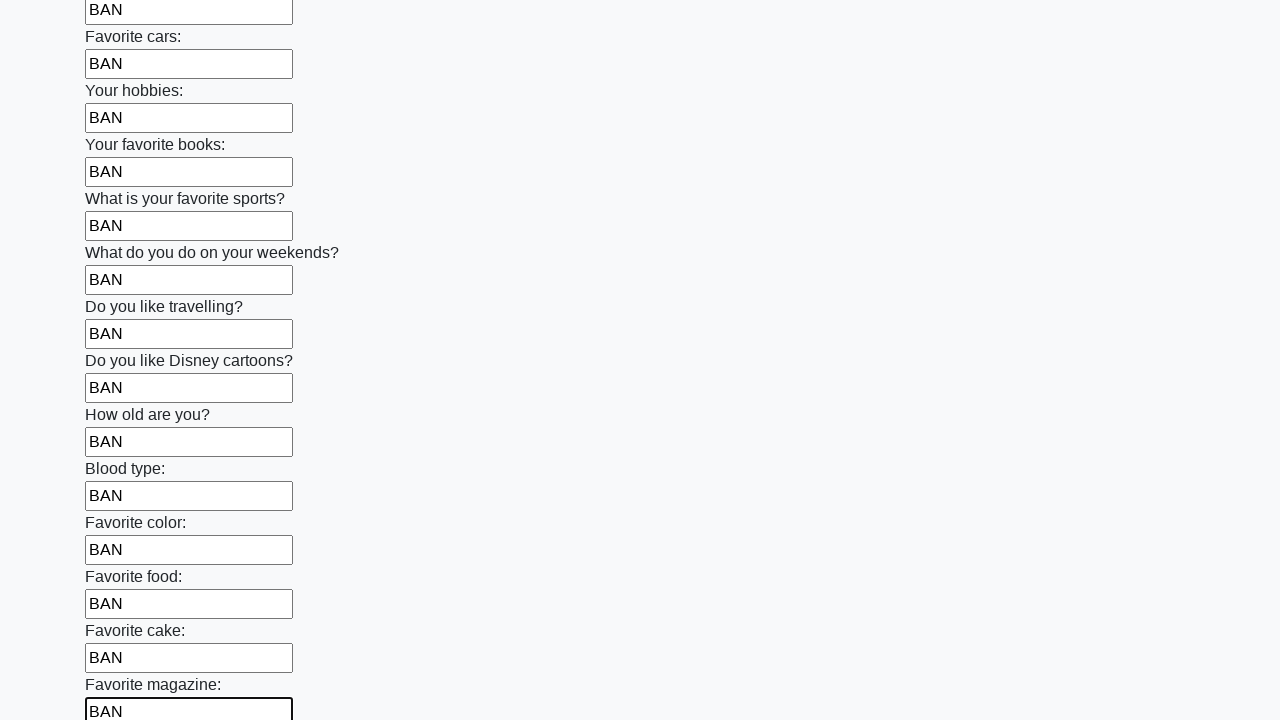

Filled an input field with 'BAN' on input >> nth=23
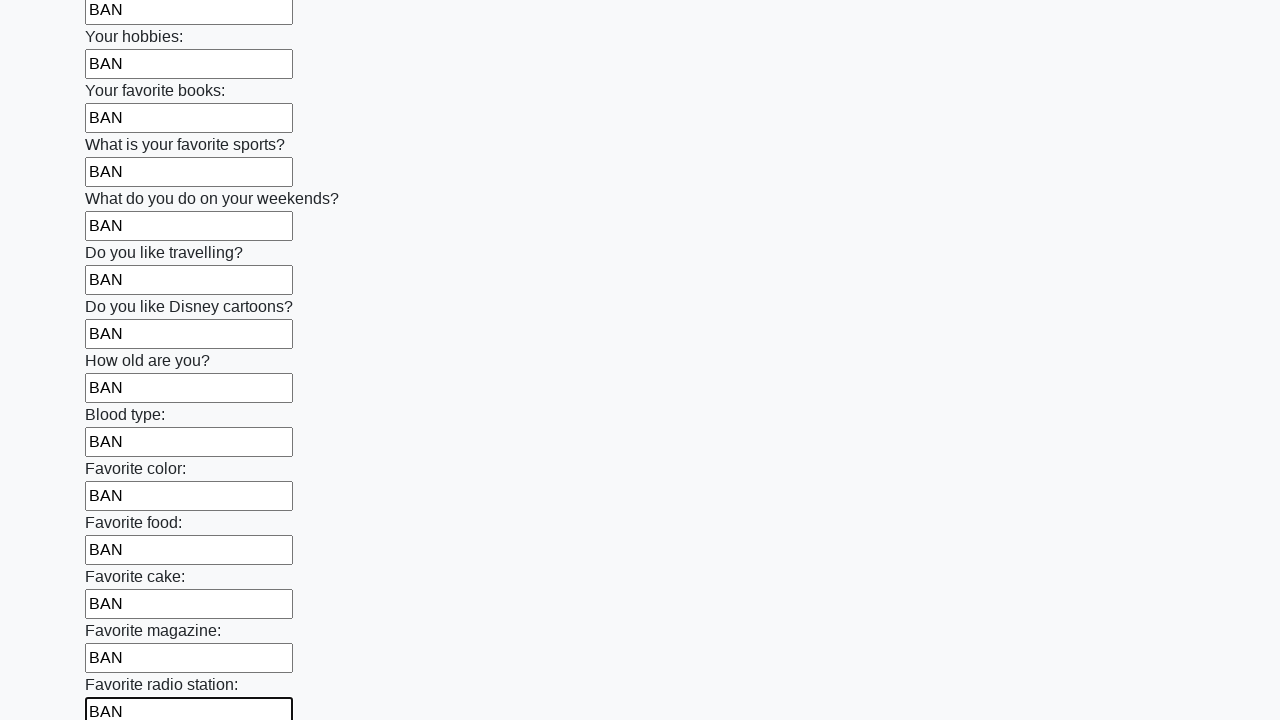

Filled an input field with 'BAN' on input >> nth=24
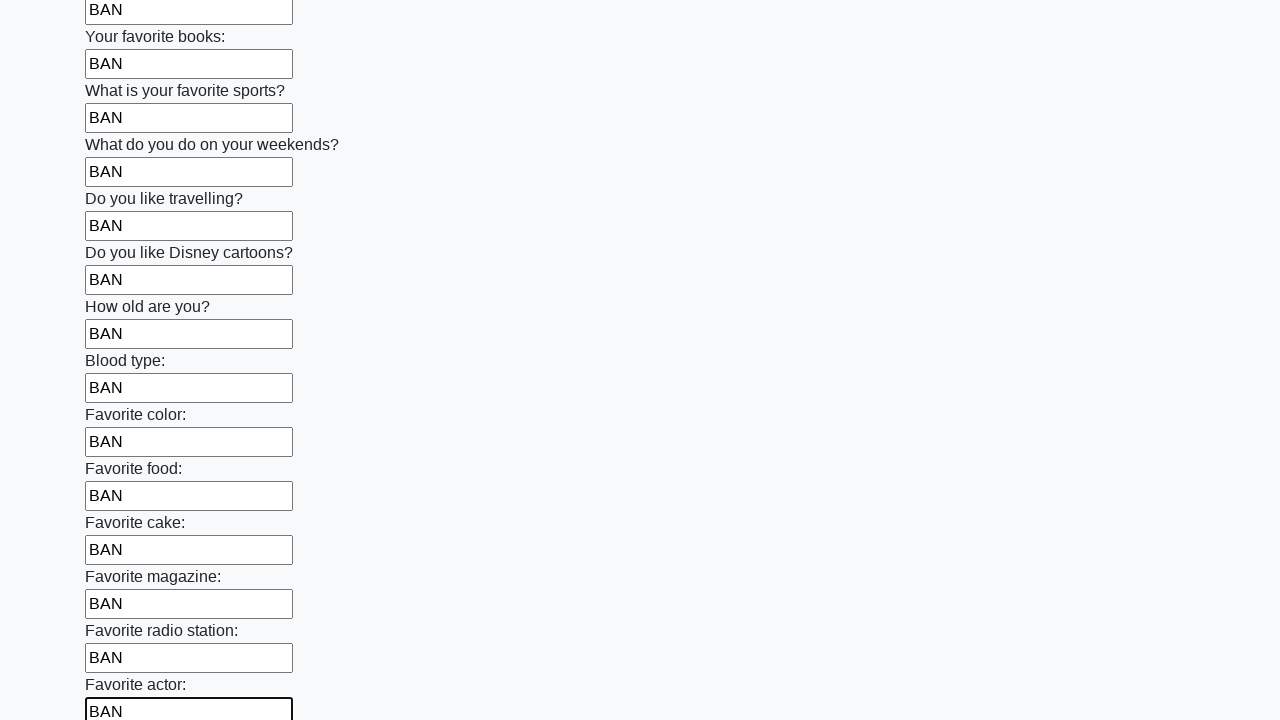

Filled an input field with 'BAN' on input >> nth=25
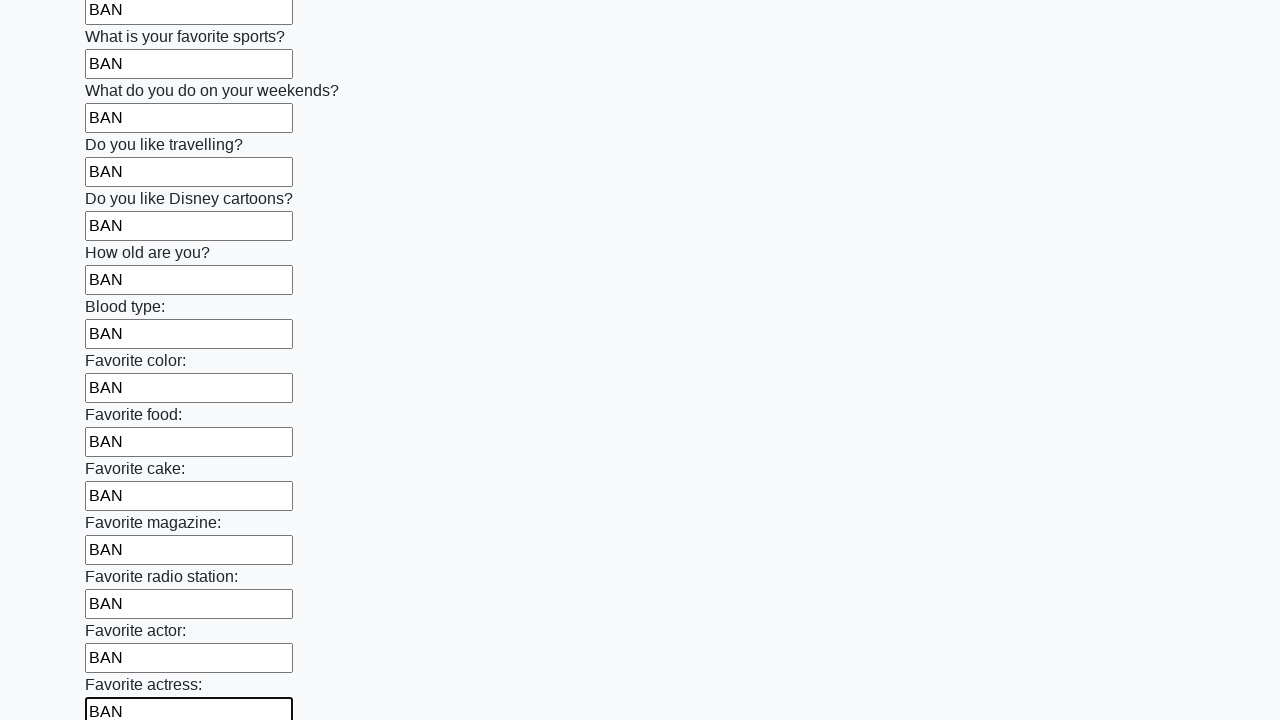

Filled an input field with 'BAN' on input >> nth=26
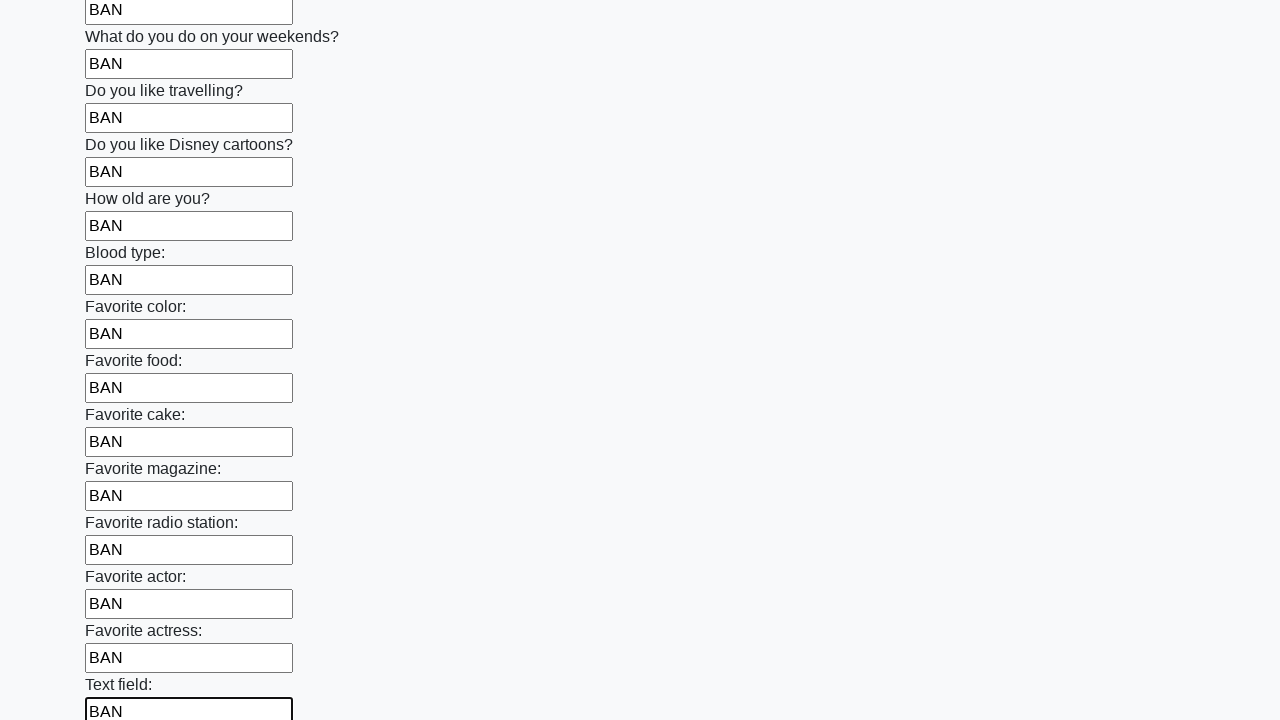

Filled an input field with 'BAN' on input >> nth=27
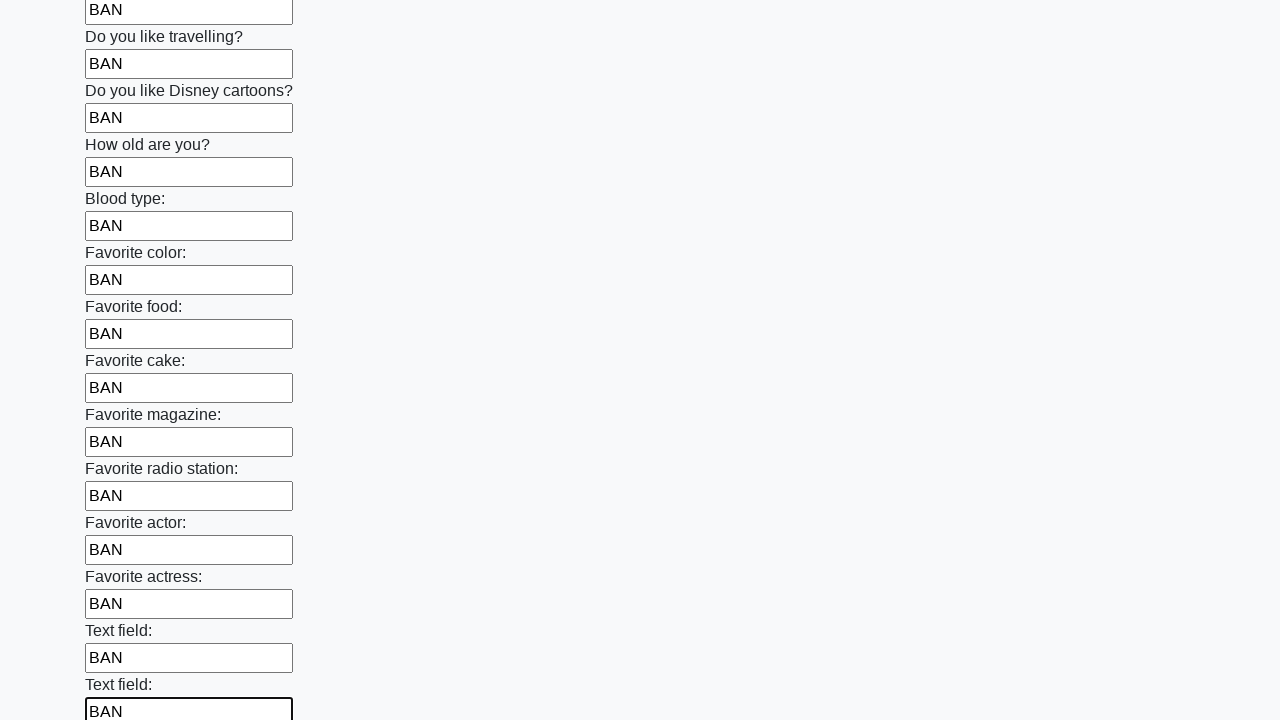

Filled an input field with 'BAN' on input >> nth=28
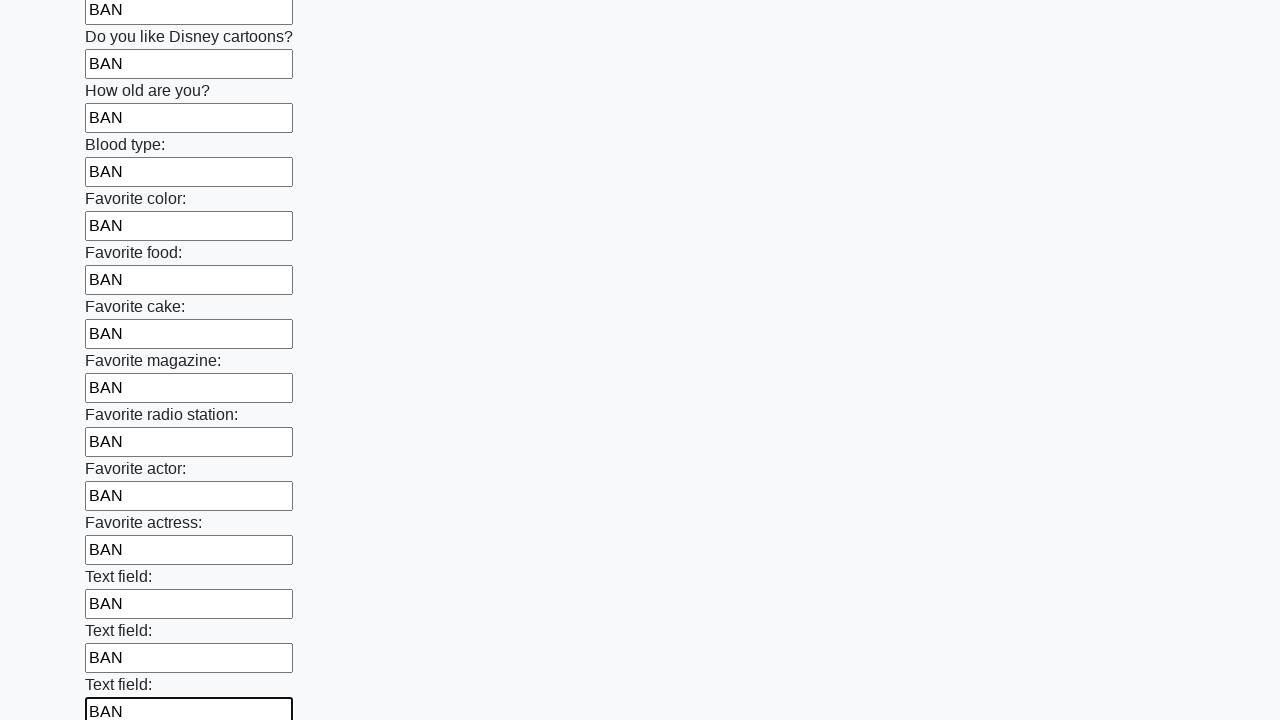

Filled an input field with 'BAN' on input >> nth=29
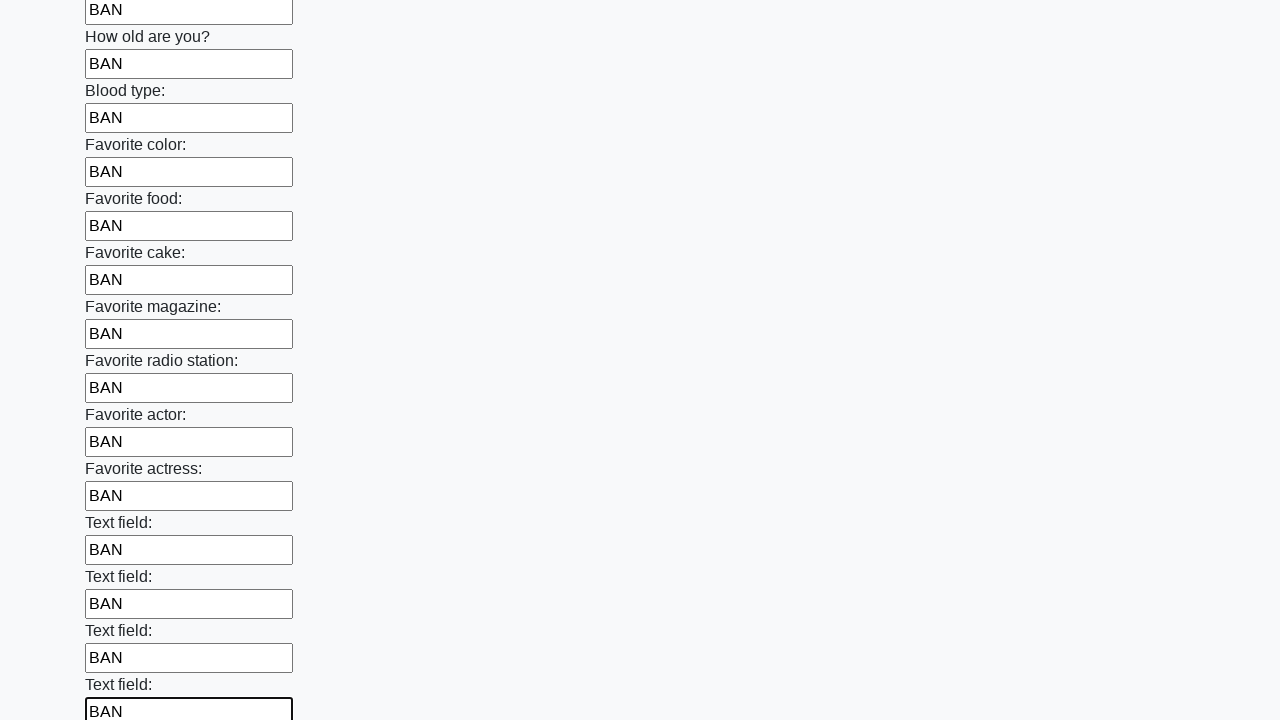

Filled an input field with 'BAN' on input >> nth=30
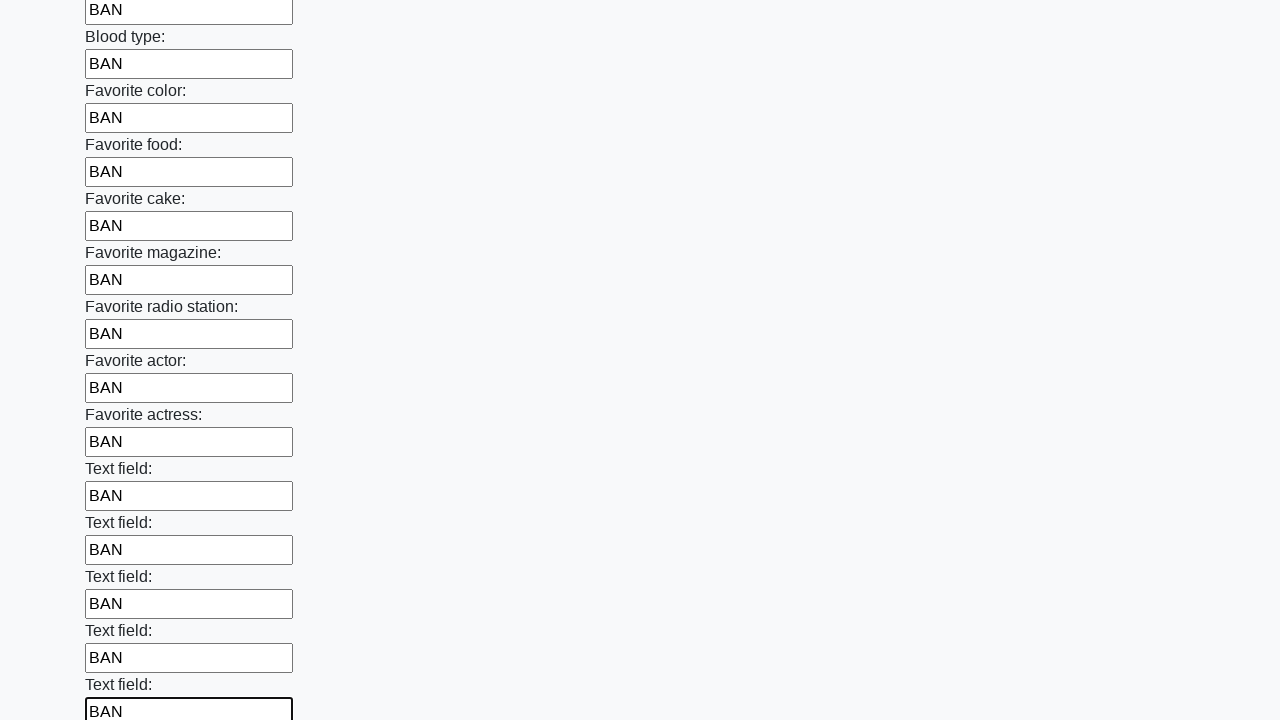

Filled an input field with 'BAN' on input >> nth=31
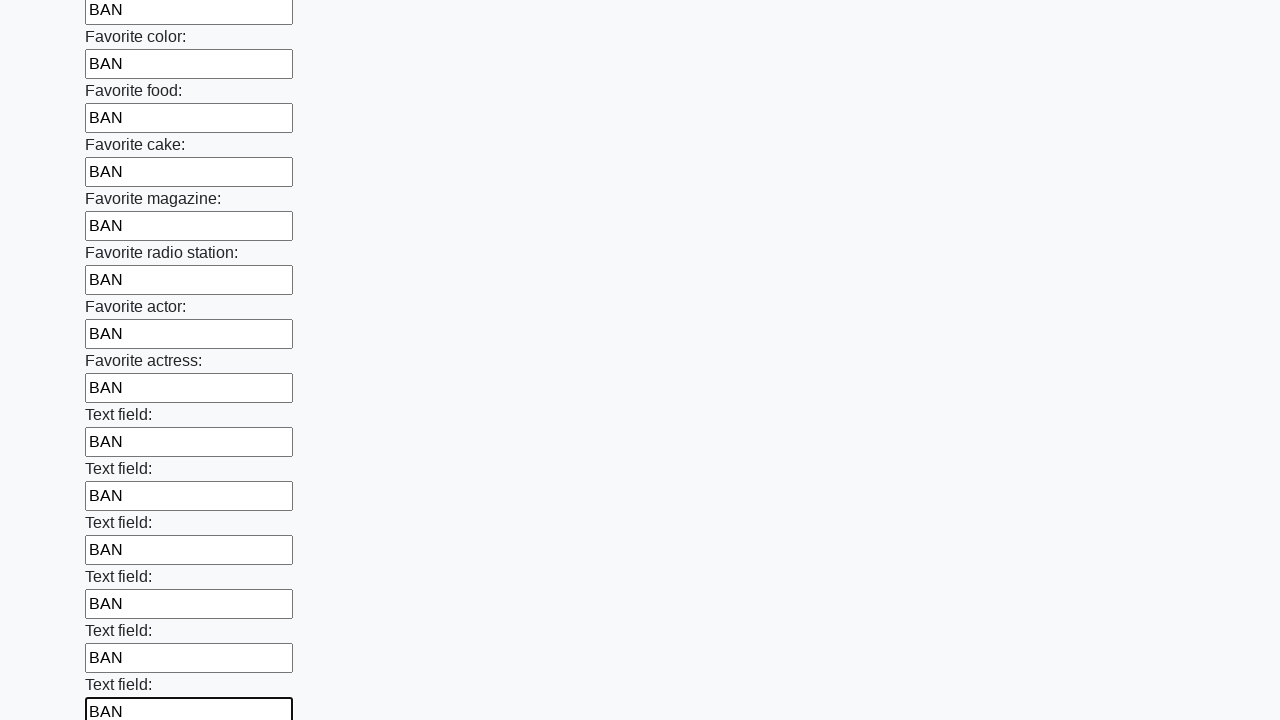

Filled an input field with 'BAN' on input >> nth=32
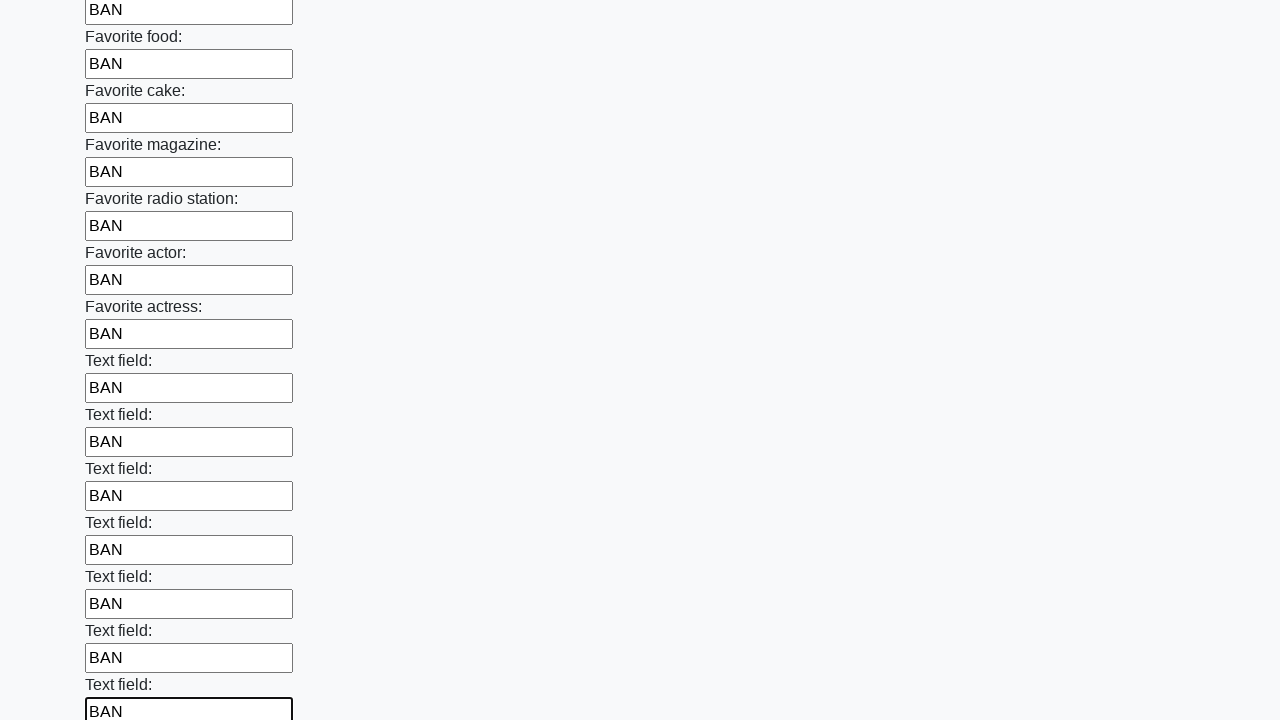

Filled an input field with 'BAN' on input >> nth=33
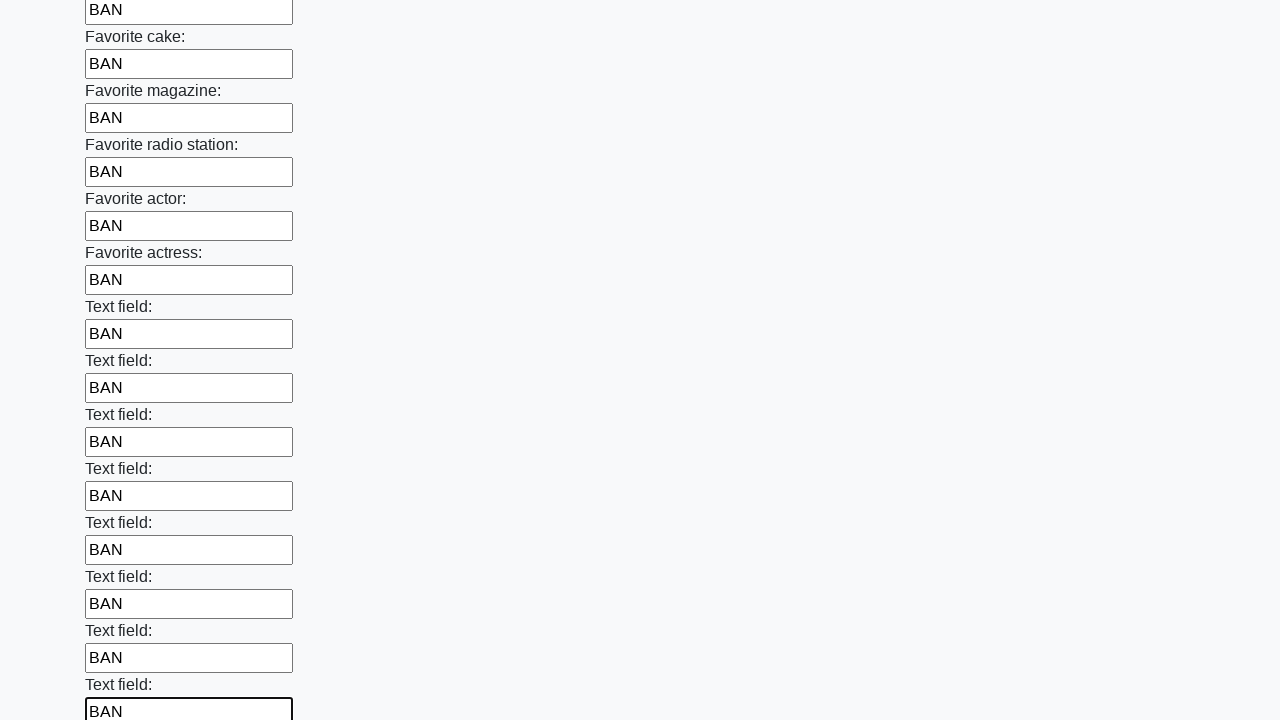

Filled an input field with 'BAN' on input >> nth=34
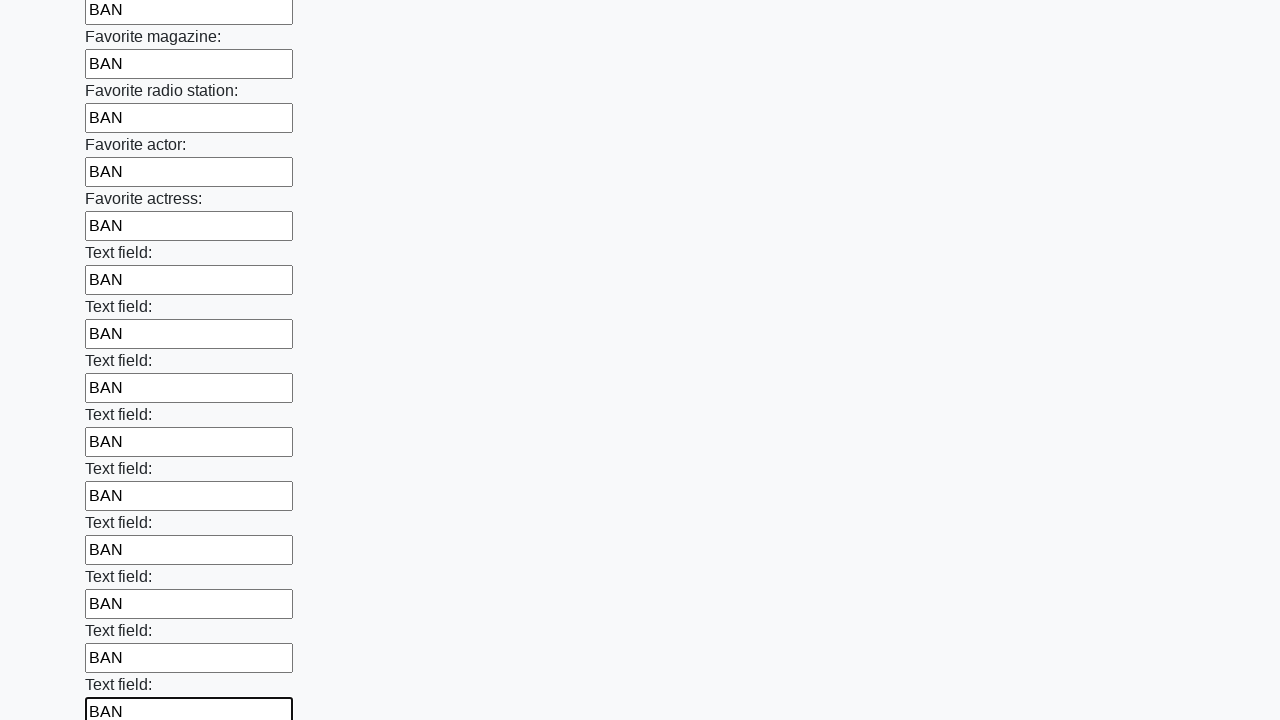

Filled an input field with 'BAN' on input >> nth=35
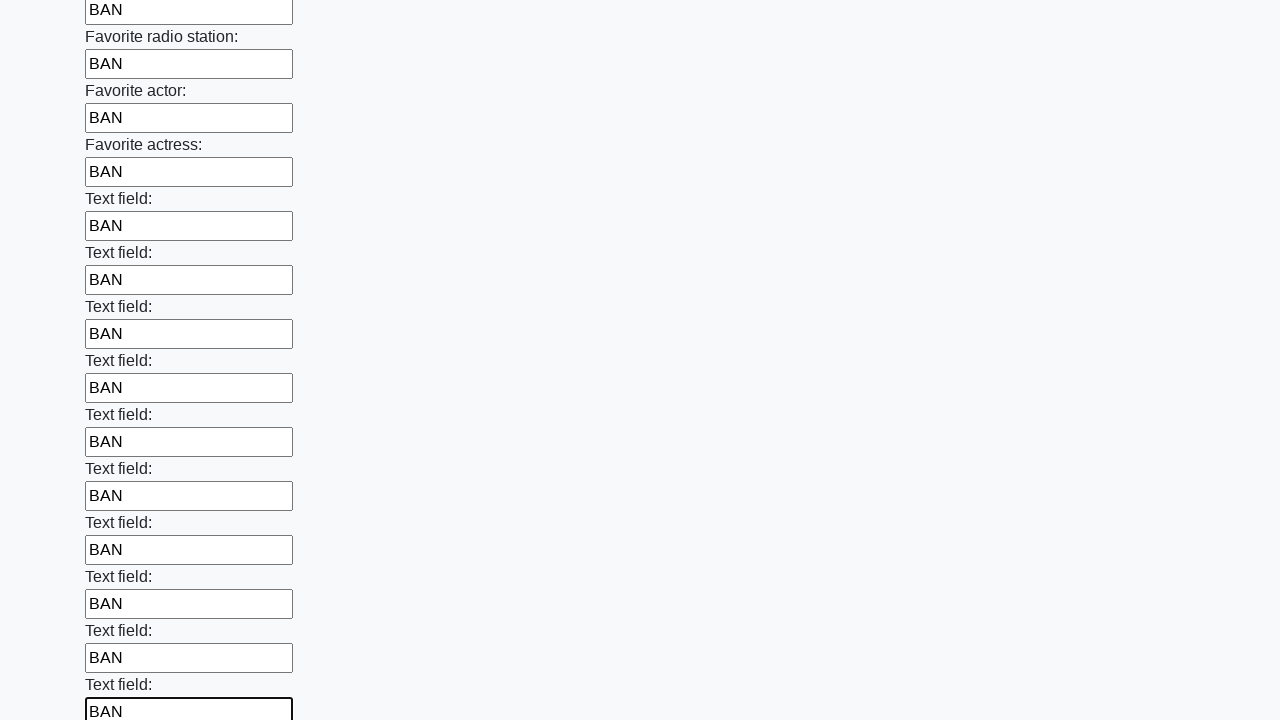

Filled an input field with 'BAN' on input >> nth=36
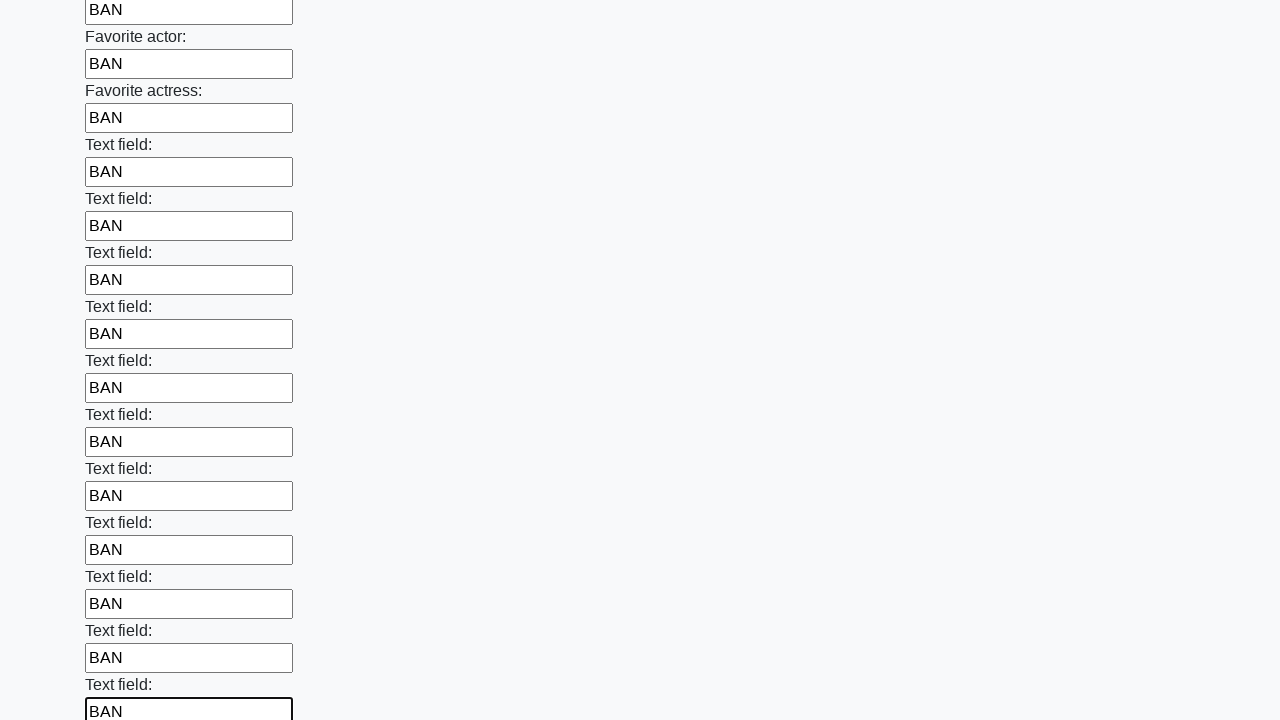

Filled an input field with 'BAN' on input >> nth=37
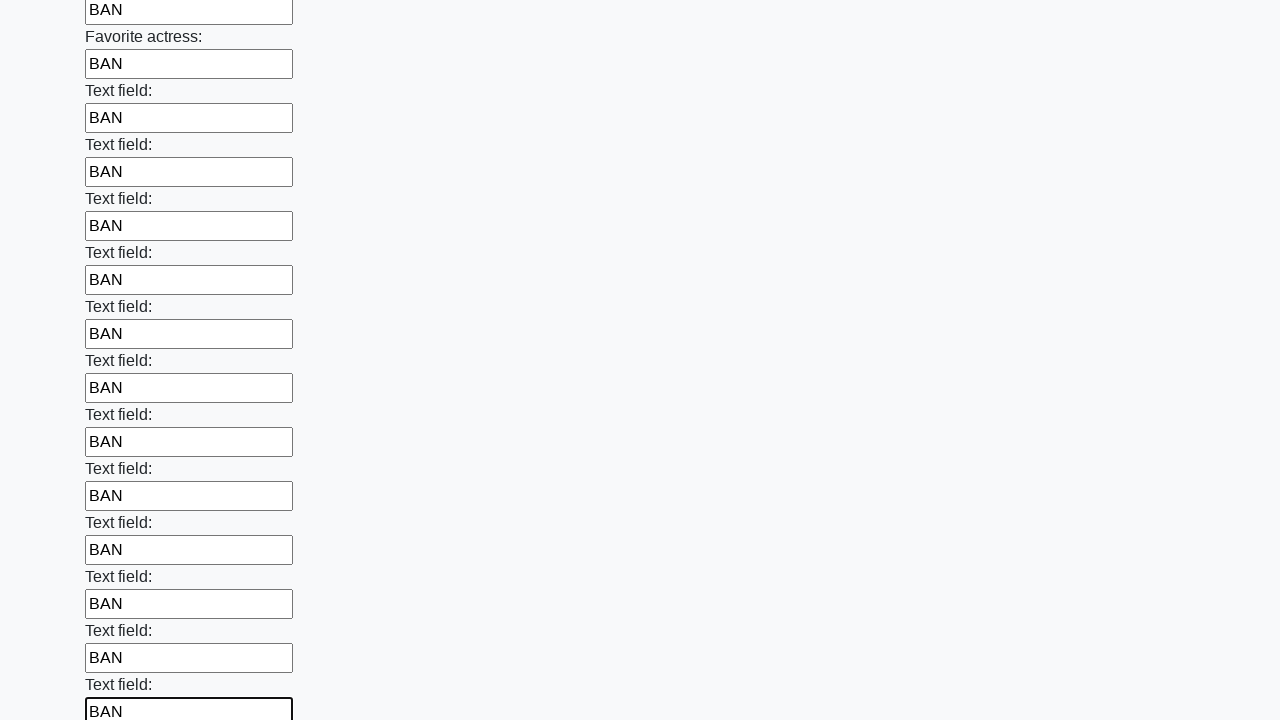

Filled an input field with 'BAN' on input >> nth=38
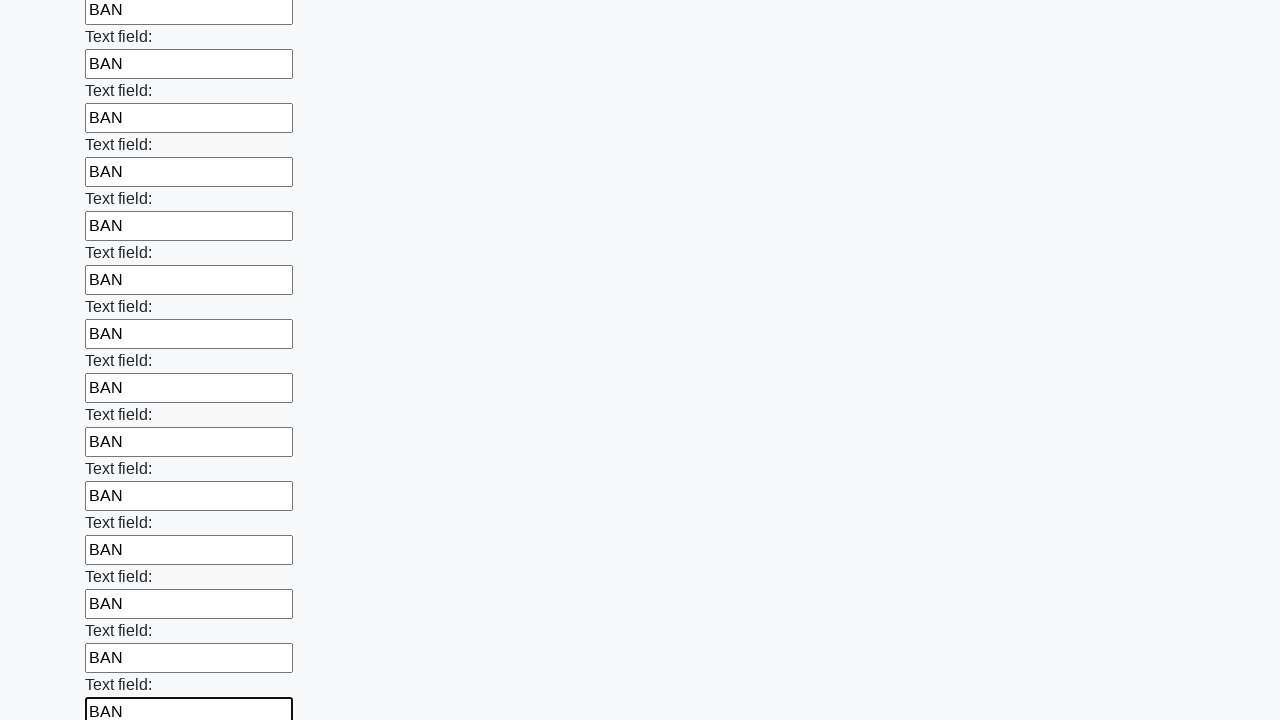

Filled an input field with 'BAN' on input >> nth=39
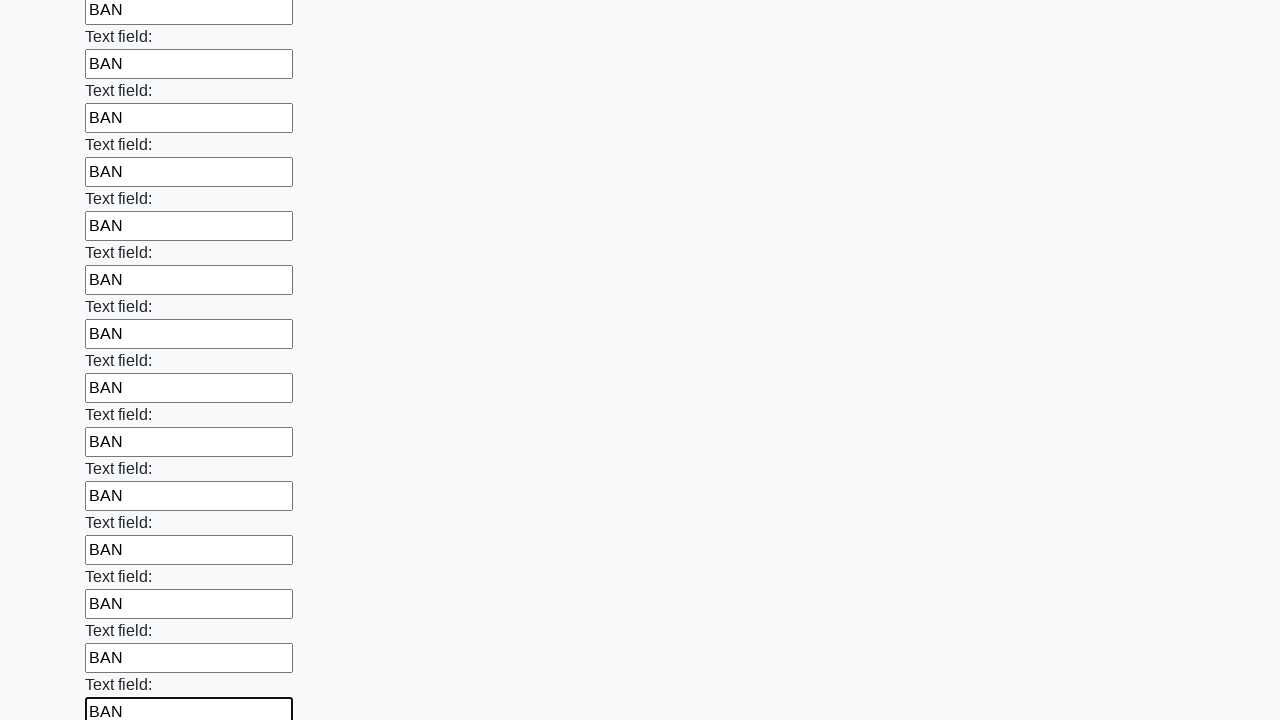

Filled an input field with 'BAN' on input >> nth=40
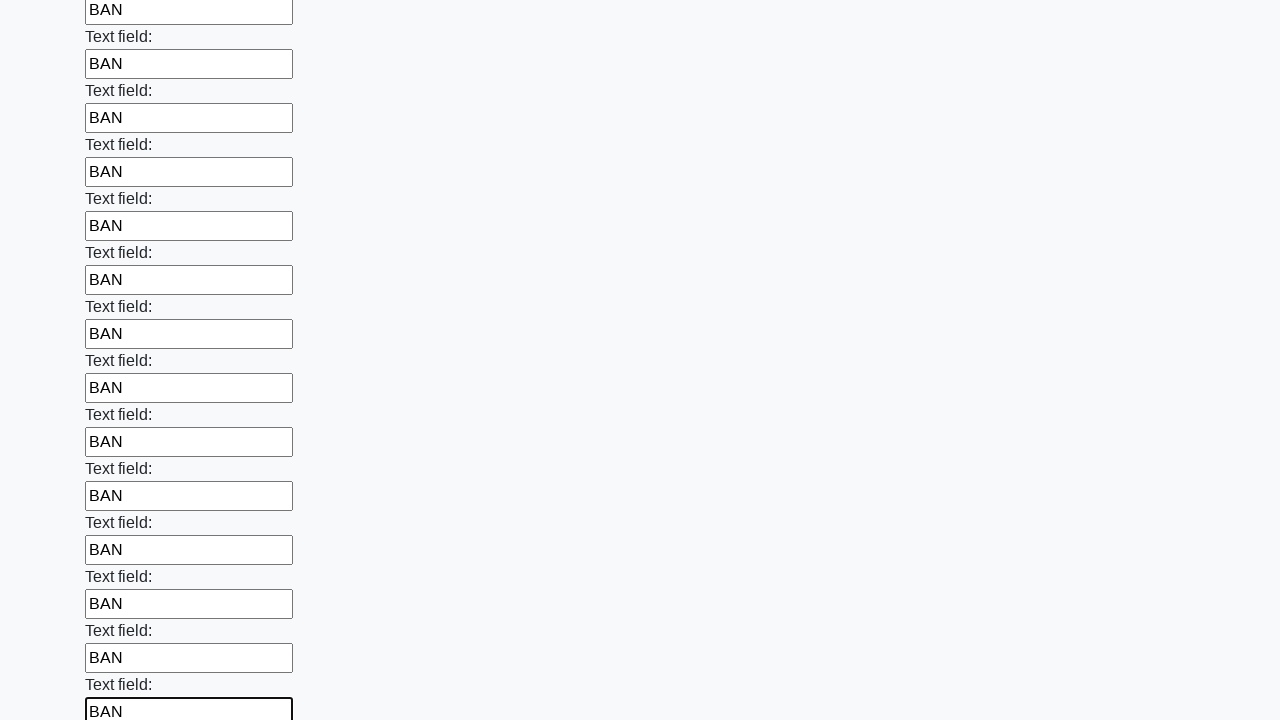

Filled an input field with 'BAN' on input >> nth=41
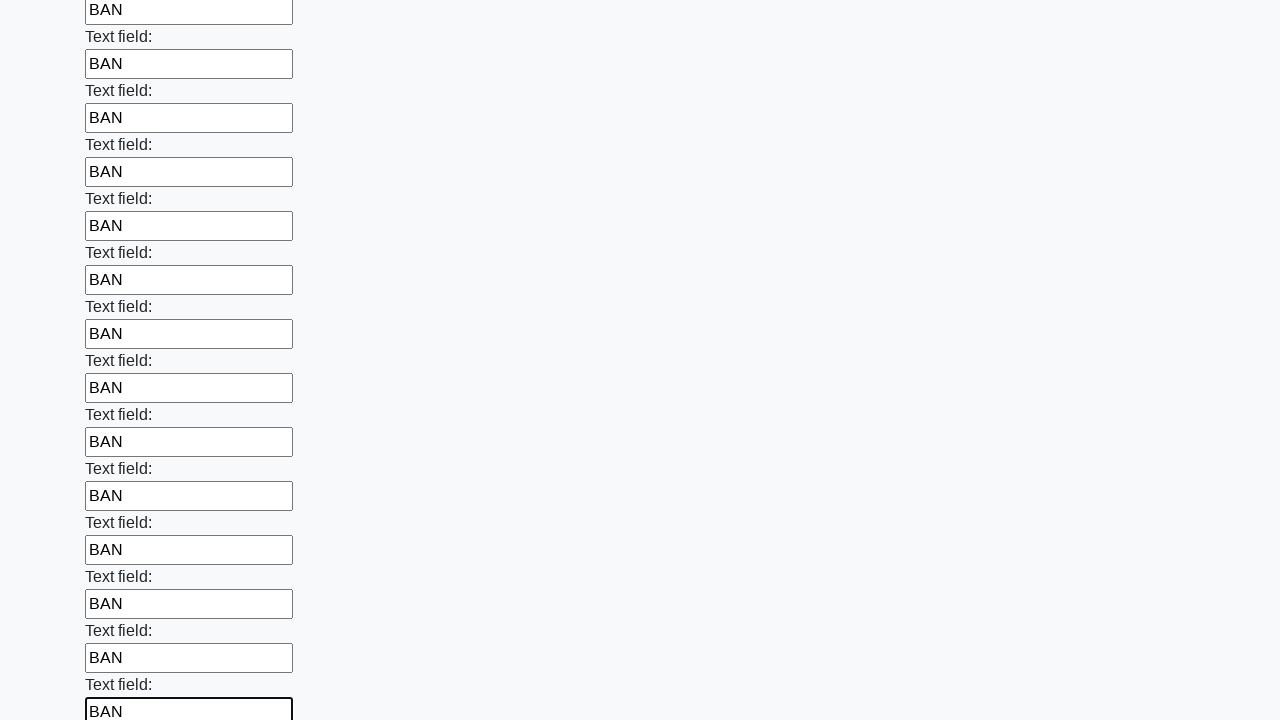

Filled an input field with 'BAN' on input >> nth=42
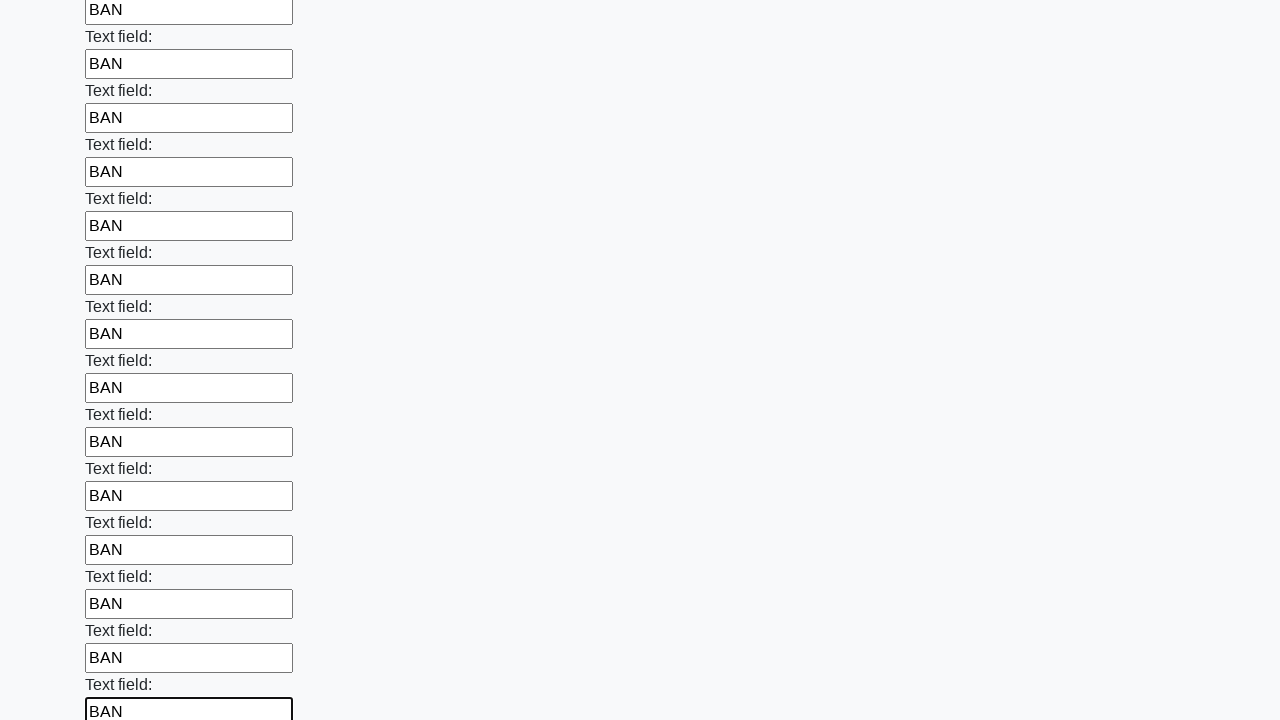

Filled an input field with 'BAN' on input >> nth=43
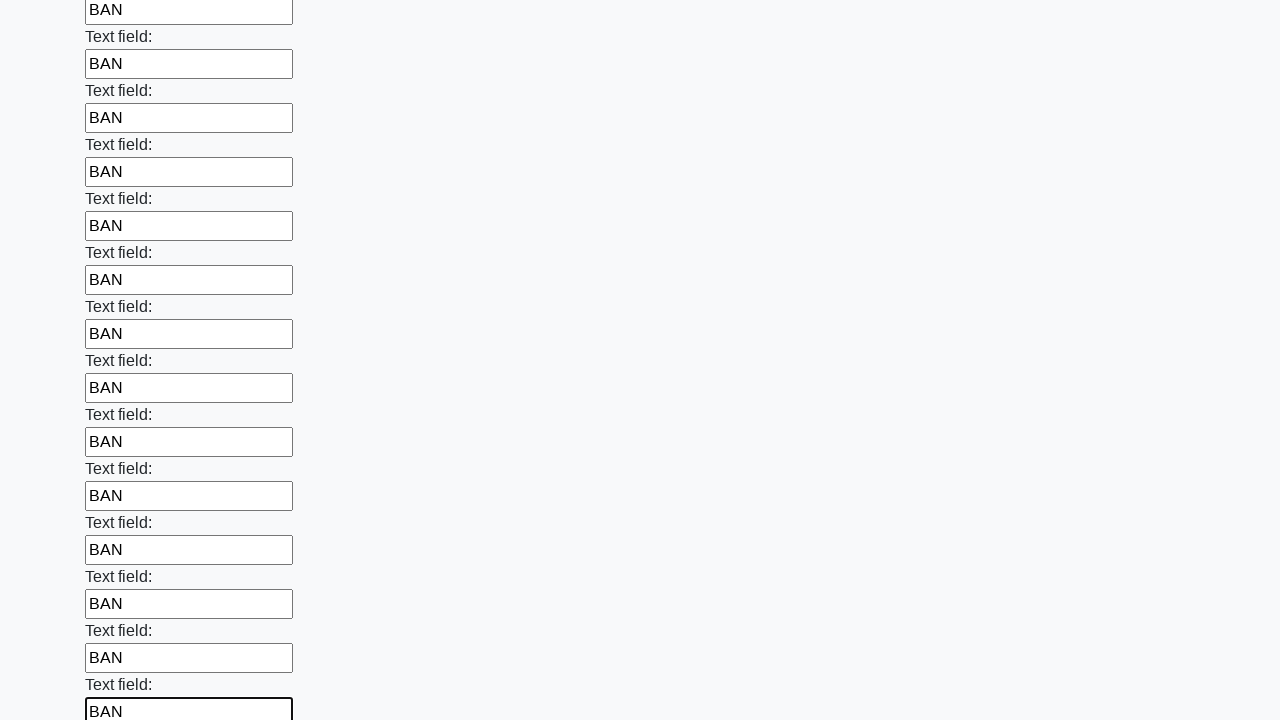

Filled an input field with 'BAN' on input >> nth=44
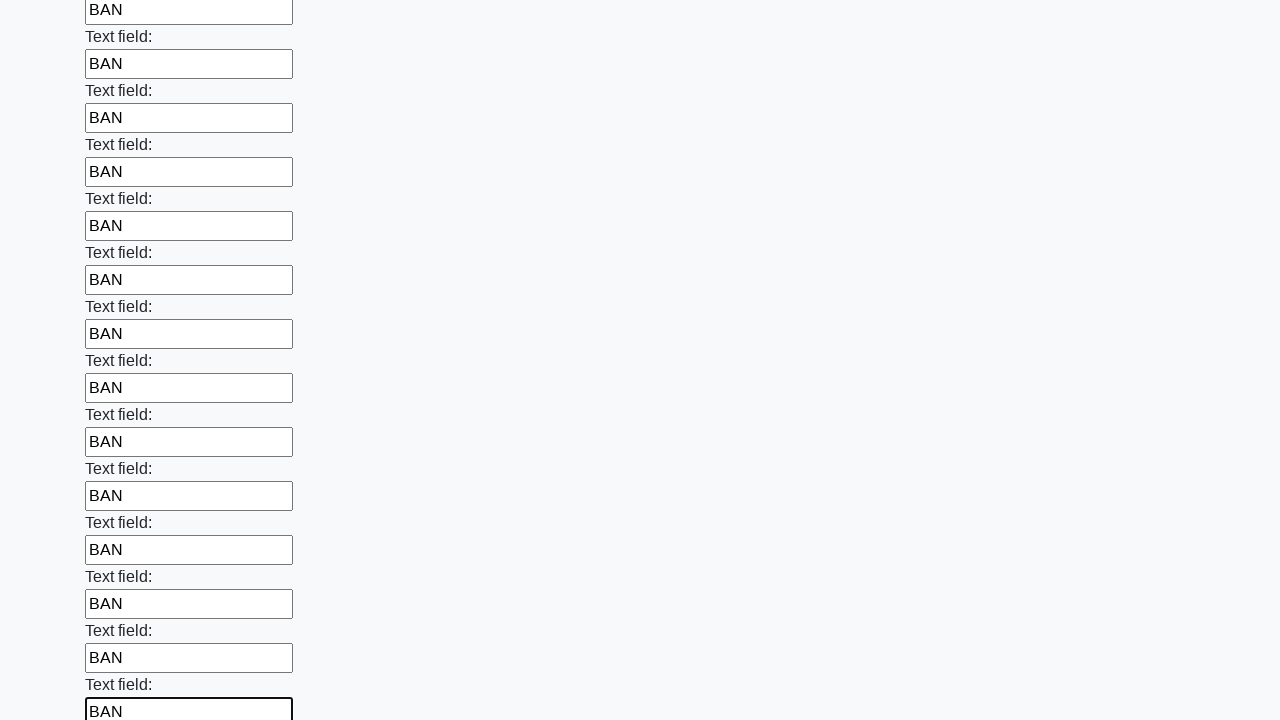

Filled an input field with 'BAN' on input >> nth=45
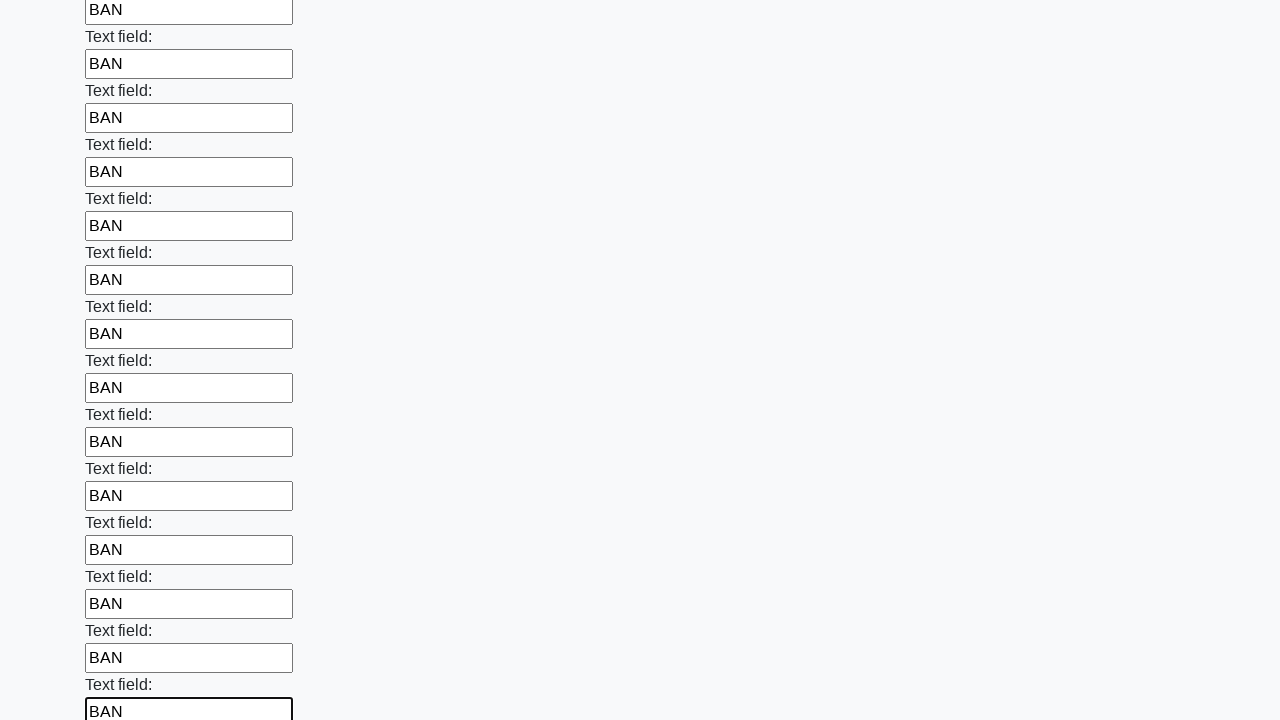

Filled an input field with 'BAN' on input >> nth=46
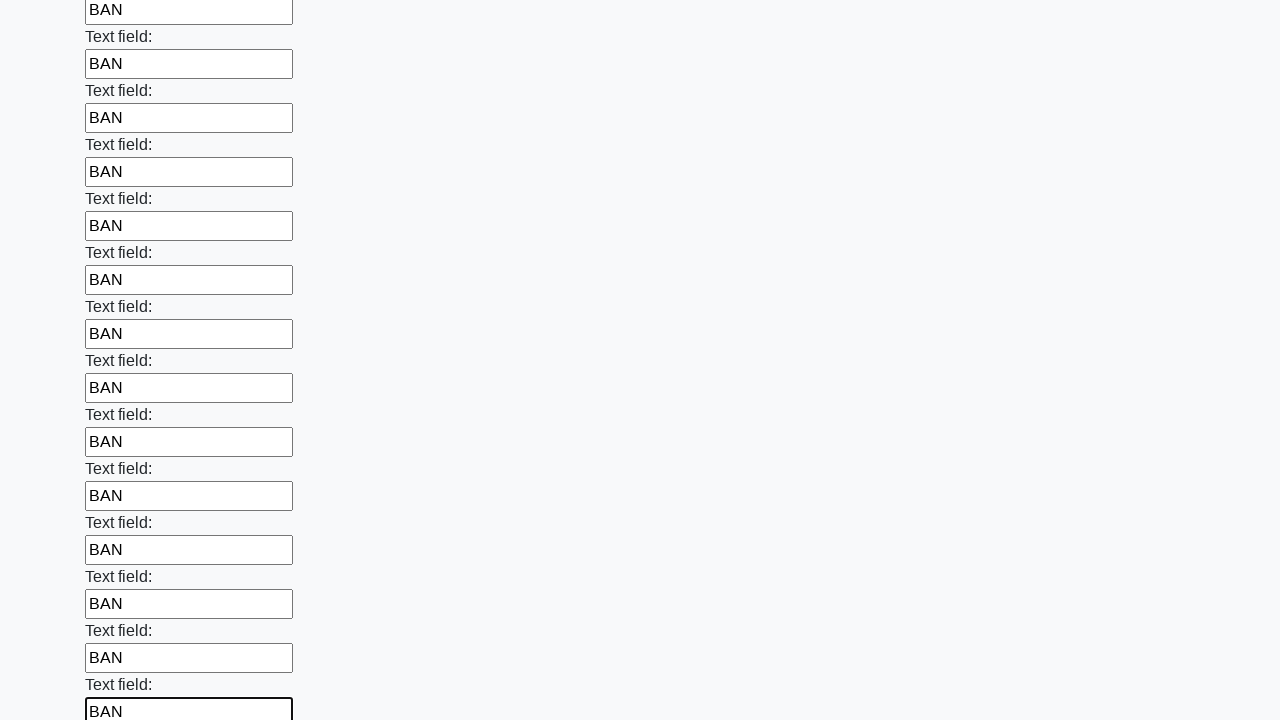

Filled an input field with 'BAN' on input >> nth=47
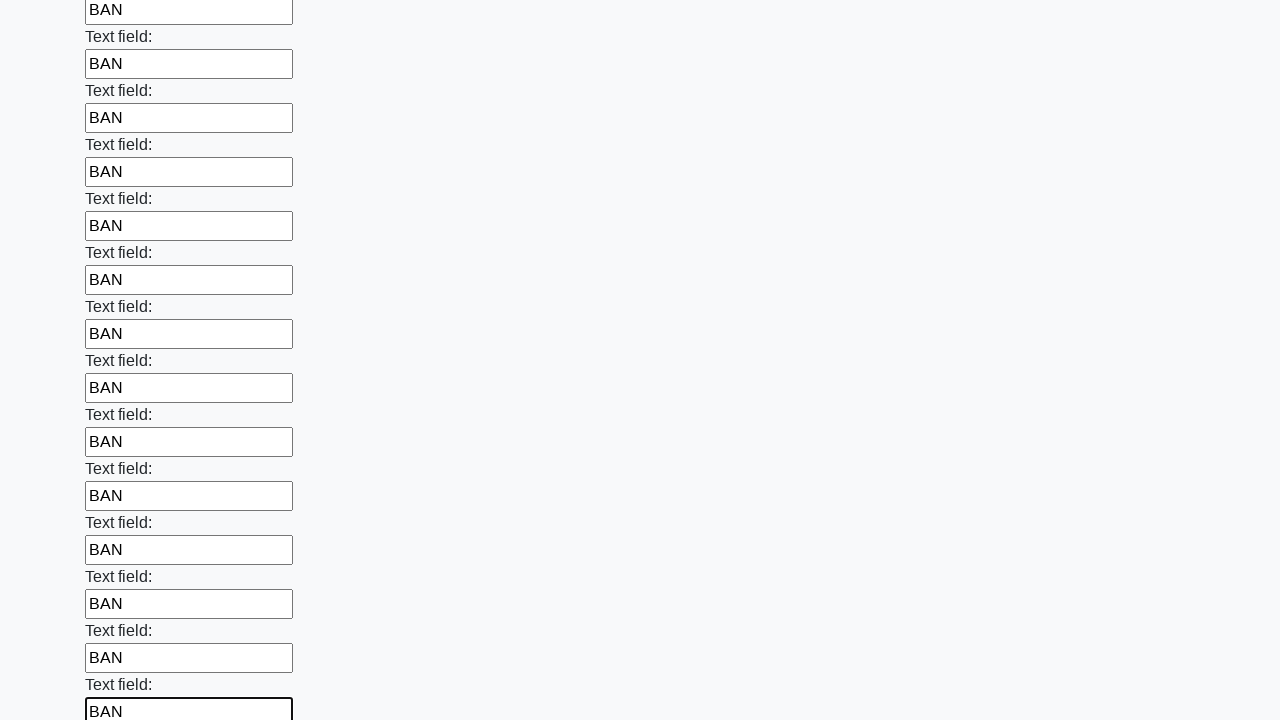

Filled an input field with 'BAN' on input >> nth=48
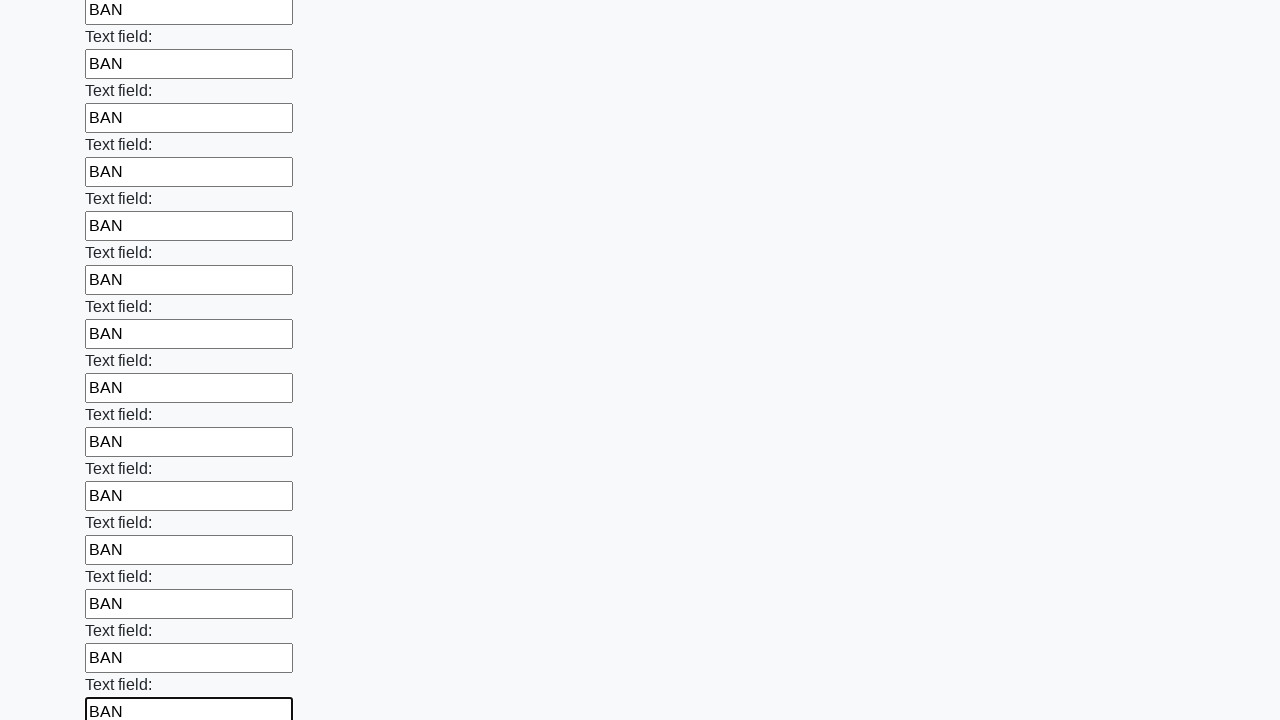

Filled an input field with 'BAN' on input >> nth=49
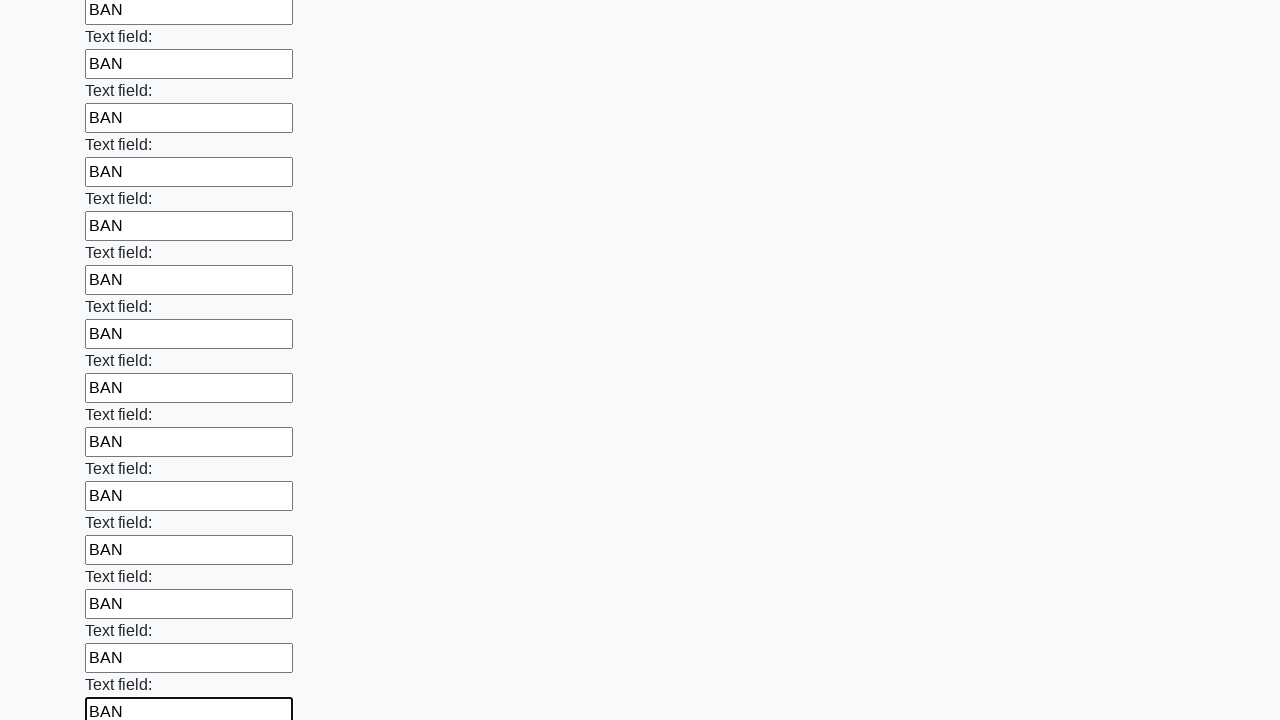

Filled an input field with 'BAN' on input >> nth=50
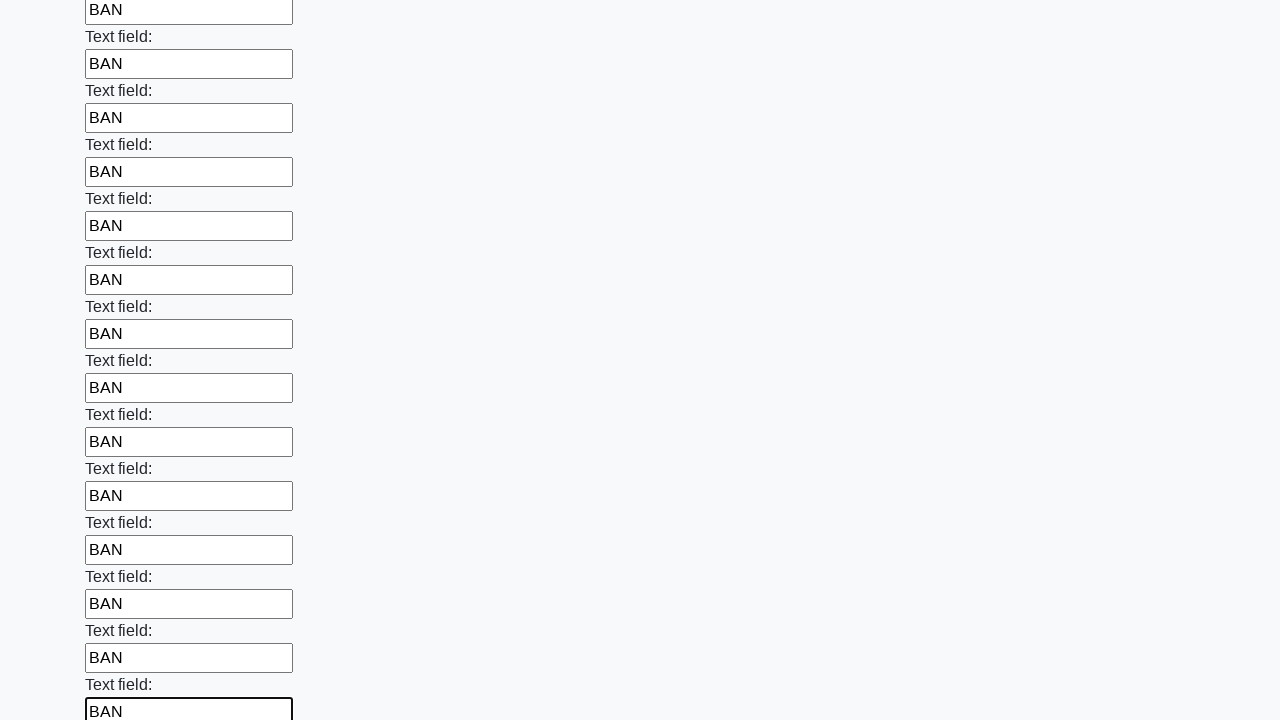

Filled an input field with 'BAN' on input >> nth=51
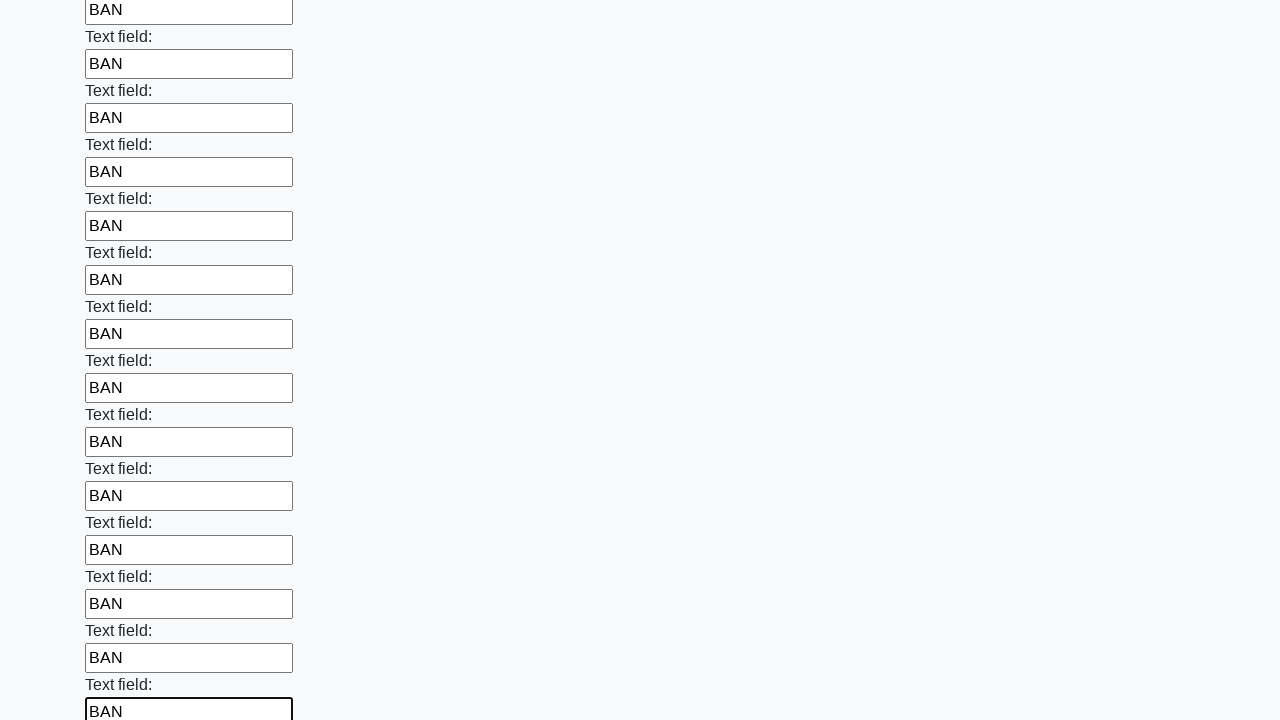

Filled an input field with 'BAN' on input >> nth=52
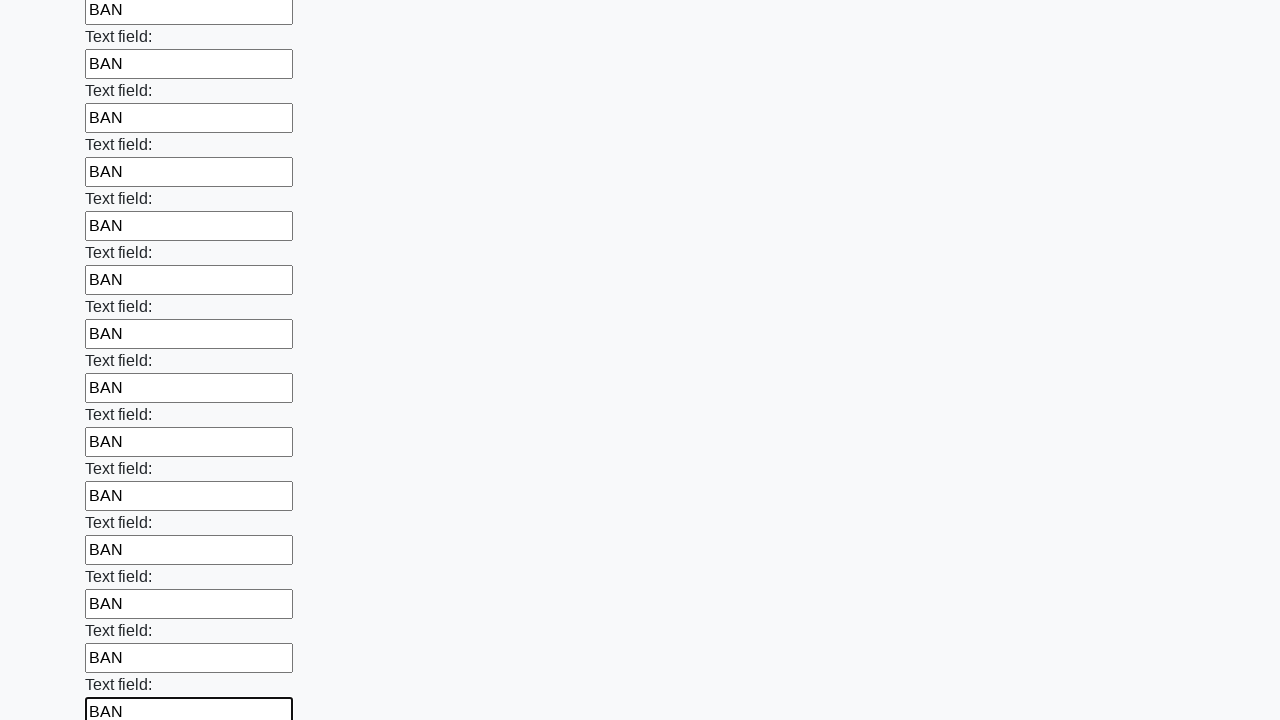

Filled an input field with 'BAN' on input >> nth=53
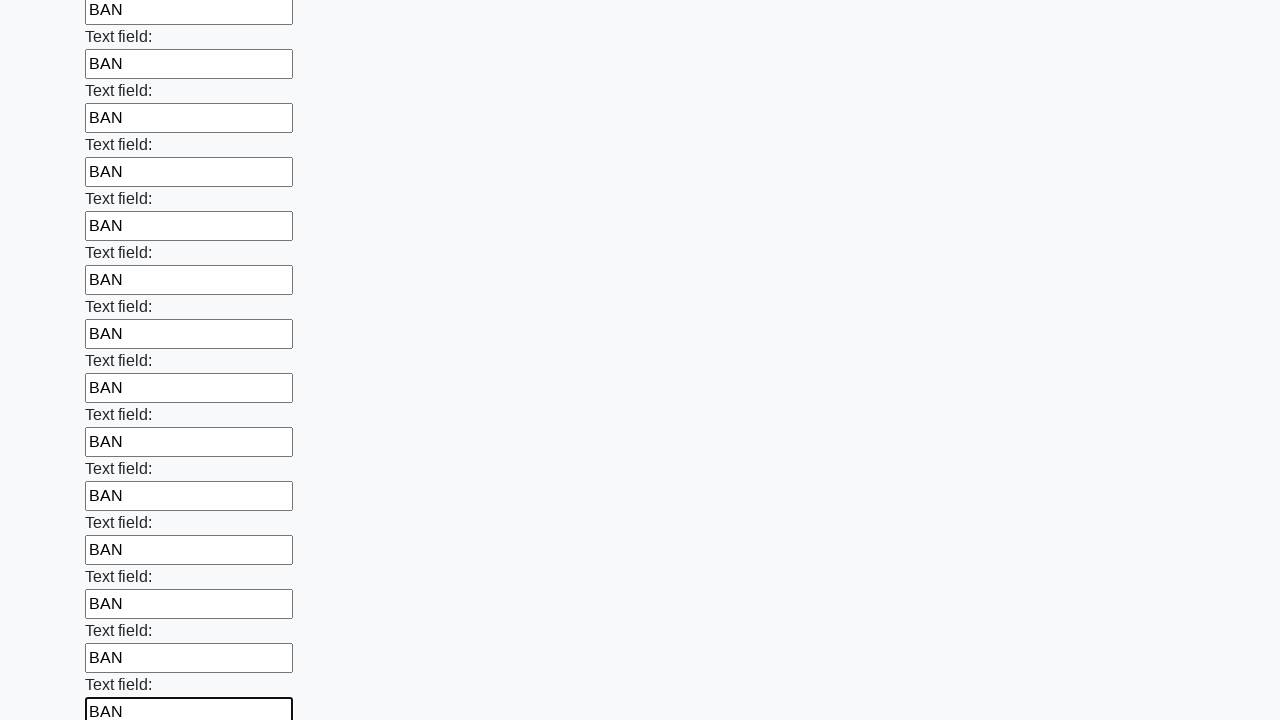

Filled an input field with 'BAN' on input >> nth=54
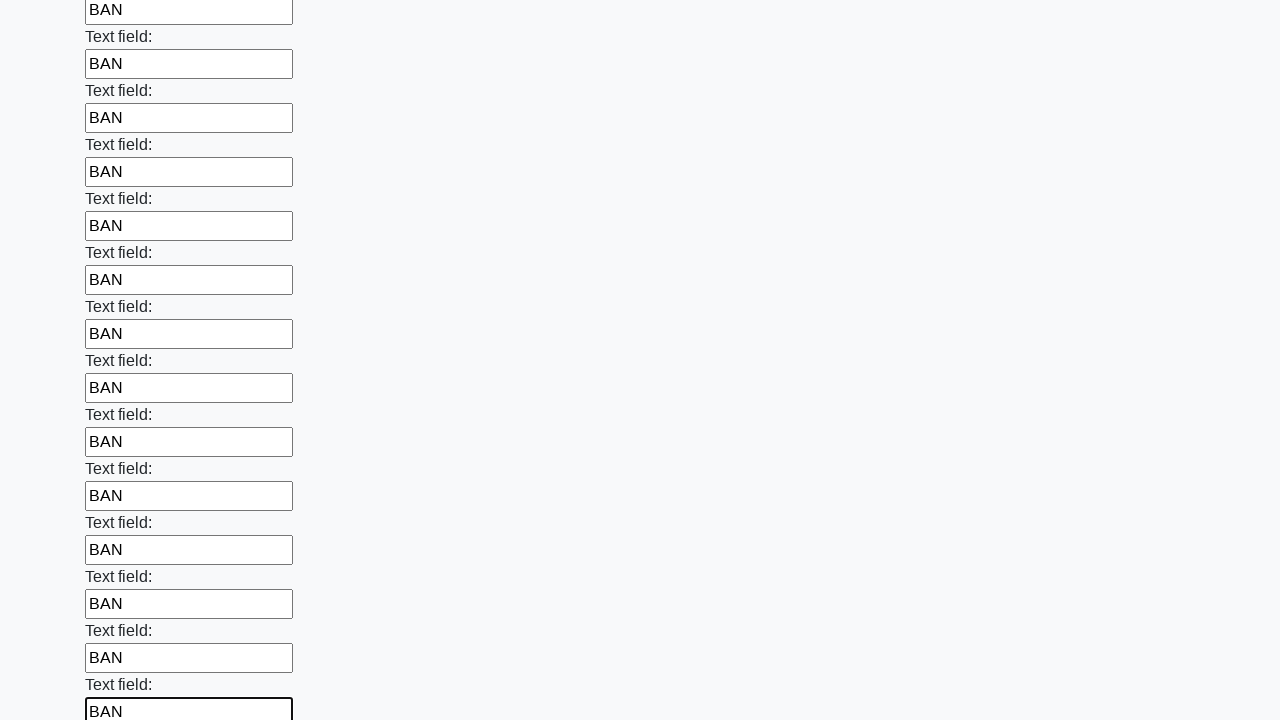

Filled an input field with 'BAN' on input >> nth=55
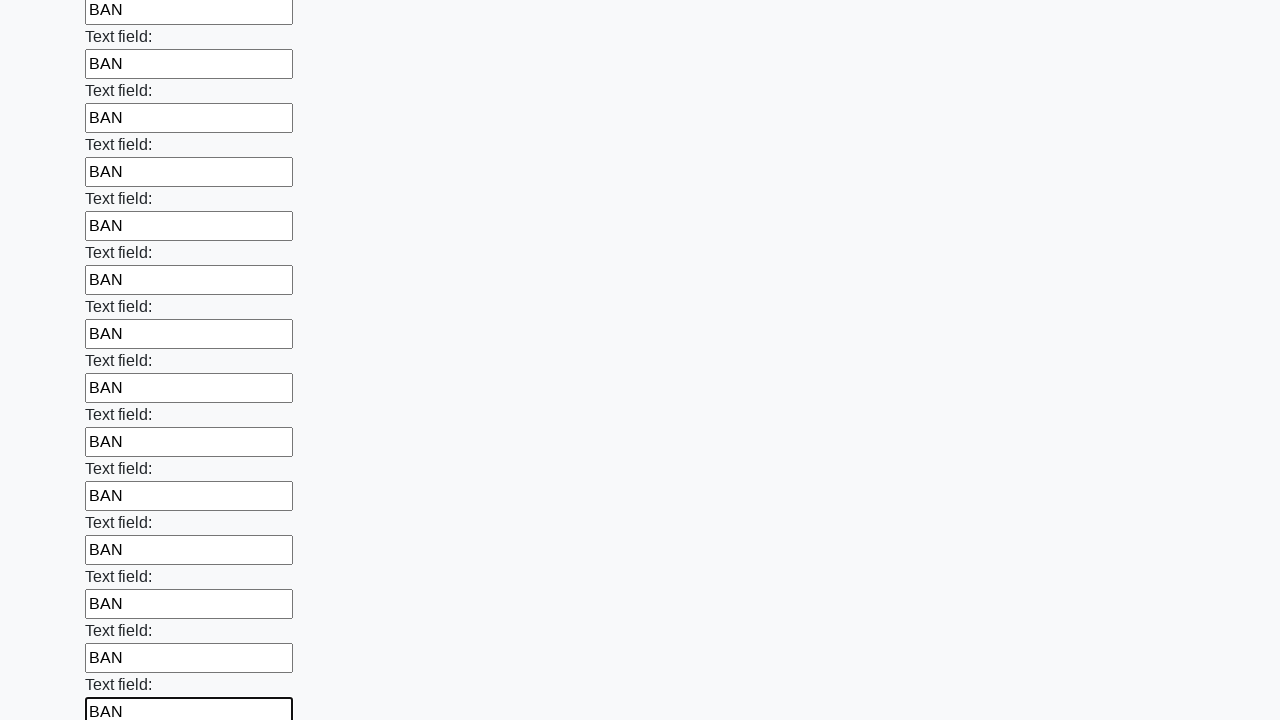

Filled an input field with 'BAN' on input >> nth=56
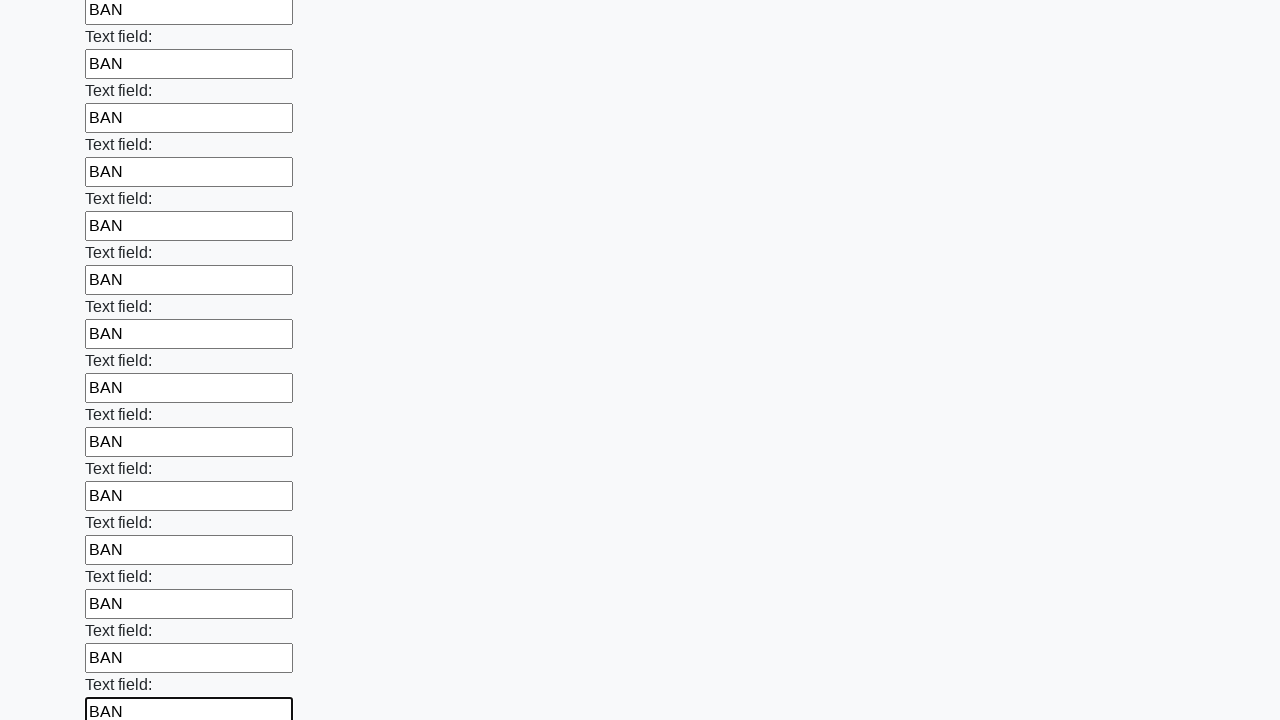

Filled an input field with 'BAN' on input >> nth=57
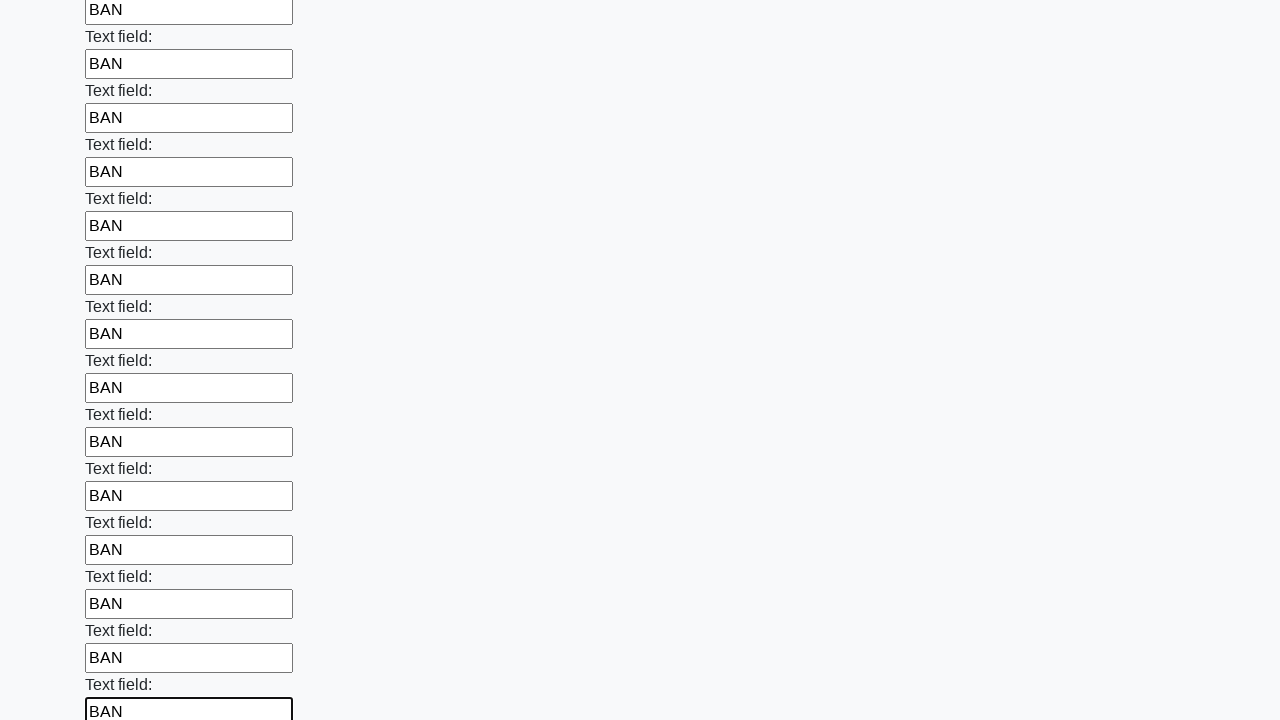

Filled an input field with 'BAN' on input >> nth=58
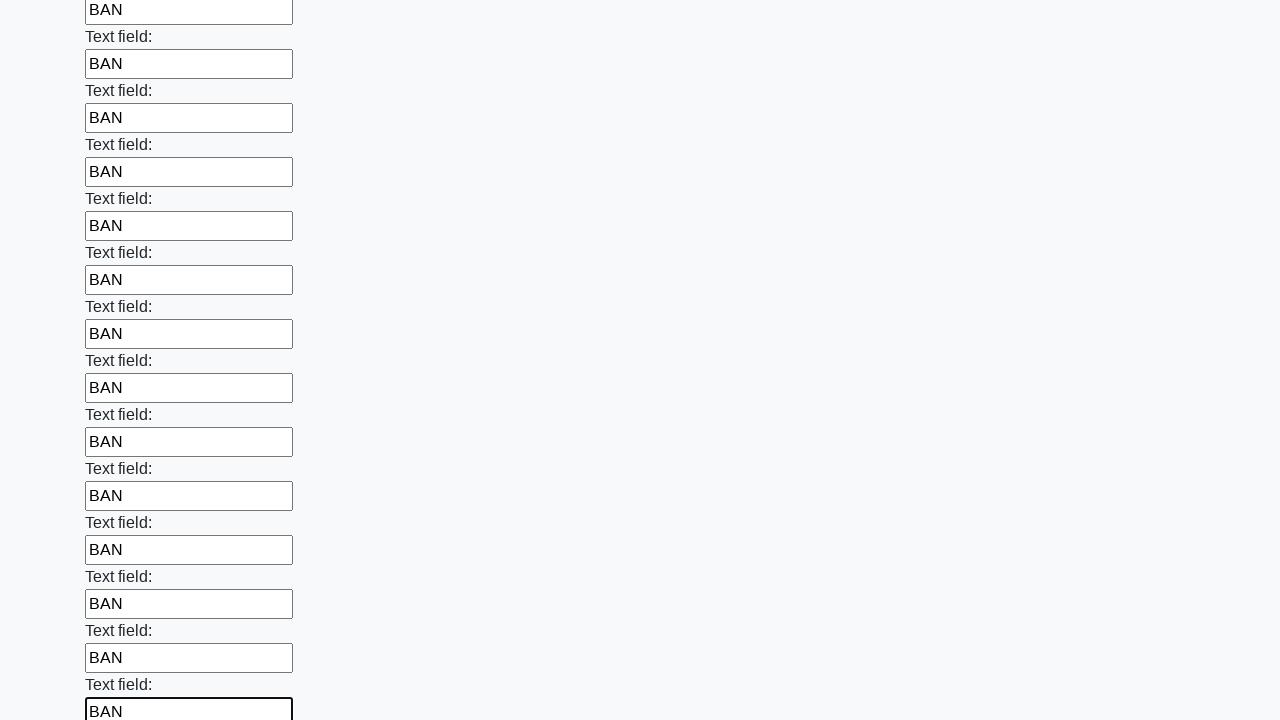

Filled an input field with 'BAN' on input >> nth=59
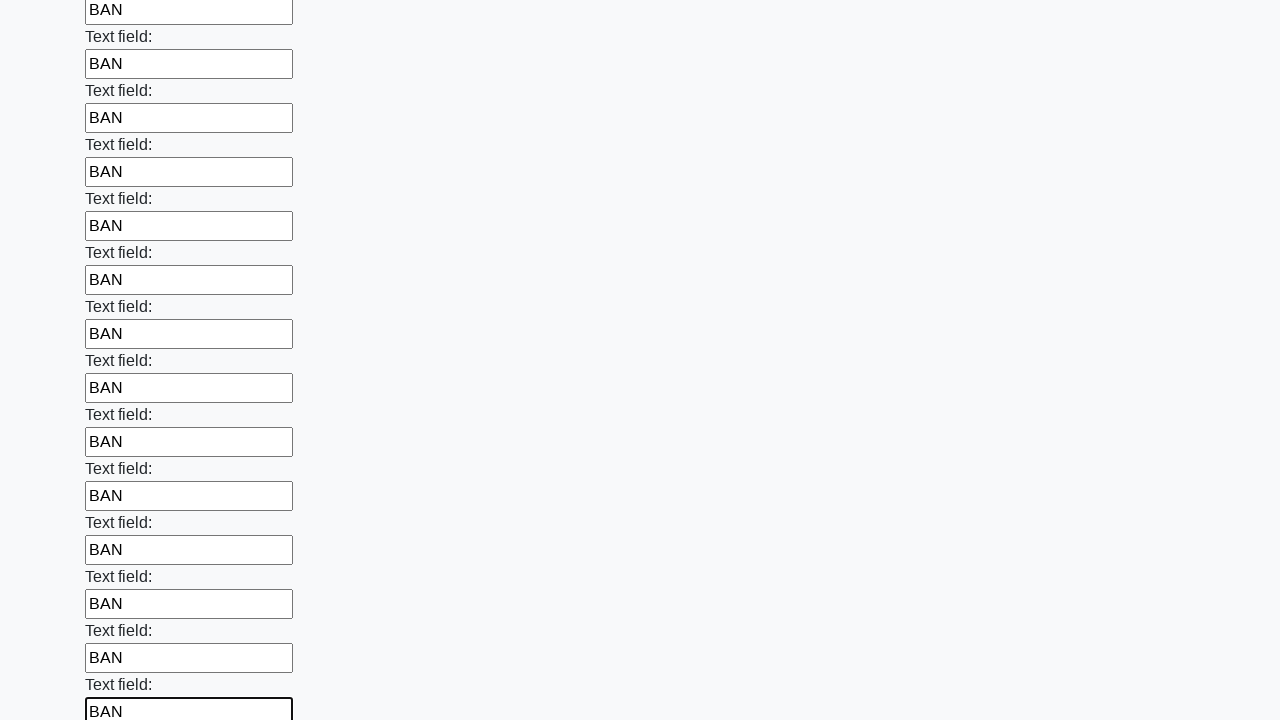

Filled an input field with 'BAN' on input >> nth=60
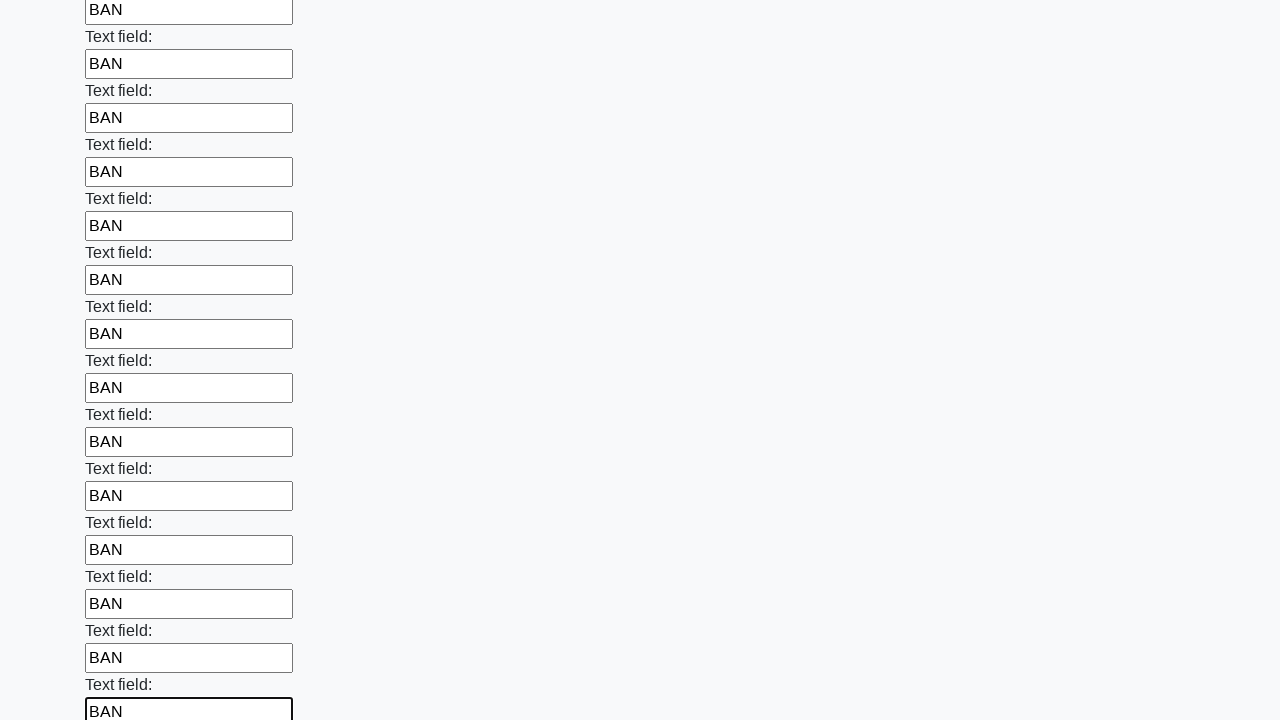

Filled an input field with 'BAN' on input >> nth=61
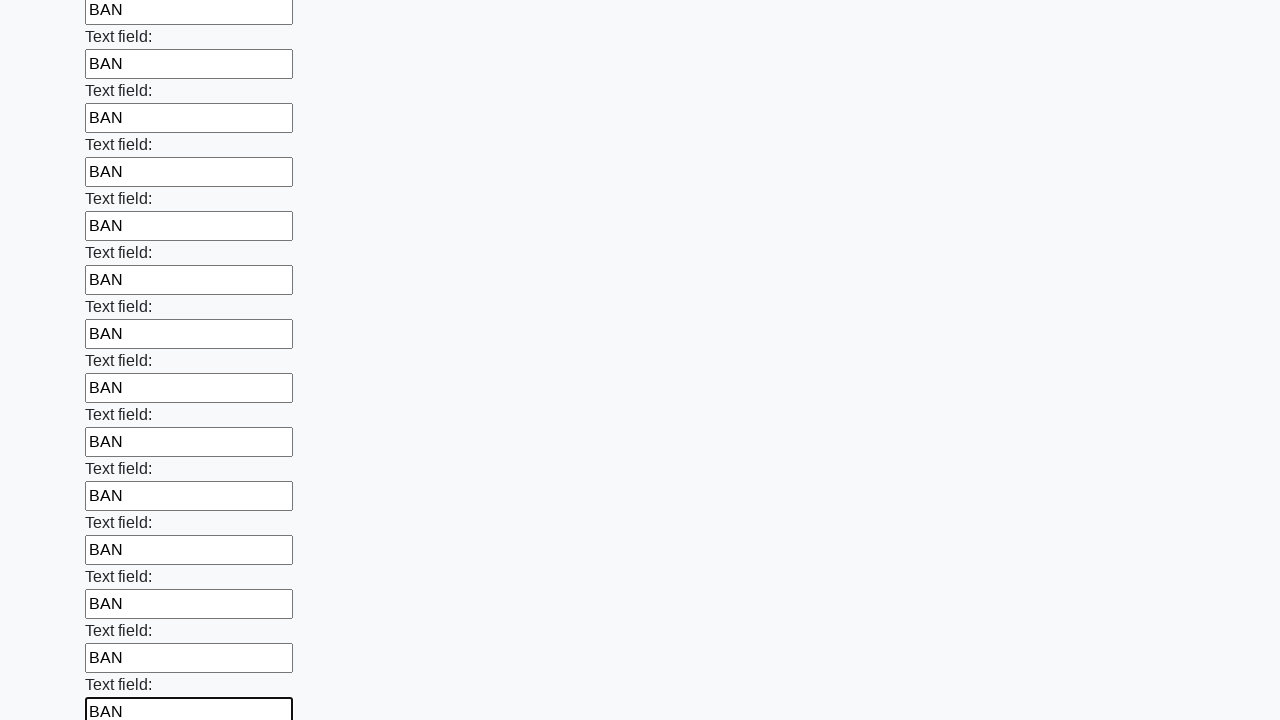

Filled an input field with 'BAN' on input >> nth=62
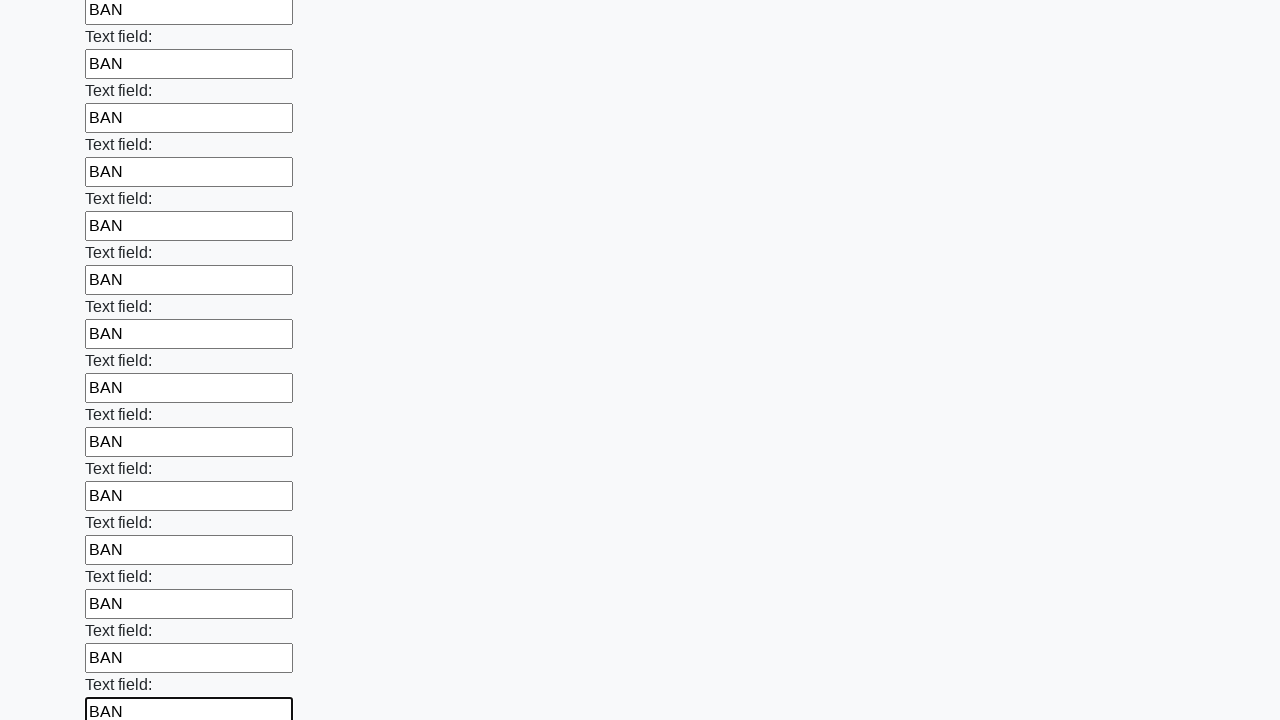

Filled an input field with 'BAN' on input >> nth=63
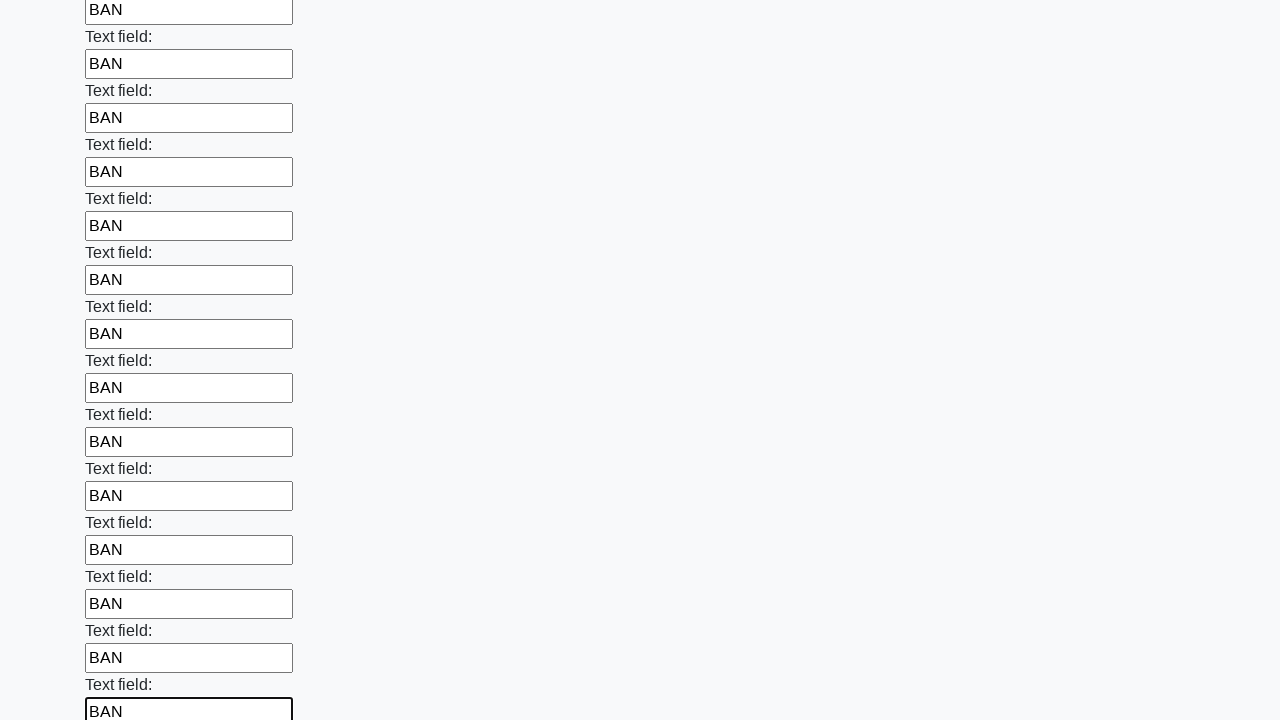

Filled an input field with 'BAN' on input >> nth=64
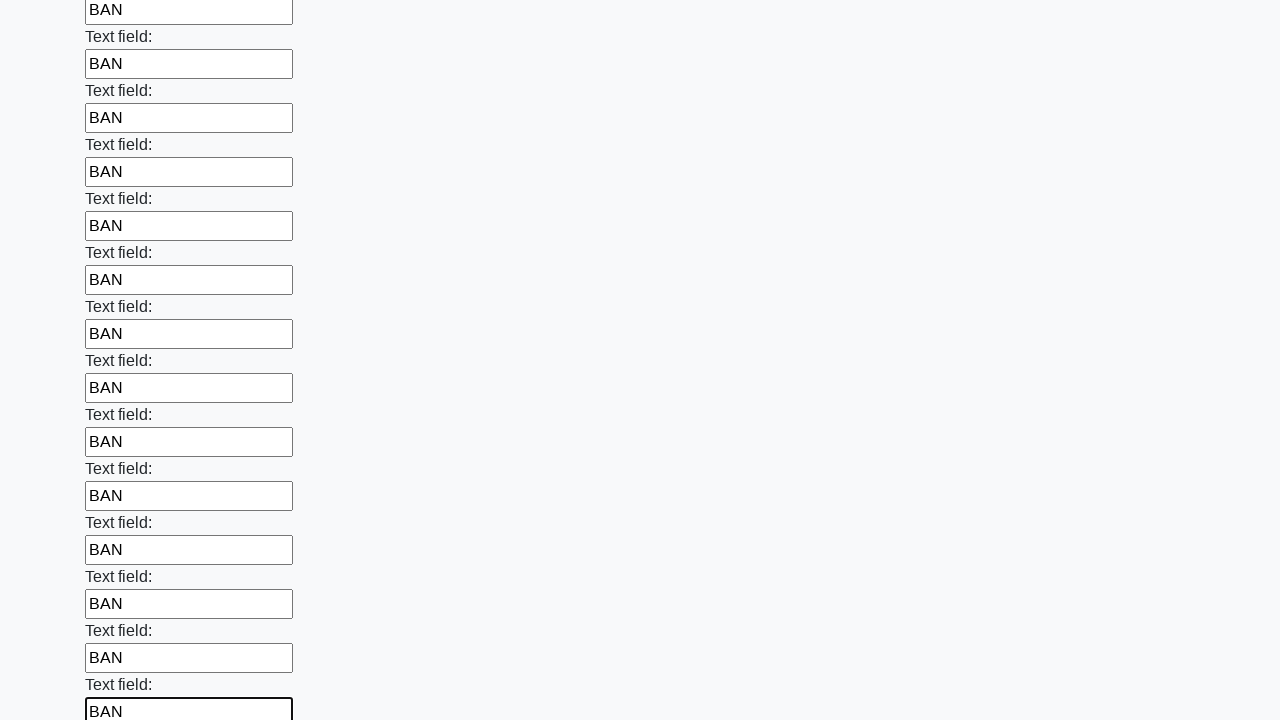

Filled an input field with 'BAN' on input >> nth=65
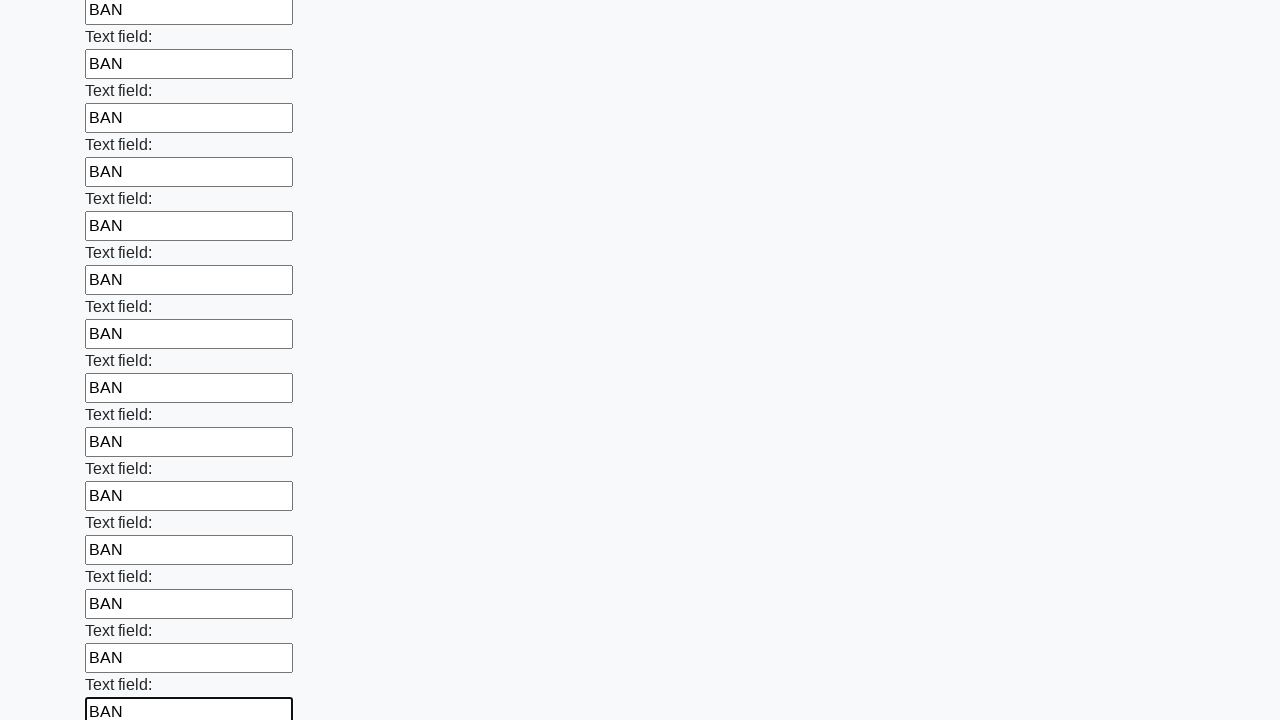

Filled an input field with 'BAN' on input >> nth=66
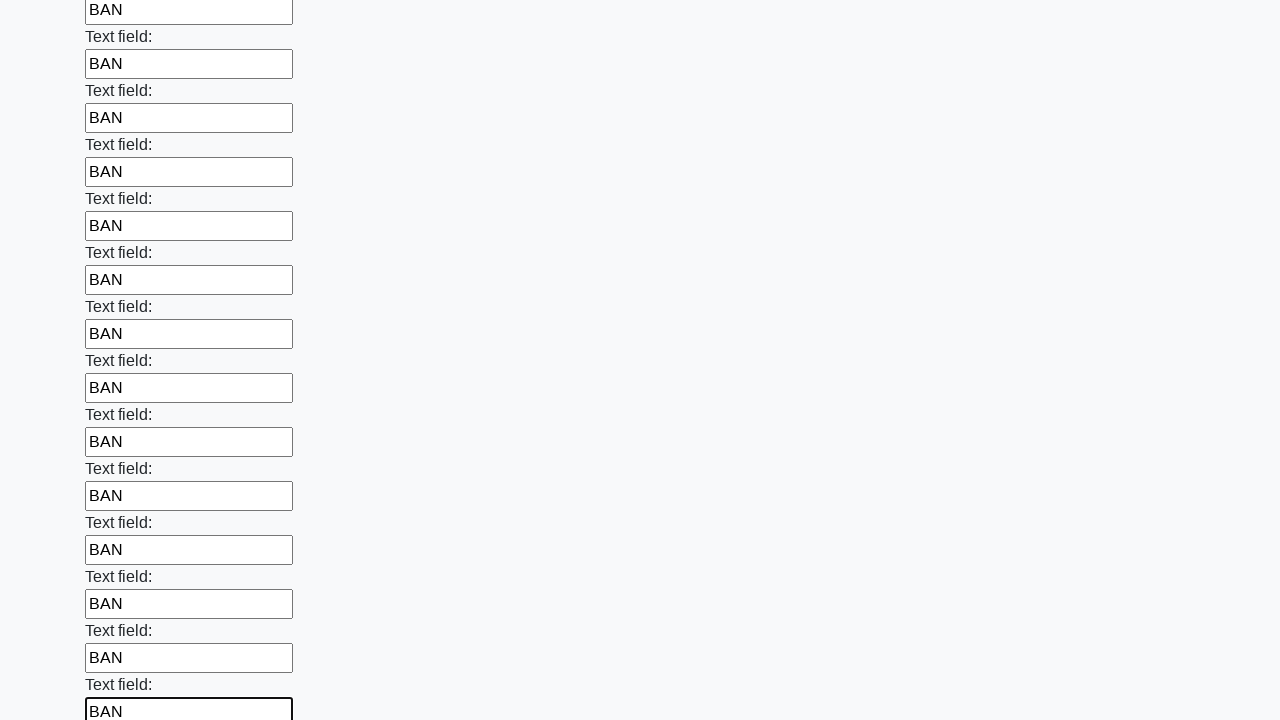

Filled an input field with 'BAN' on input >> nth=67
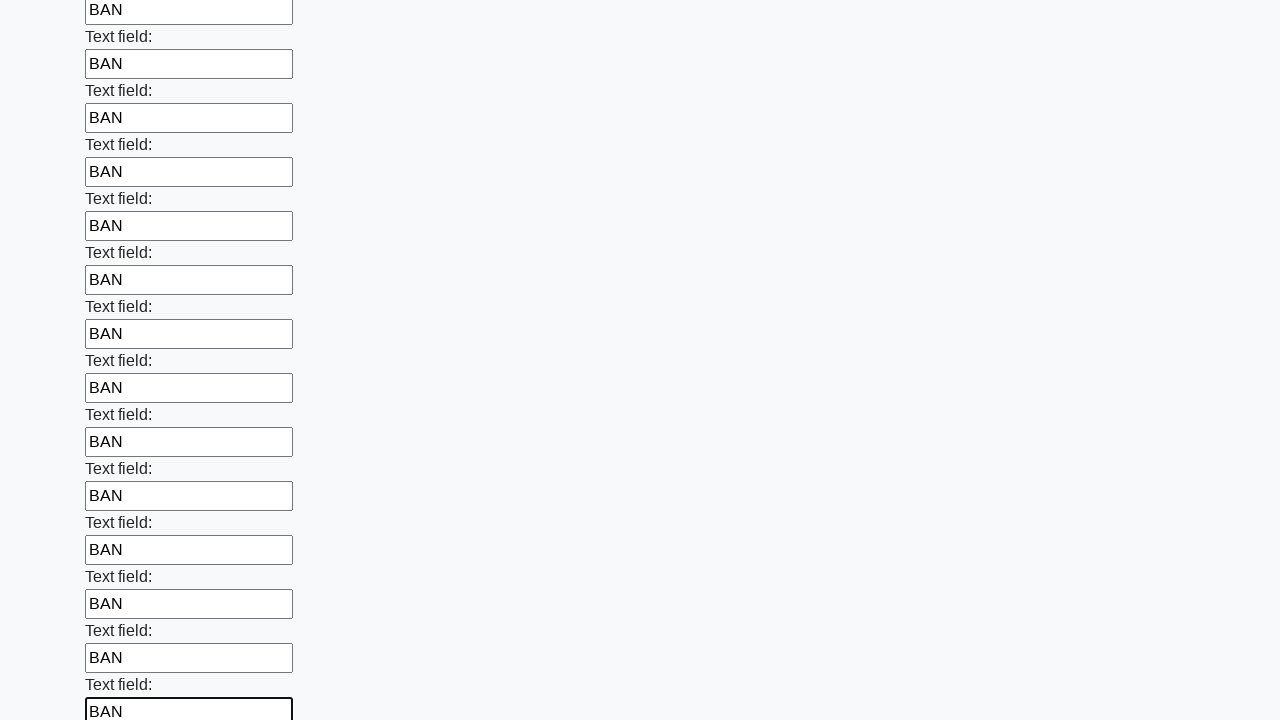

Filled an input field with 'BAN' on input >> nth=68
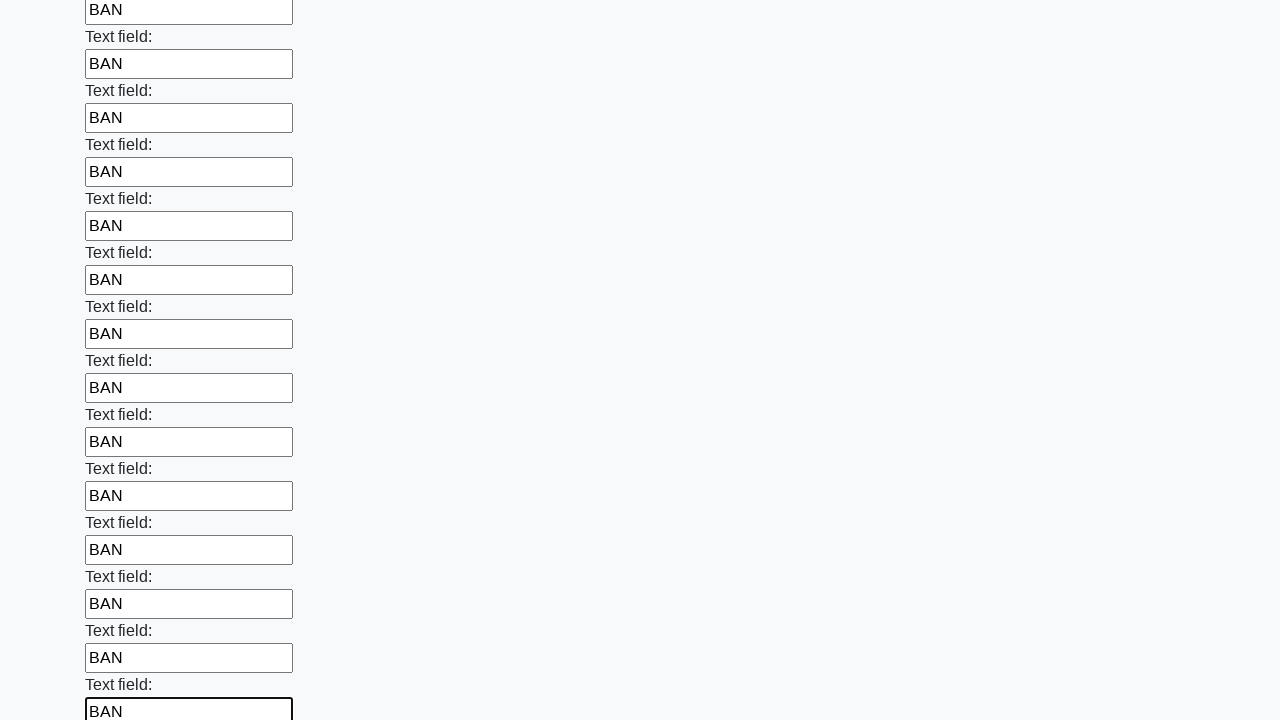

Filled an input field with 'BAN' on input >> nth=69
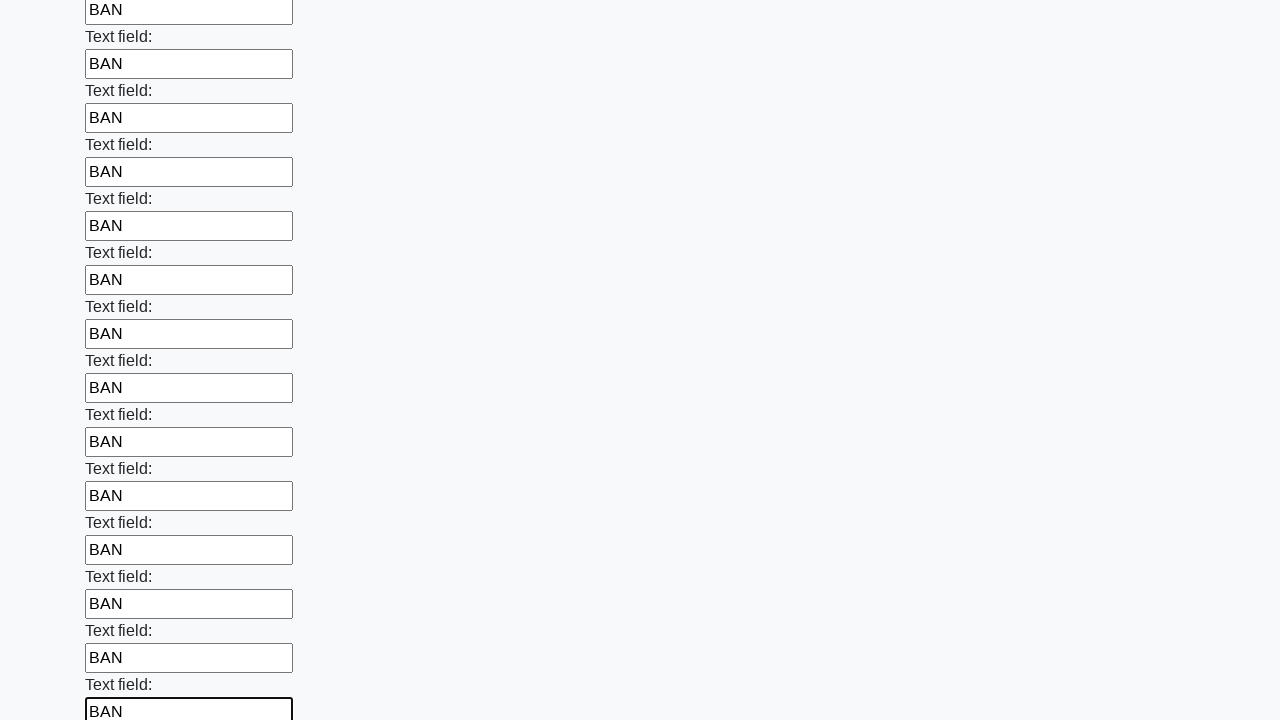

Filled an input field with 'BAN' on input >> nth=70
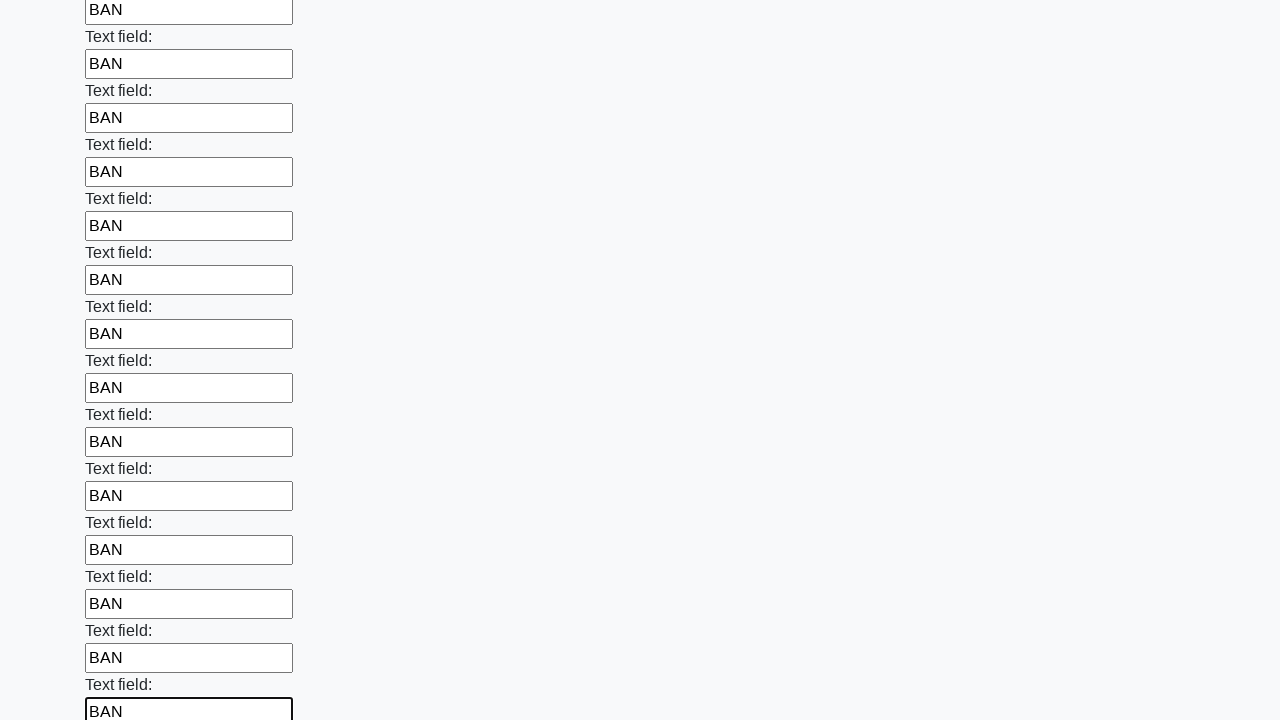

Filled an input field with 'BAN' on input >> nth=71
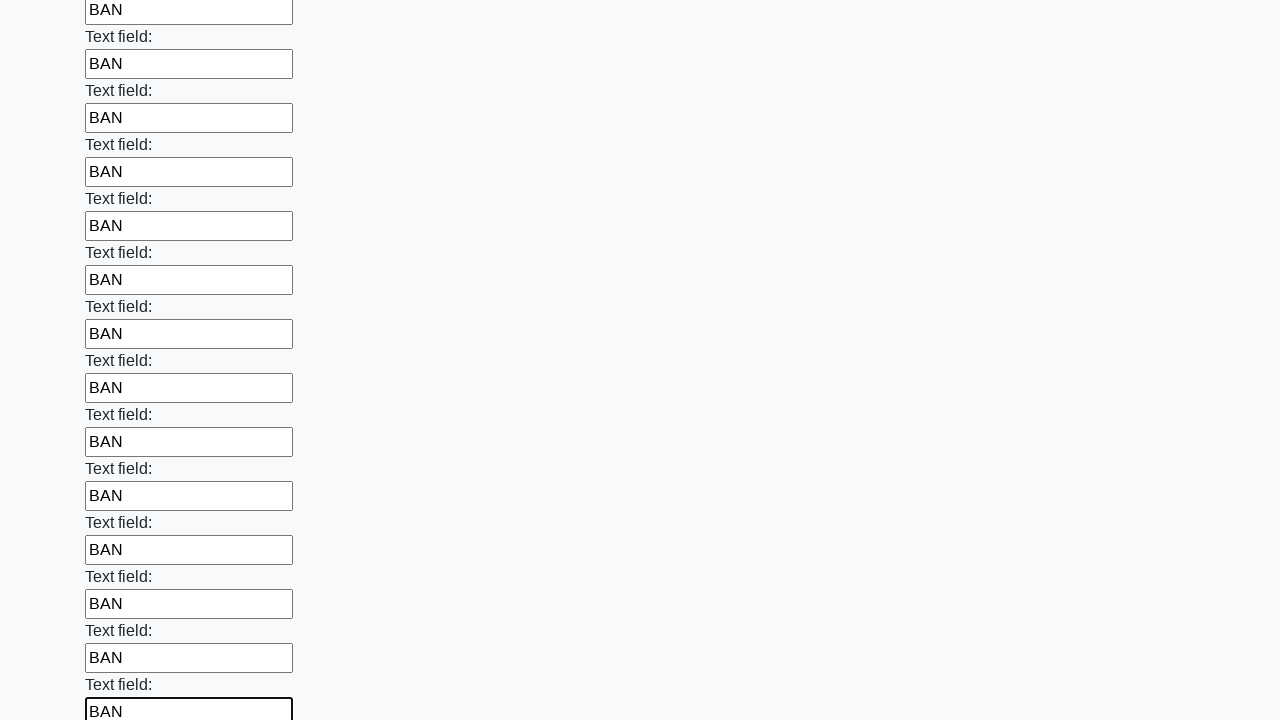

Filled an input field with 'BAN' on input >> nth=72
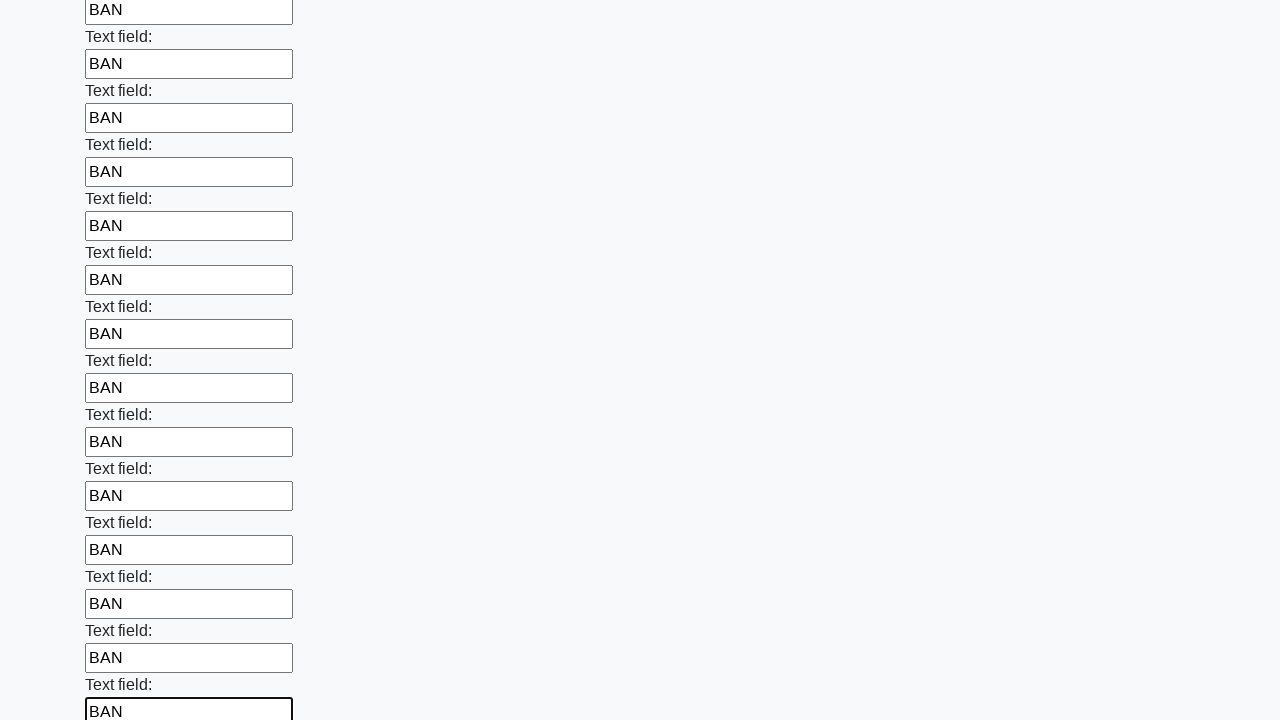

Filled an input field with 'BAN' on input >> nth=73
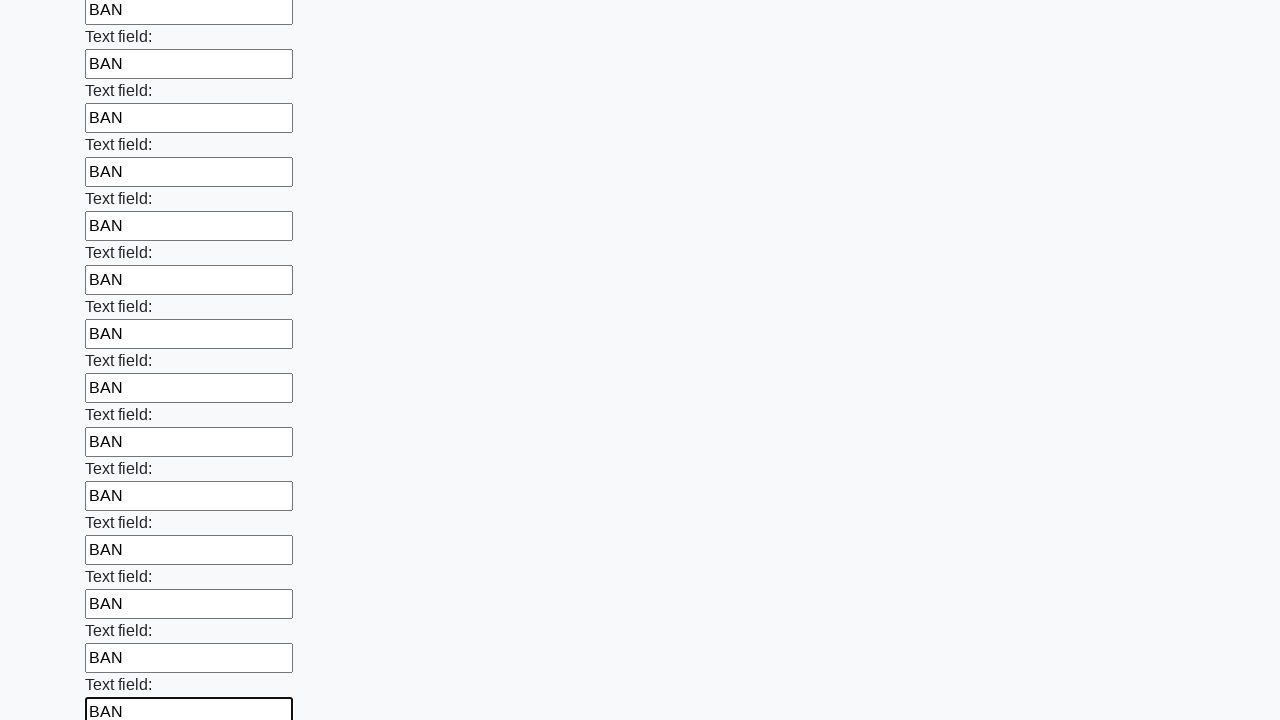

Filled an input field with 'BAN' on input >> nth=74
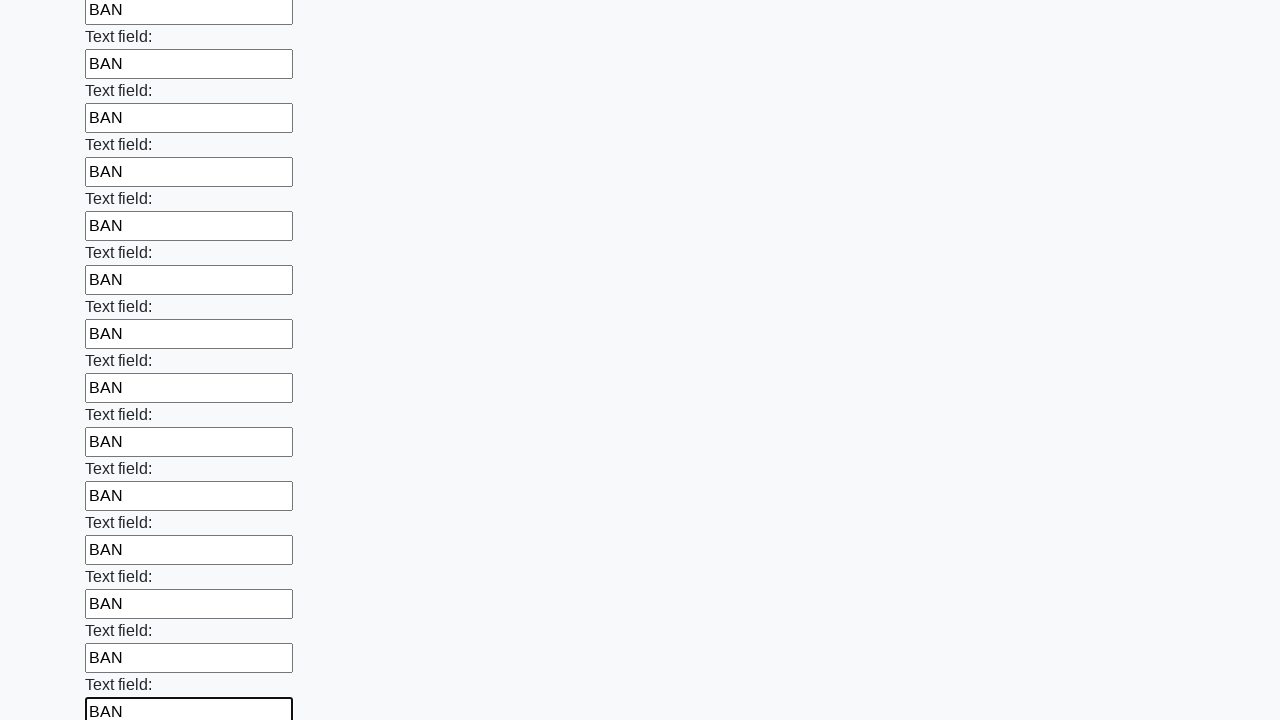

Filled an input field with 'BAN' on input >> nth=75
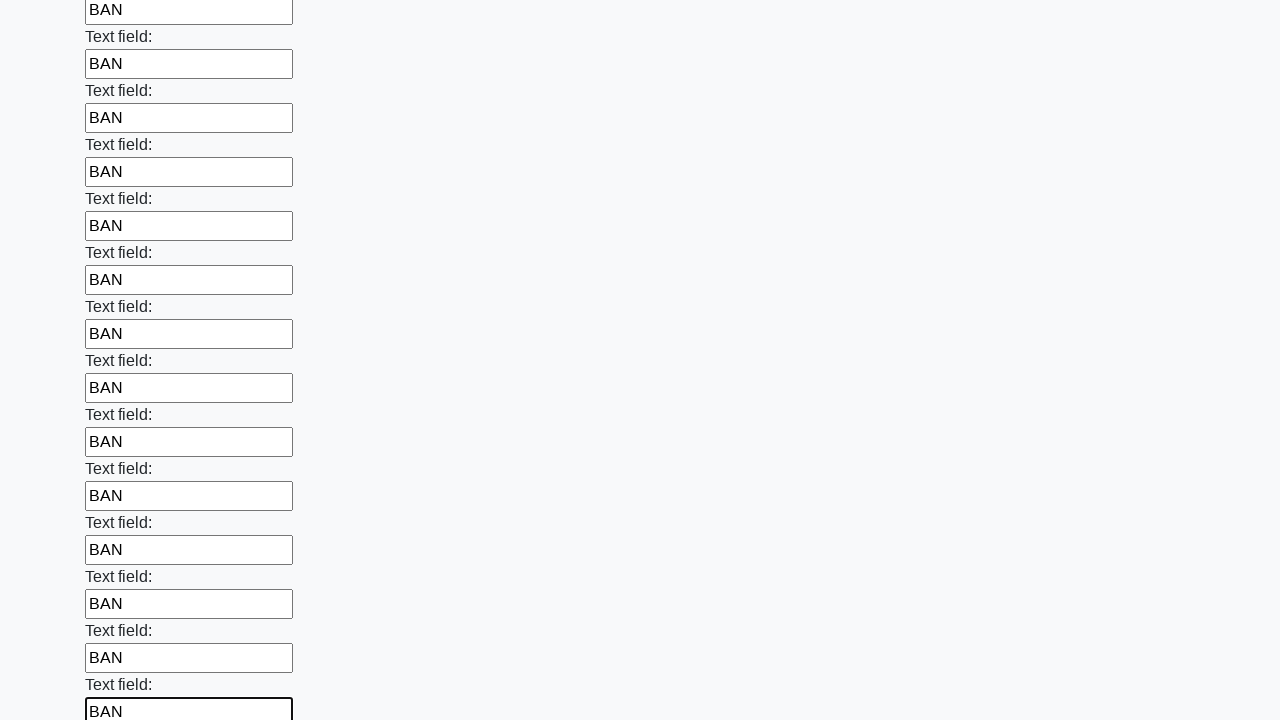

Filled an input field with 'BAN' on input >> nth=76
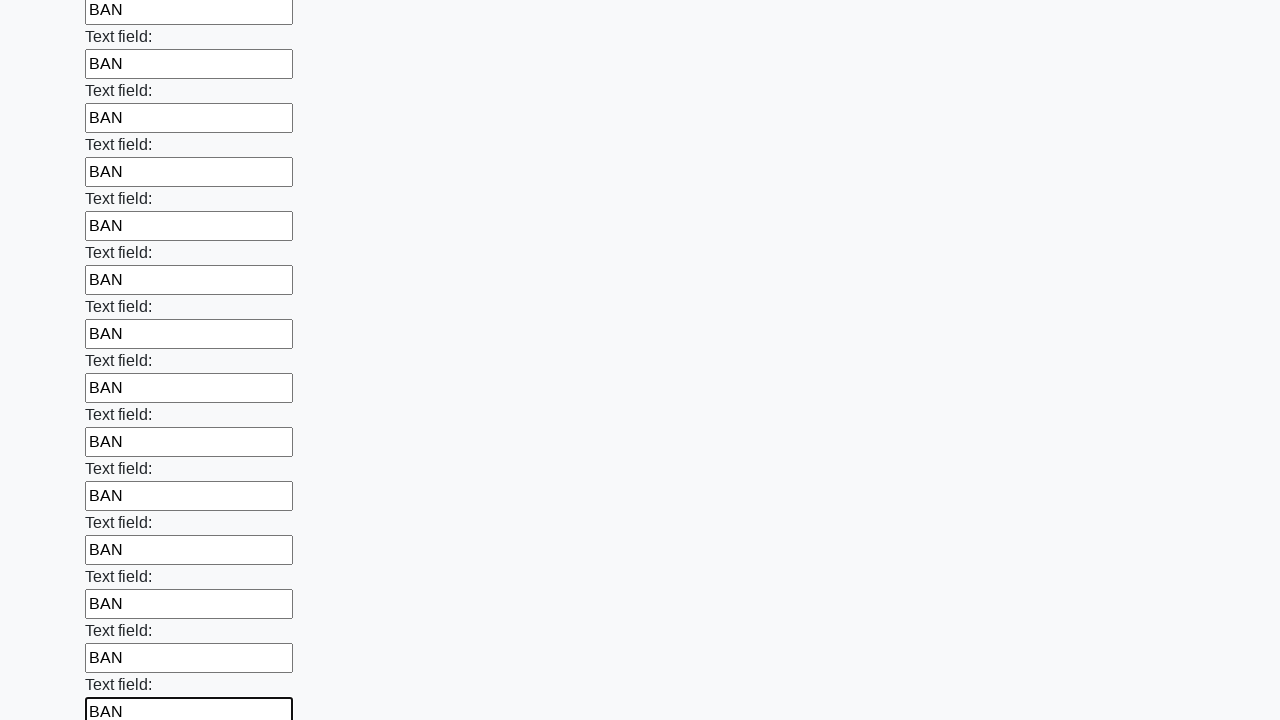

Filled an input field with 'BAN' on input >> nth=77
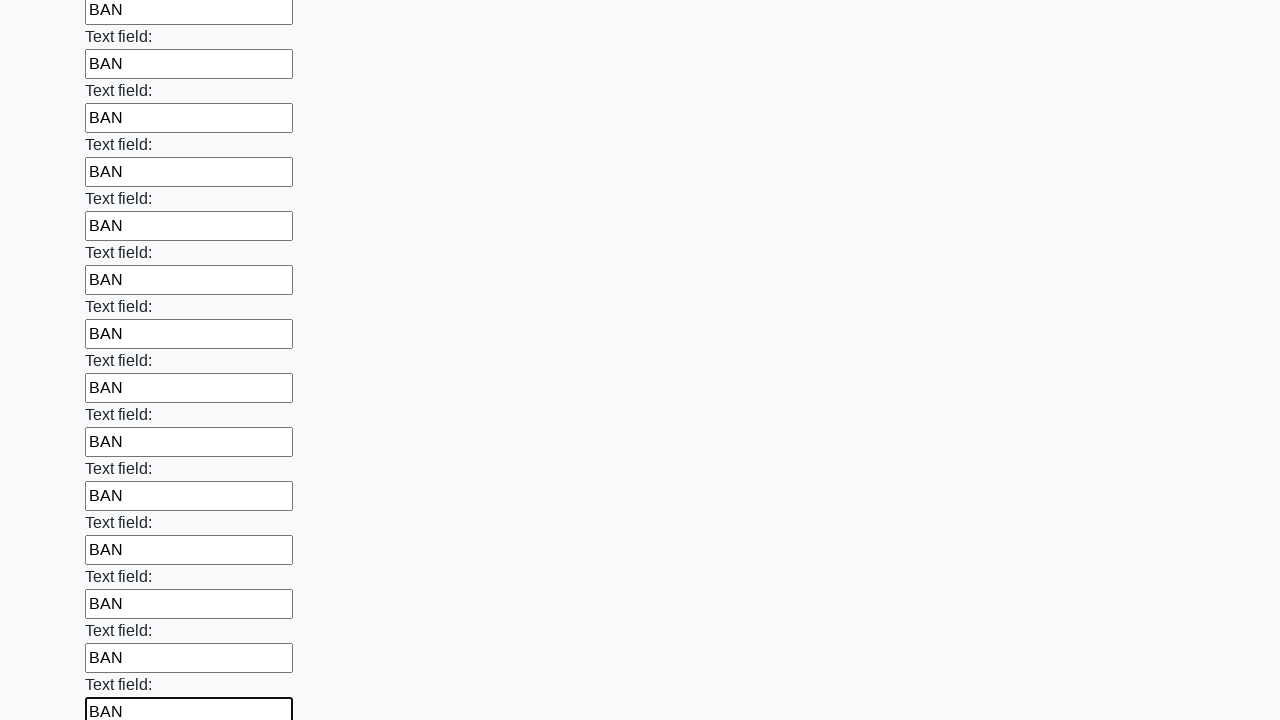

Filled an input field with 'BAN' on input >> nth=78
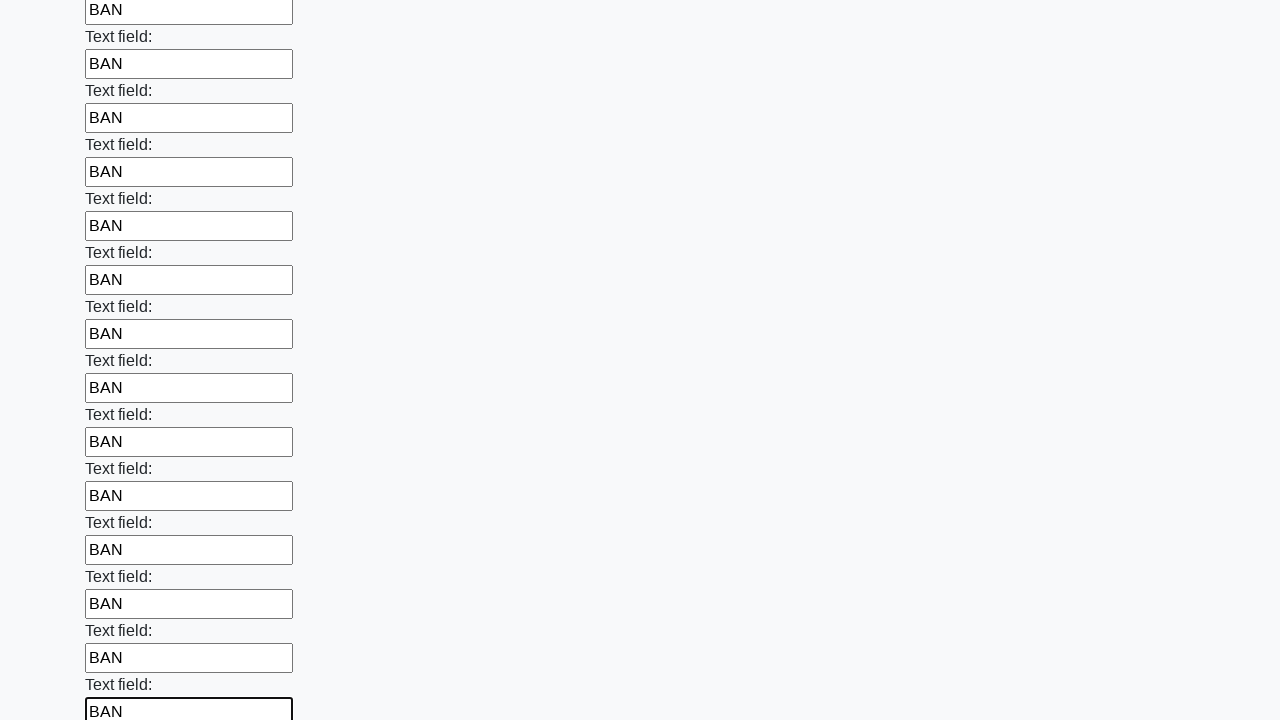

Filled an input field with 'BAN' on input >> nth=79
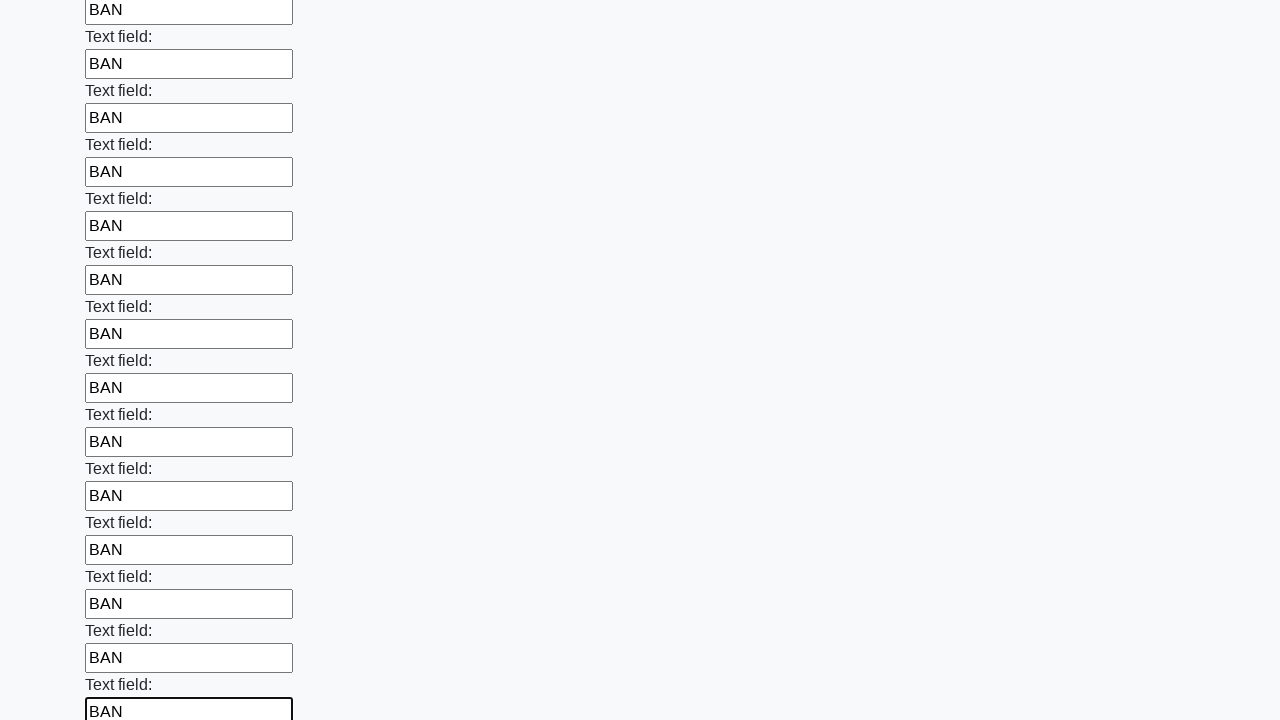

Filled an input field with 'BAN' on input >> nth=80
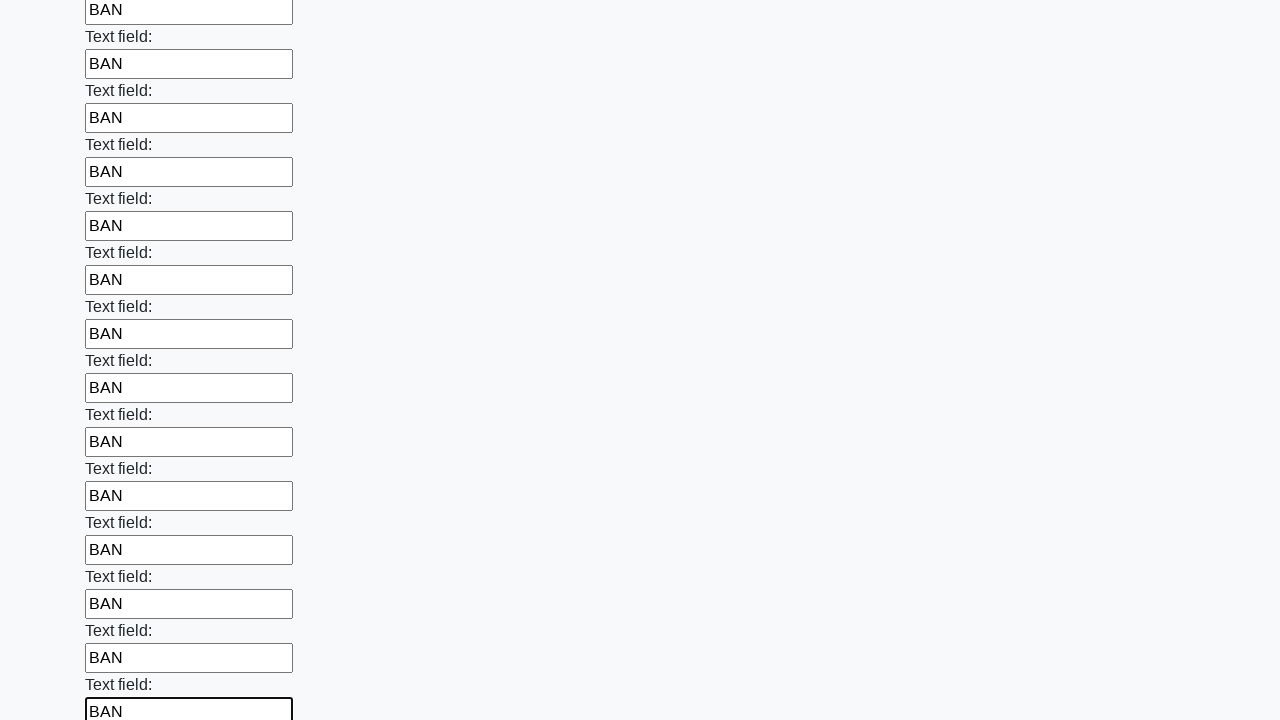

Filled an input field with 'BAN' on input >> nth=81
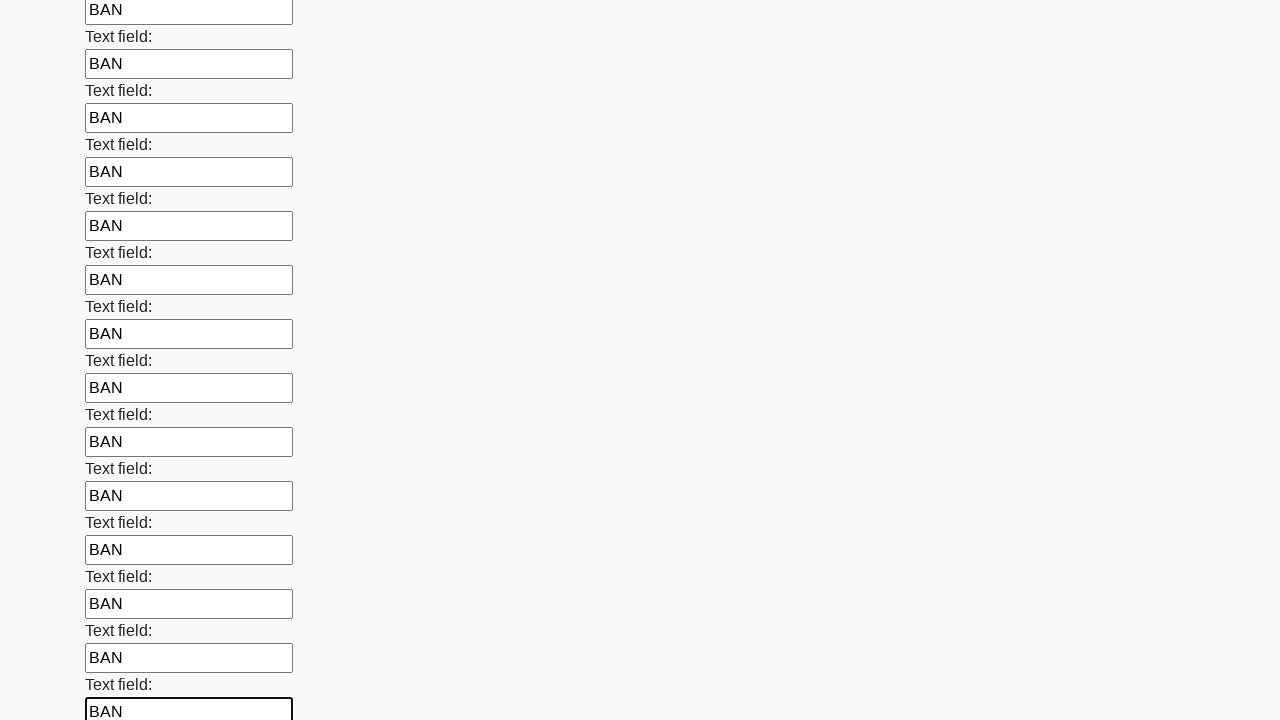

Filled an input field with 'BAN' on input >> nth=82
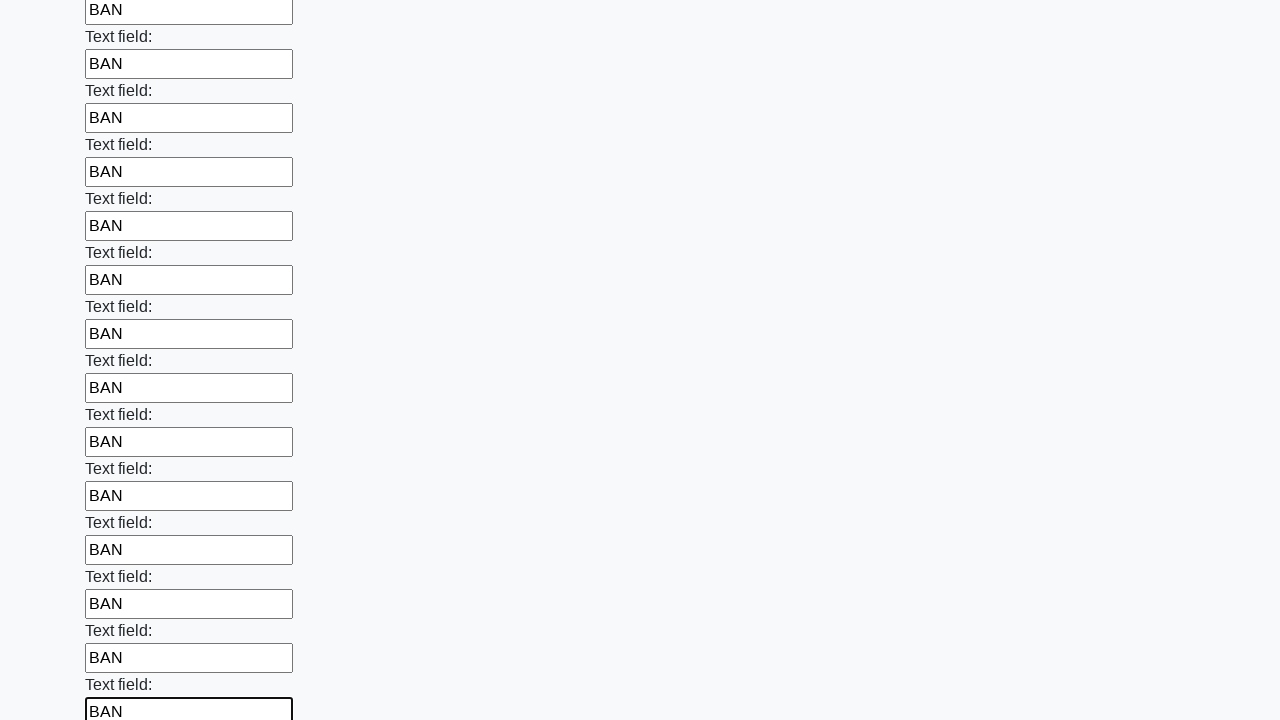

Filled an input field with 'BAN' on input >> nth=83
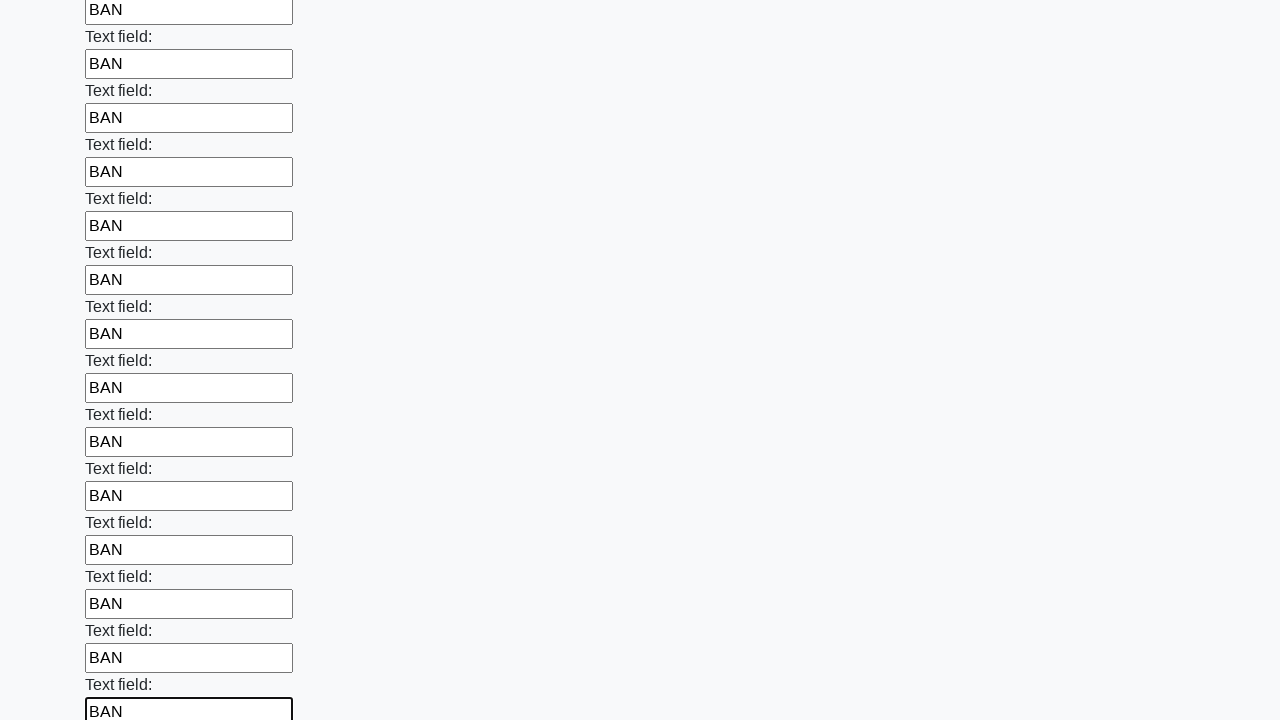

Filled an input field with 'BAN' on input >> nth=84
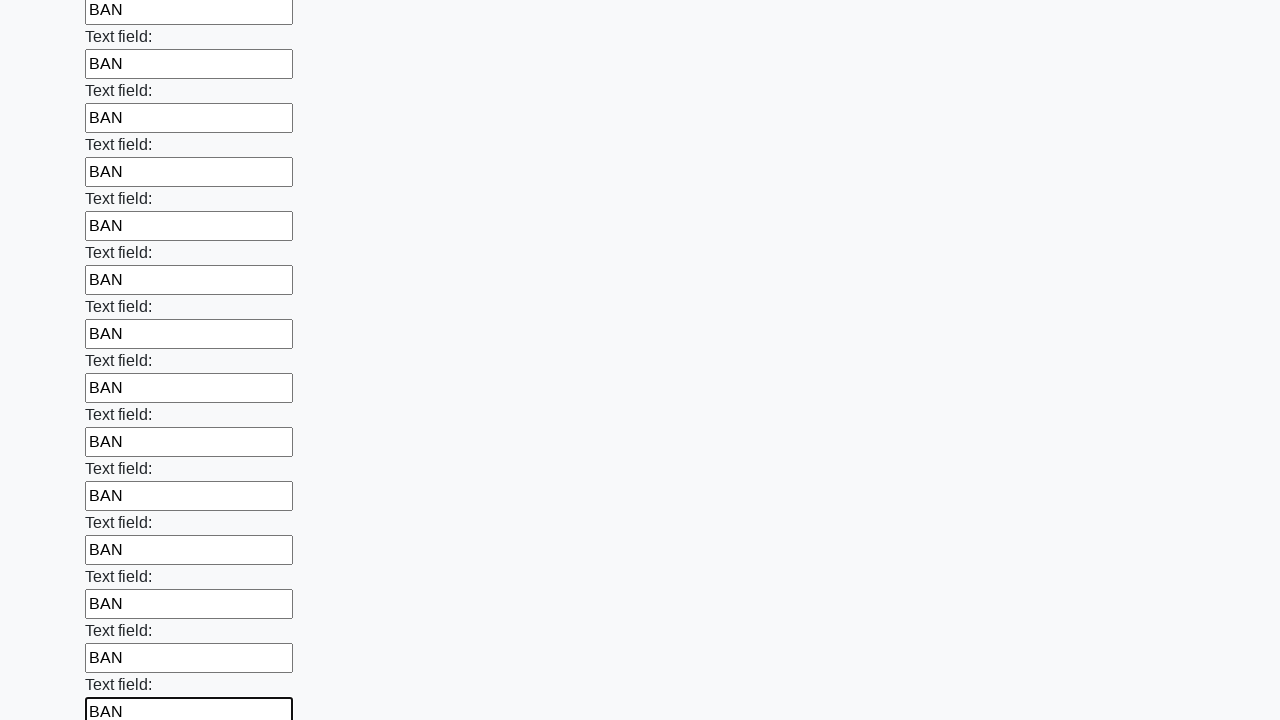

Filled an input field with 'BAN' on input >> nth=85
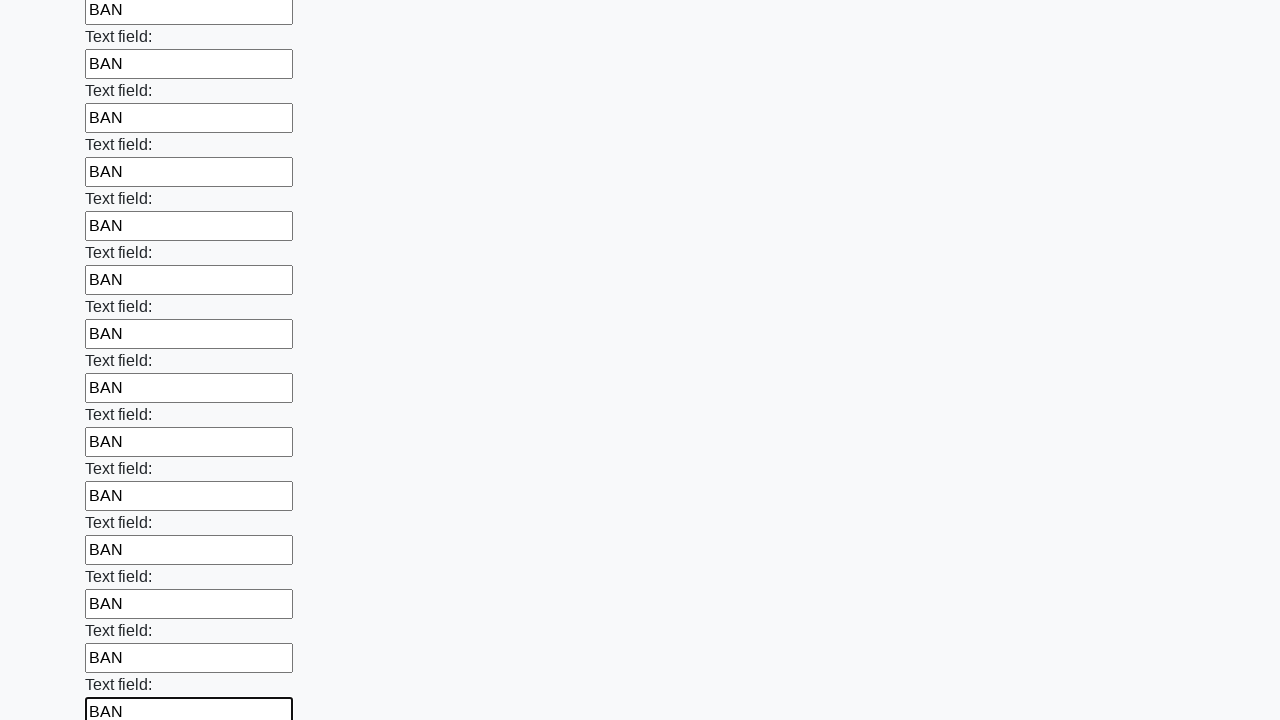

Filled an input field with 'BAN' on input >> nth=86
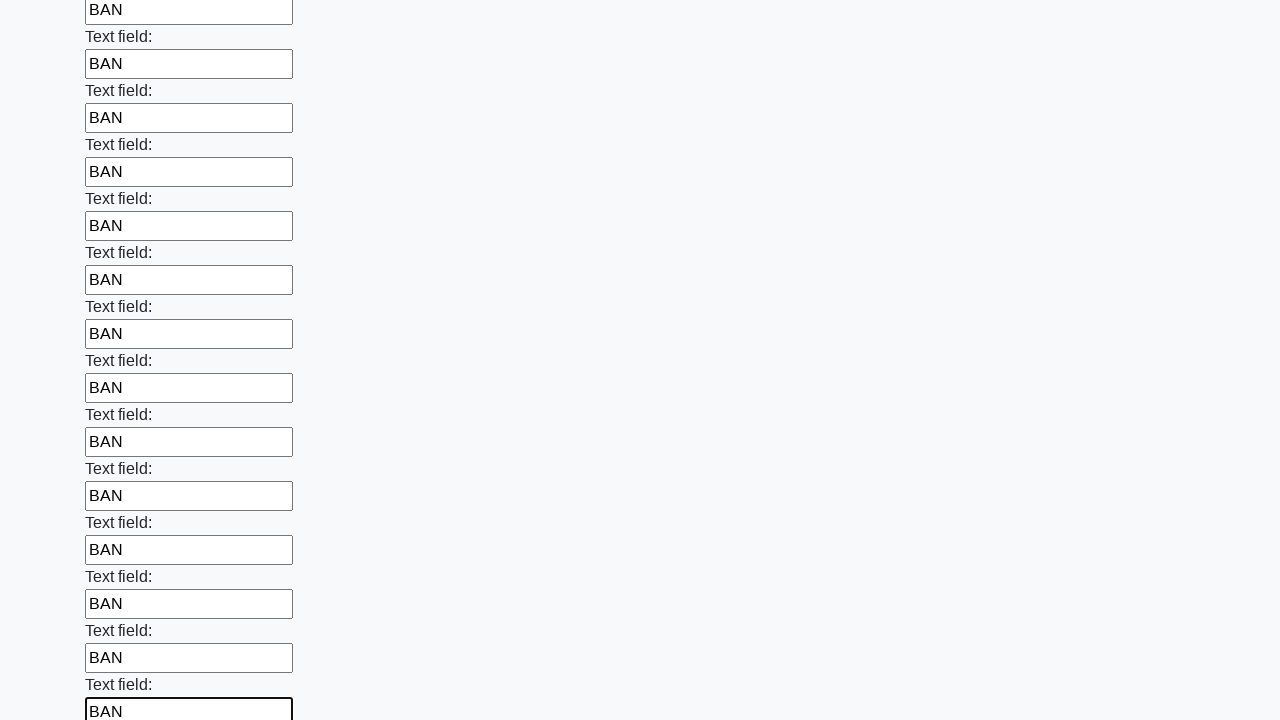

Filled an input field with 'BAN' on input >> nth=87
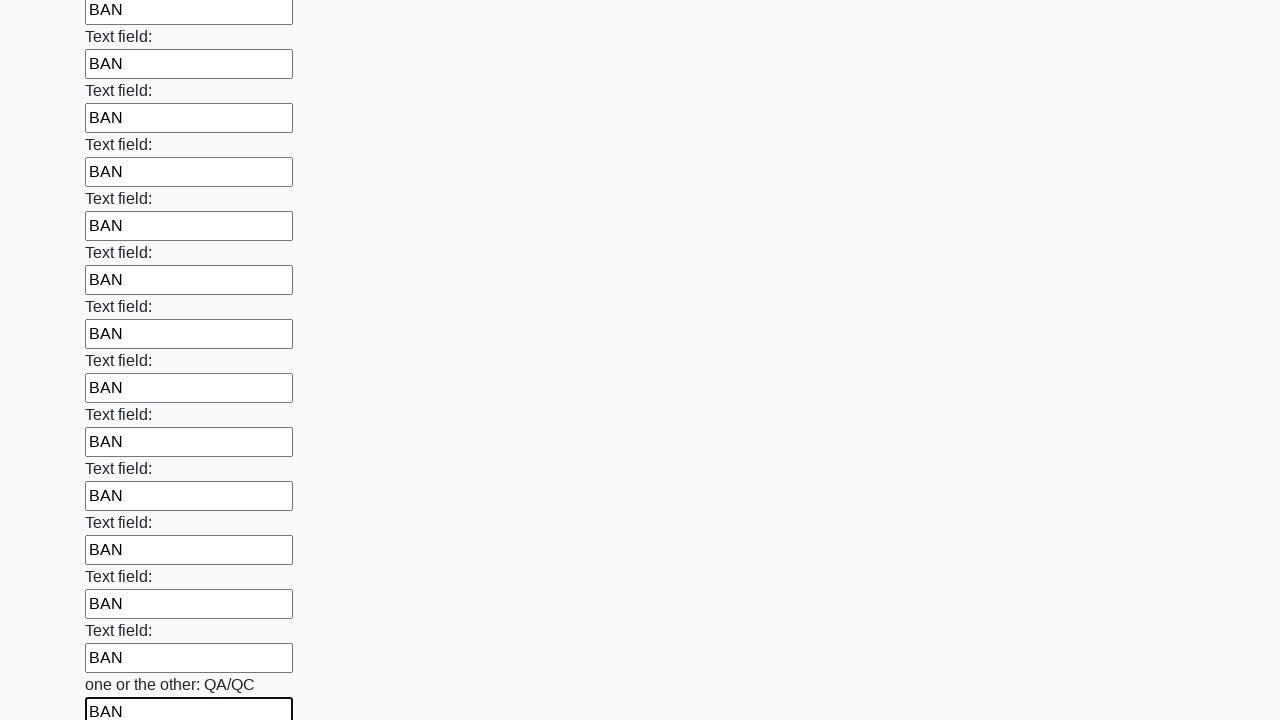

Filled an input field with 'BAN' on input >> nth=88
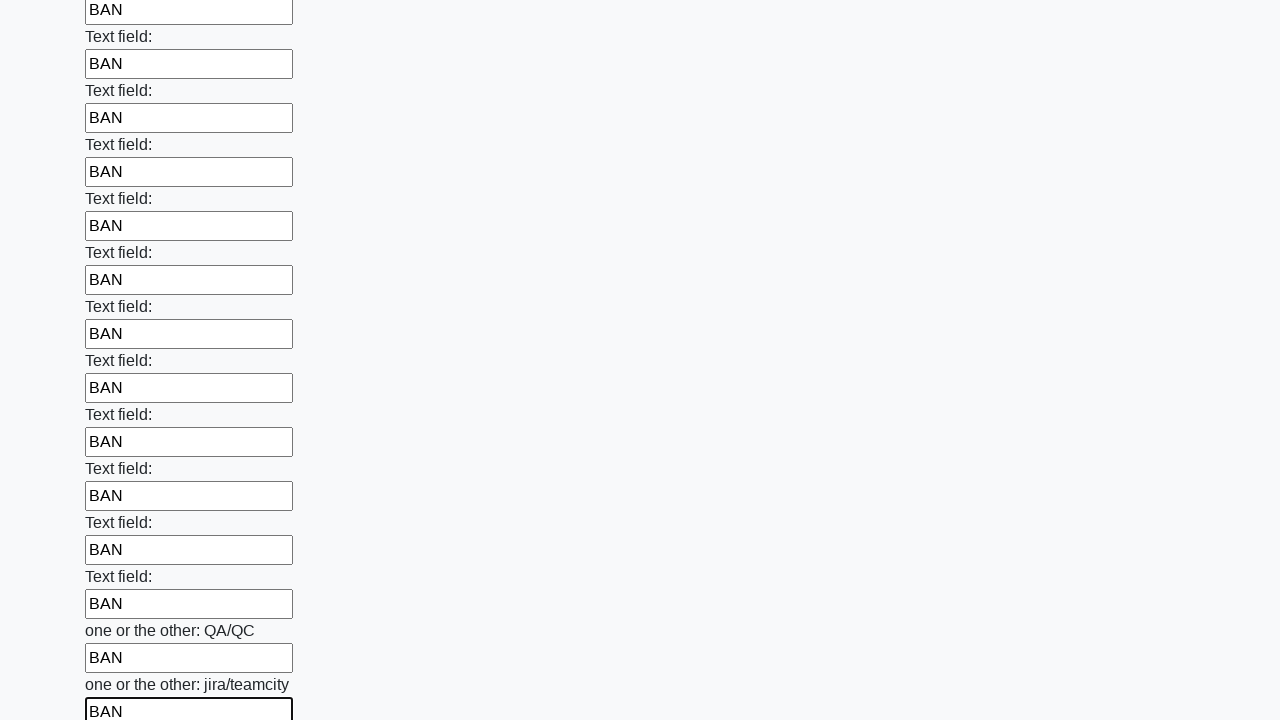

Filled an input field with 'BAN' on input >> nth=89
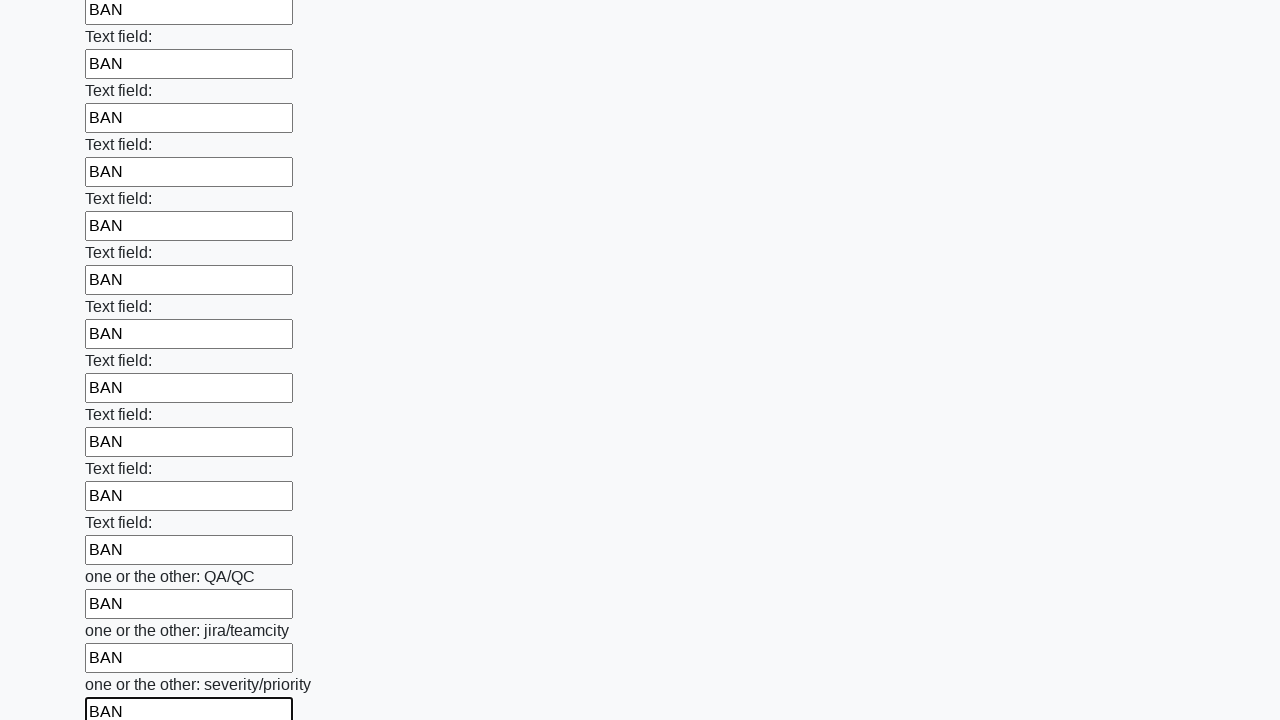

Filled an input field with 'BAN' on input >> nth=90
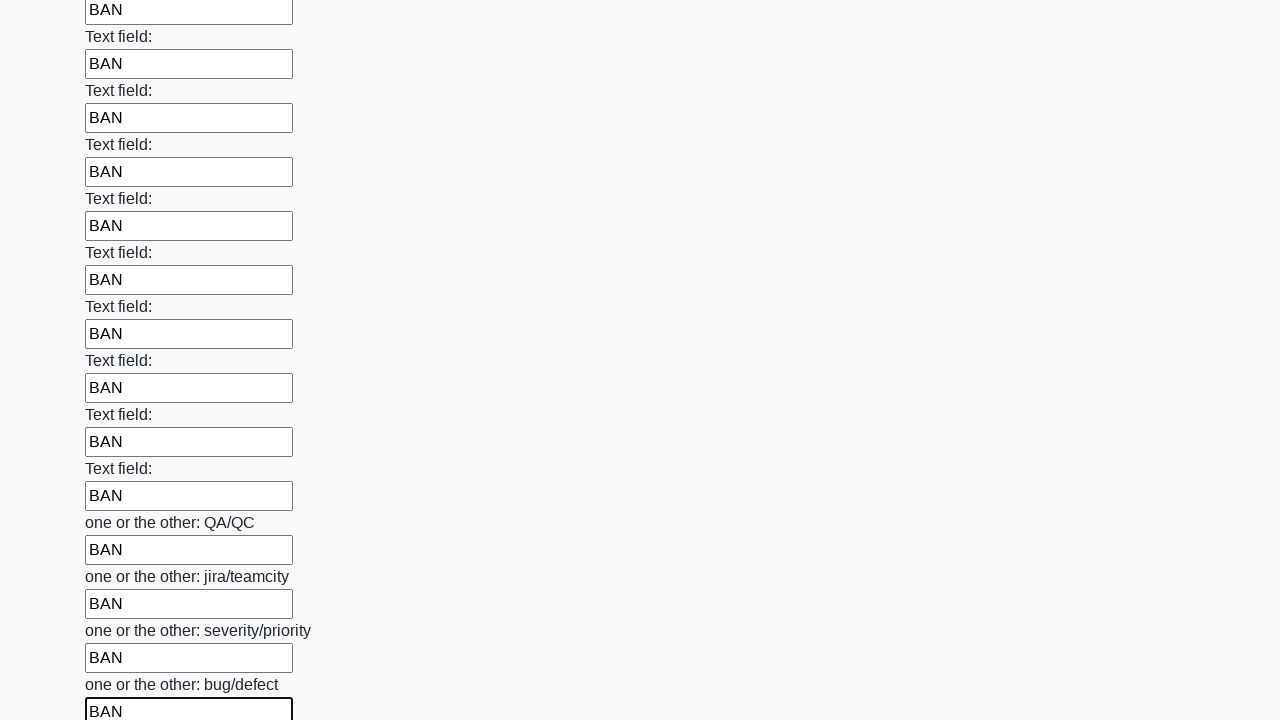

Filled an input field with 'BAN' on input >> nth=91
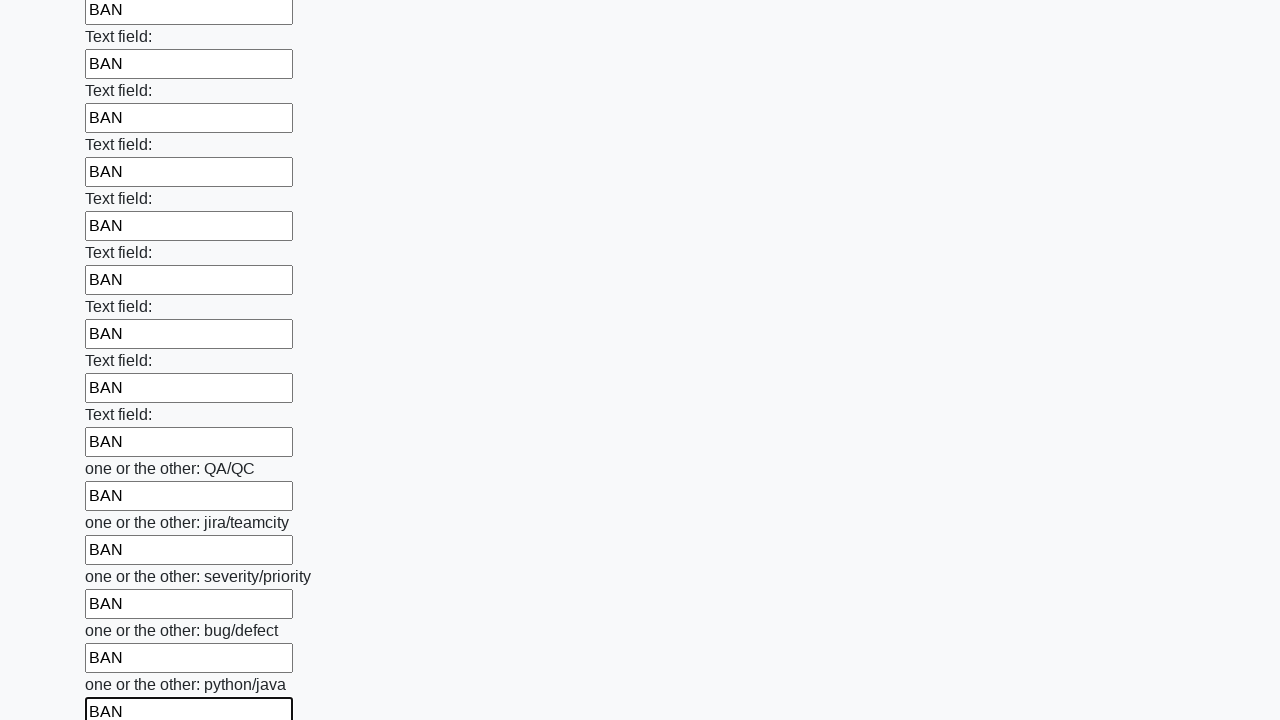

Filled an input field with 'BAN' on input >> nth=92
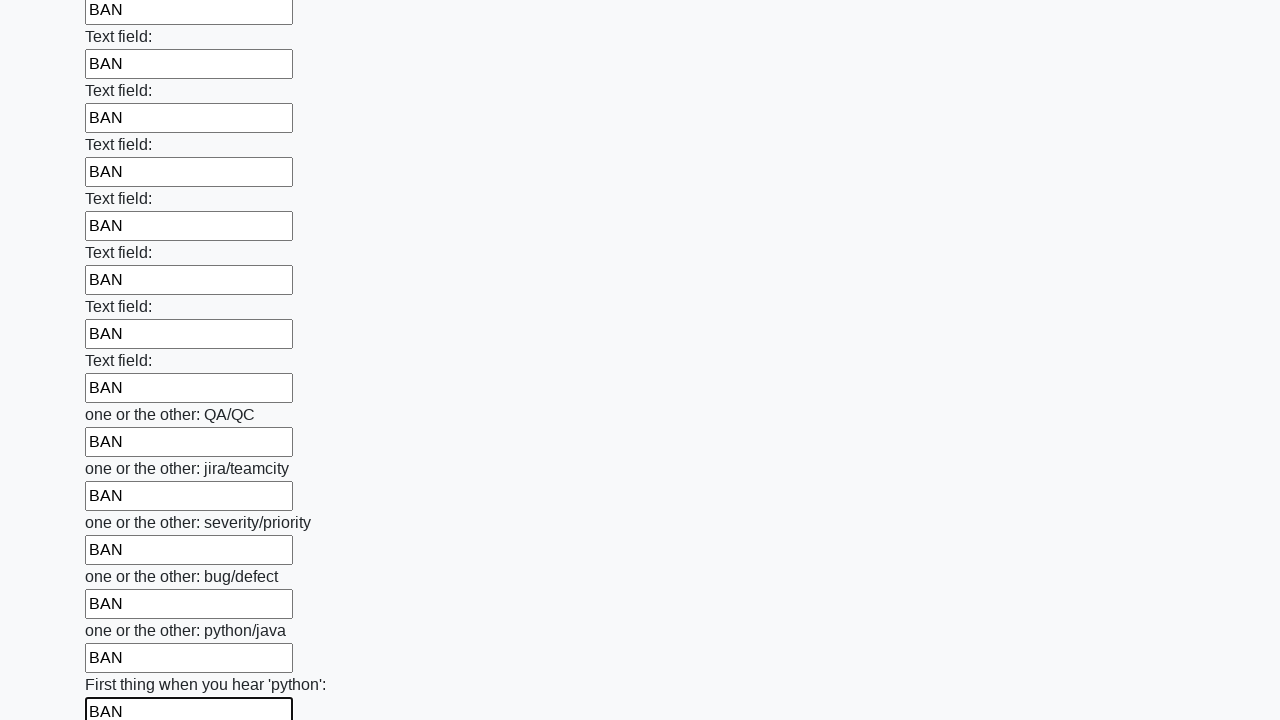

Filled an input field with 'BAN' on input >> nth=93
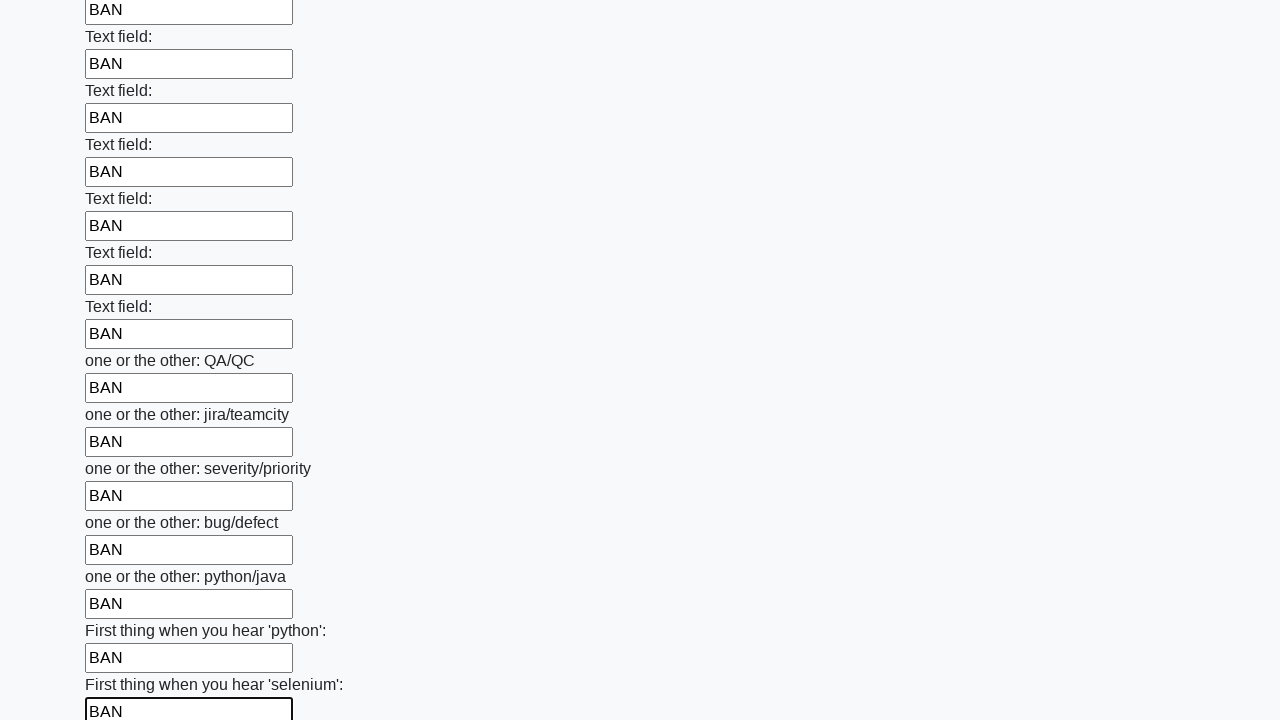

Filled an input field with 'BAN' on input >> nth=94
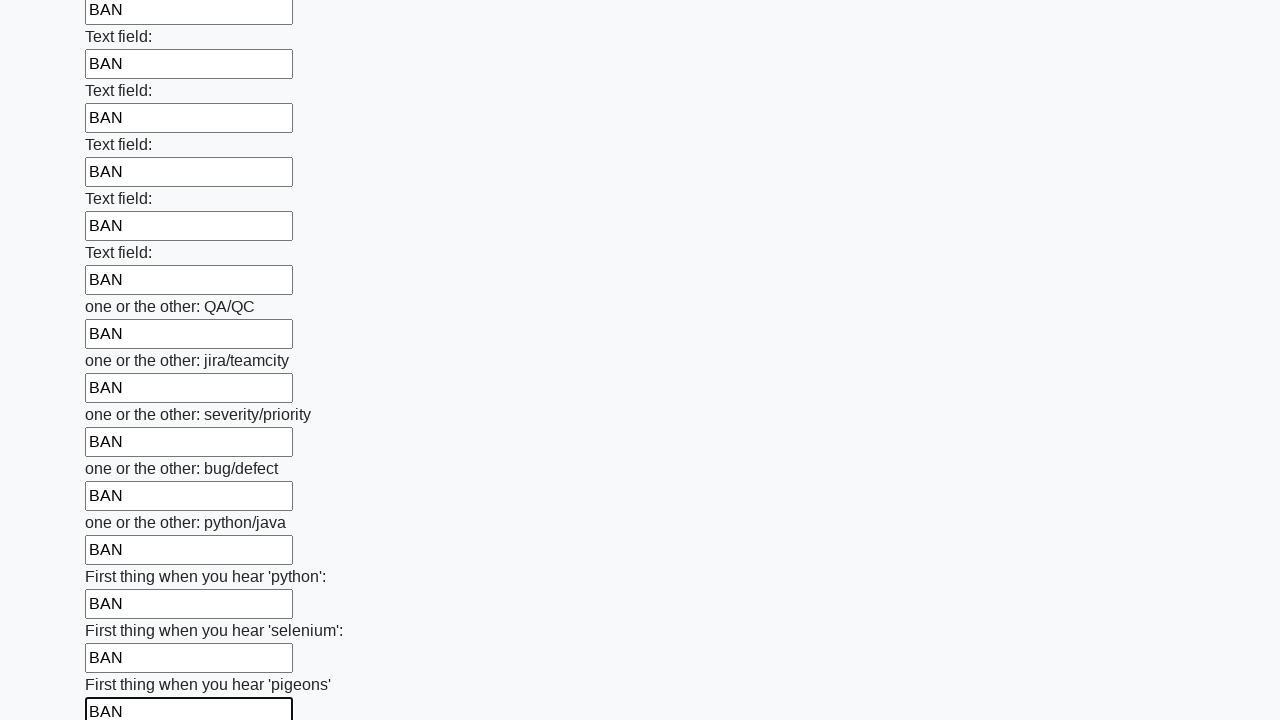

Filled an input field with 'BAN' on input >> nth=95
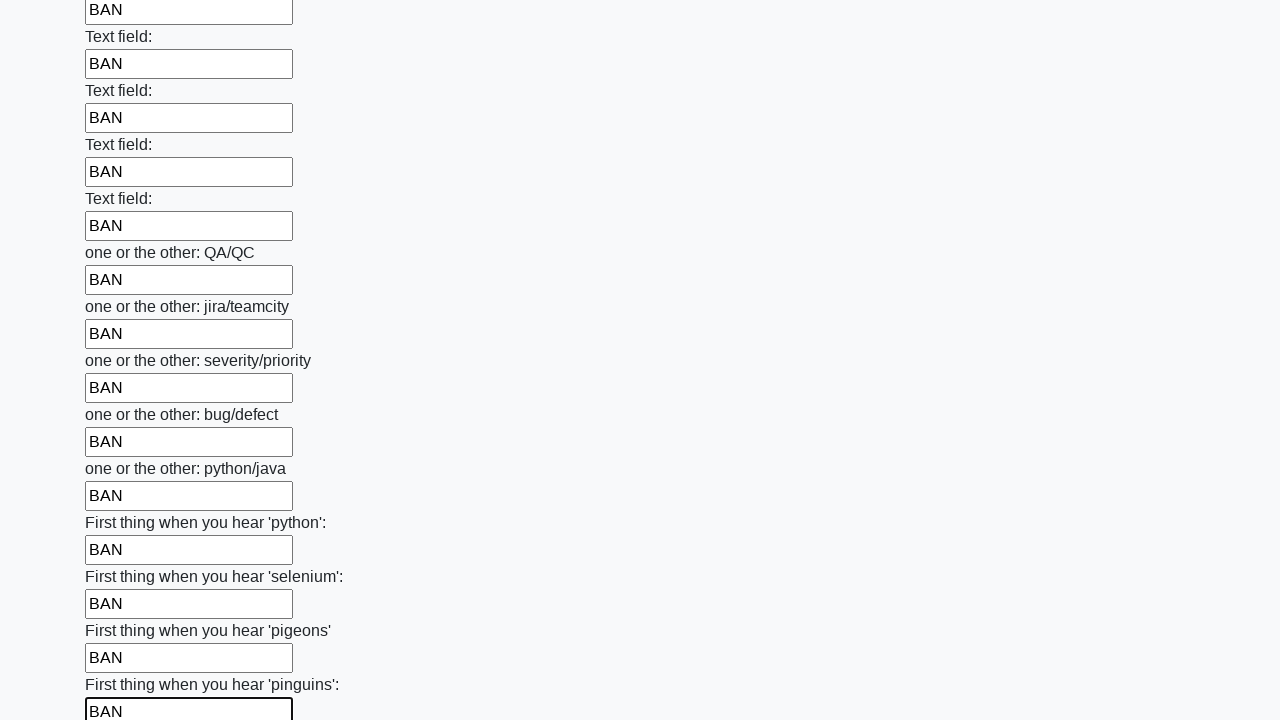

Filled an input field with 'BAN' on input >> nth=96
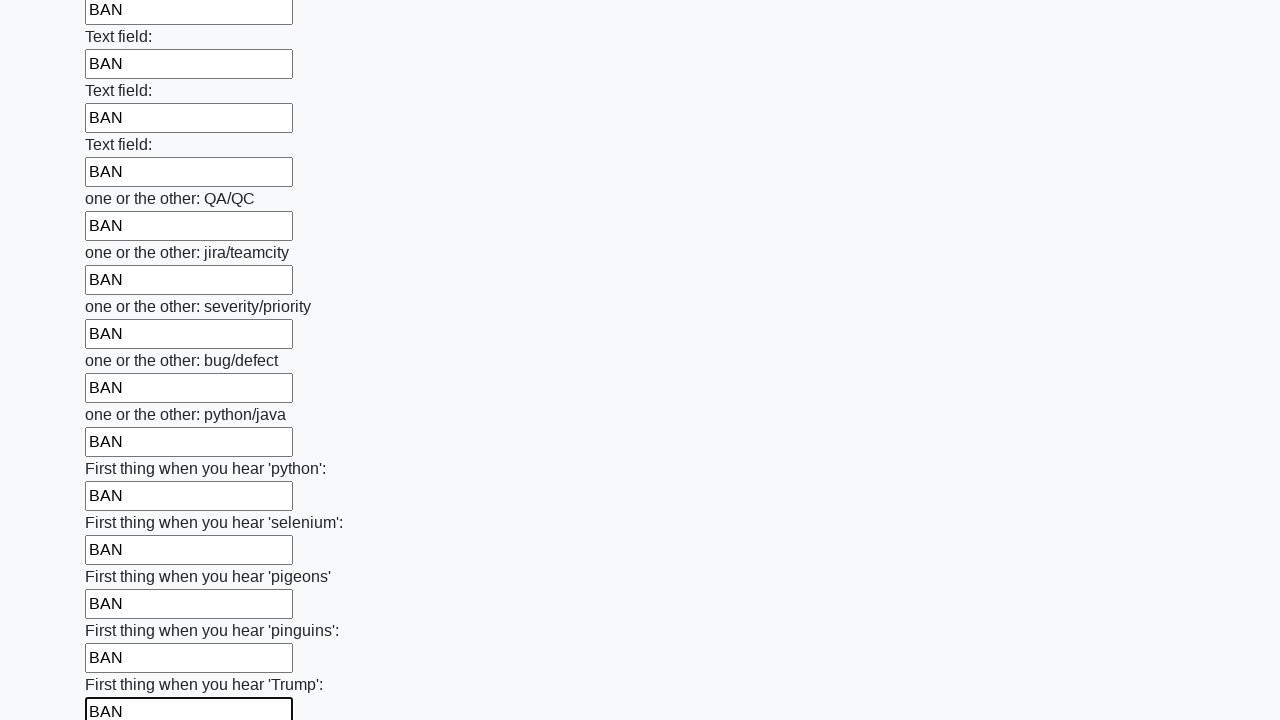

Filled an input field with 'BAN' on input >> nth=97
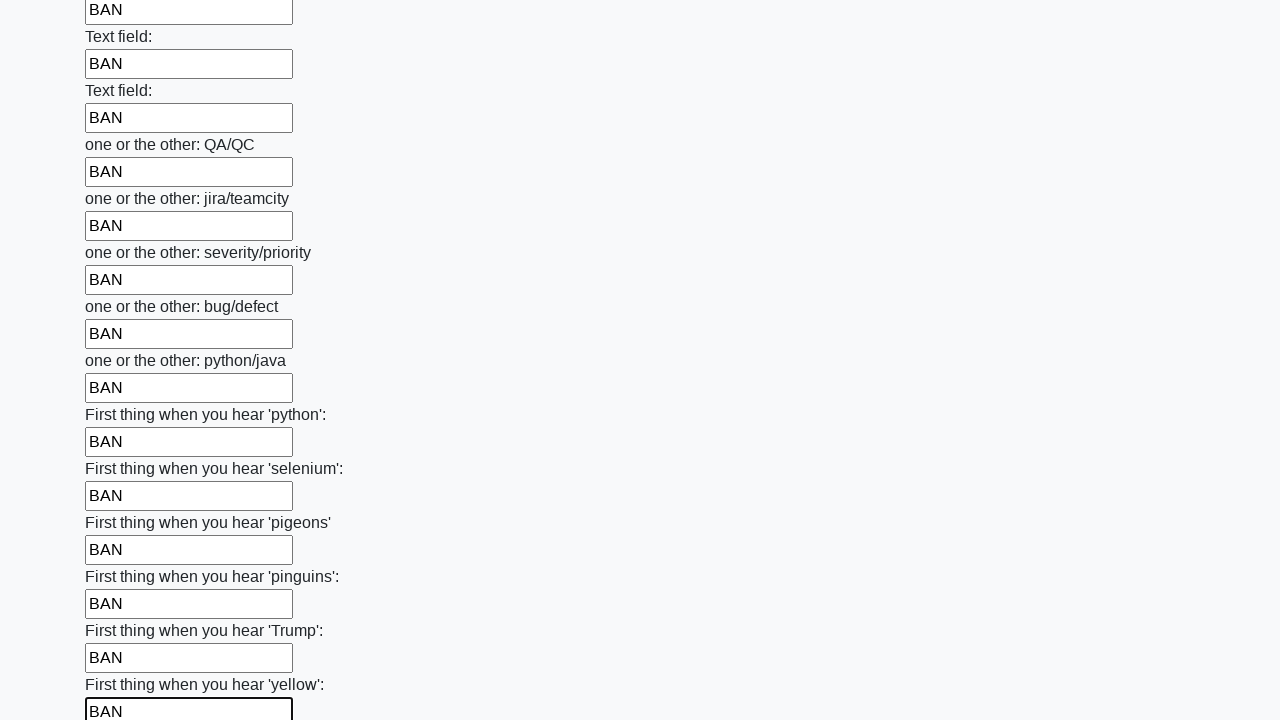

Filled an input field with 'BAN' on input >> nth=98
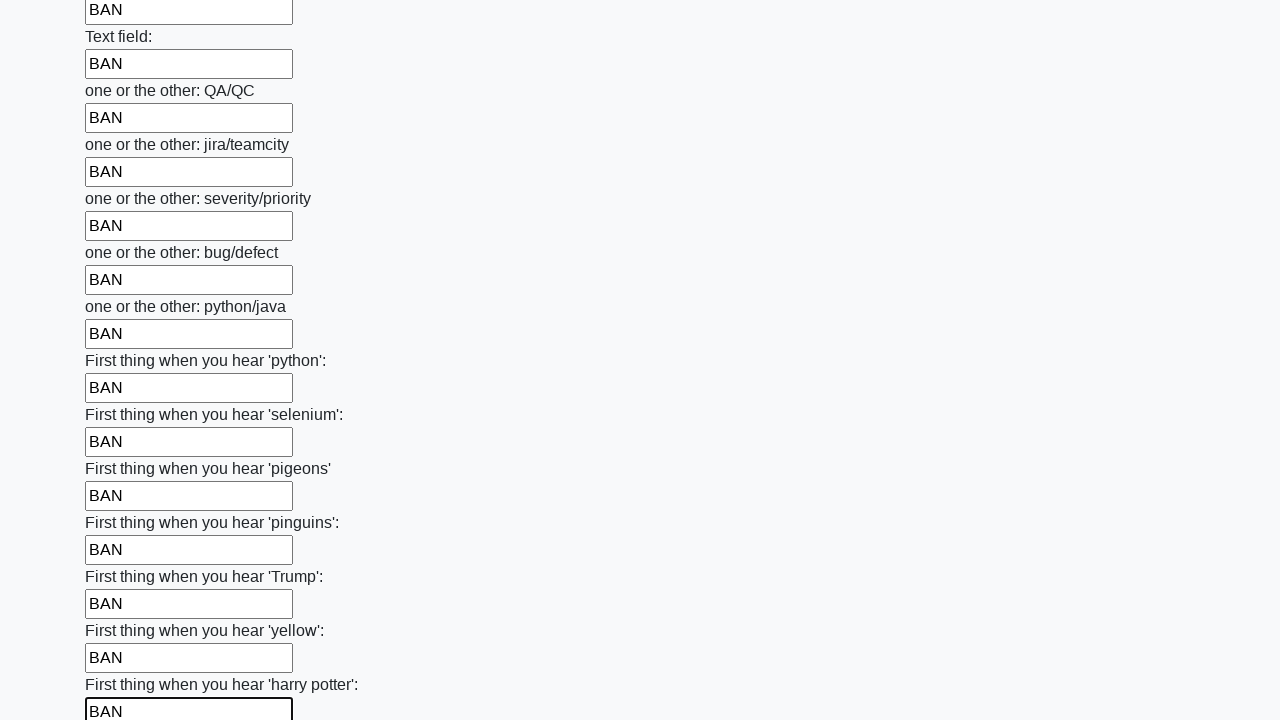

Filled an input field with 'BAN' on input >> nth=99
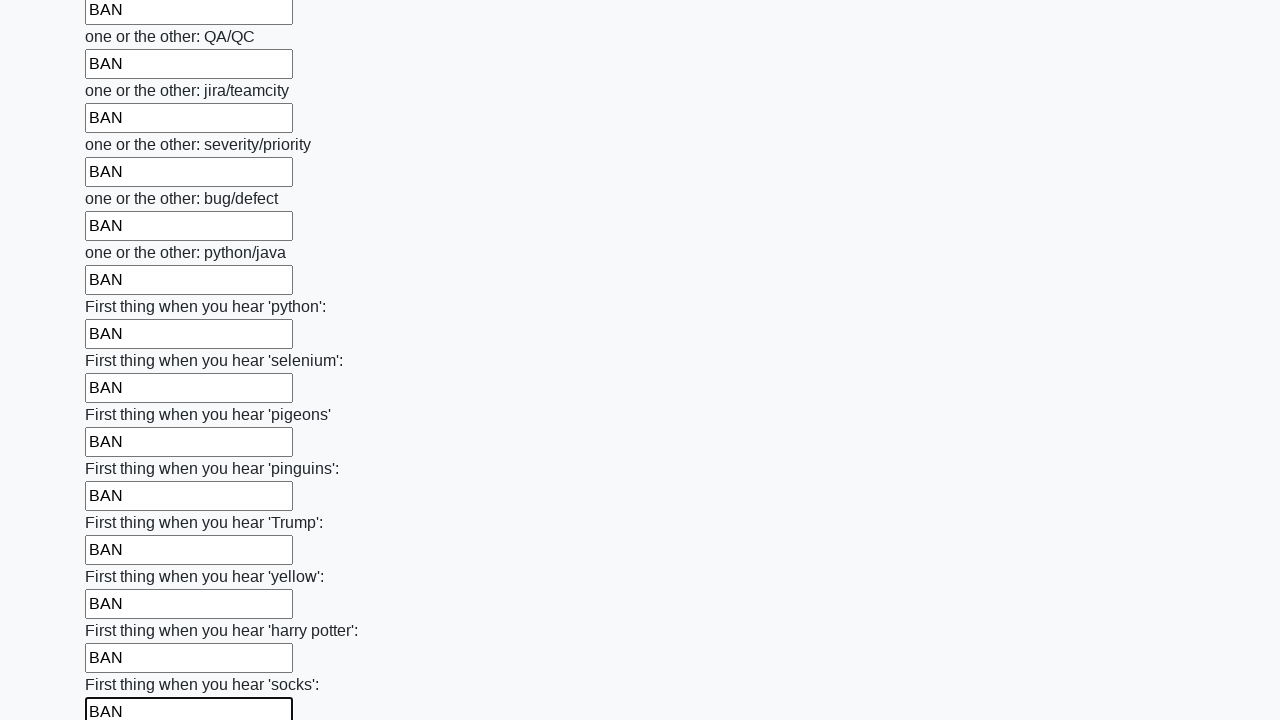

Clicked the submit button to submit the form at (123, 611) on button.btn
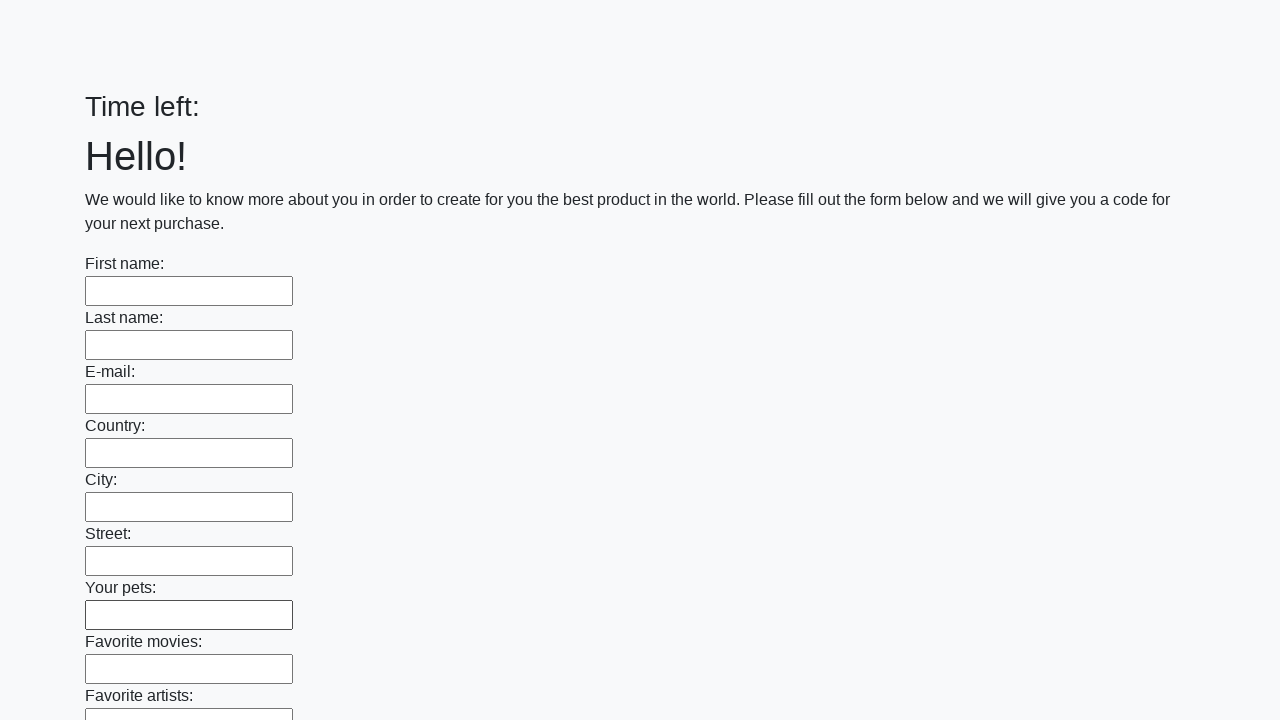

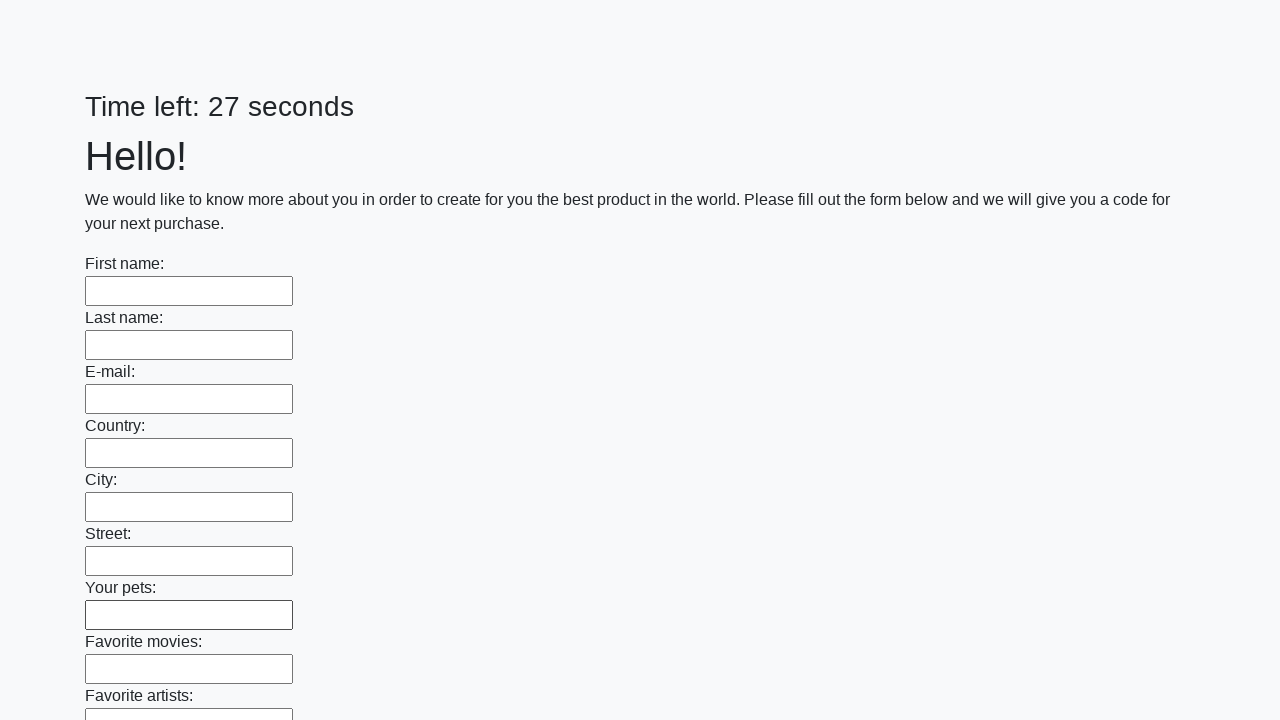